Tests interaction with a dropdown select menu by iterating through and selecting odd-indexed country options from the dropdown list.

Starting URL: https://www.globalsqa.com/demo-site/select-dropdown-menu/

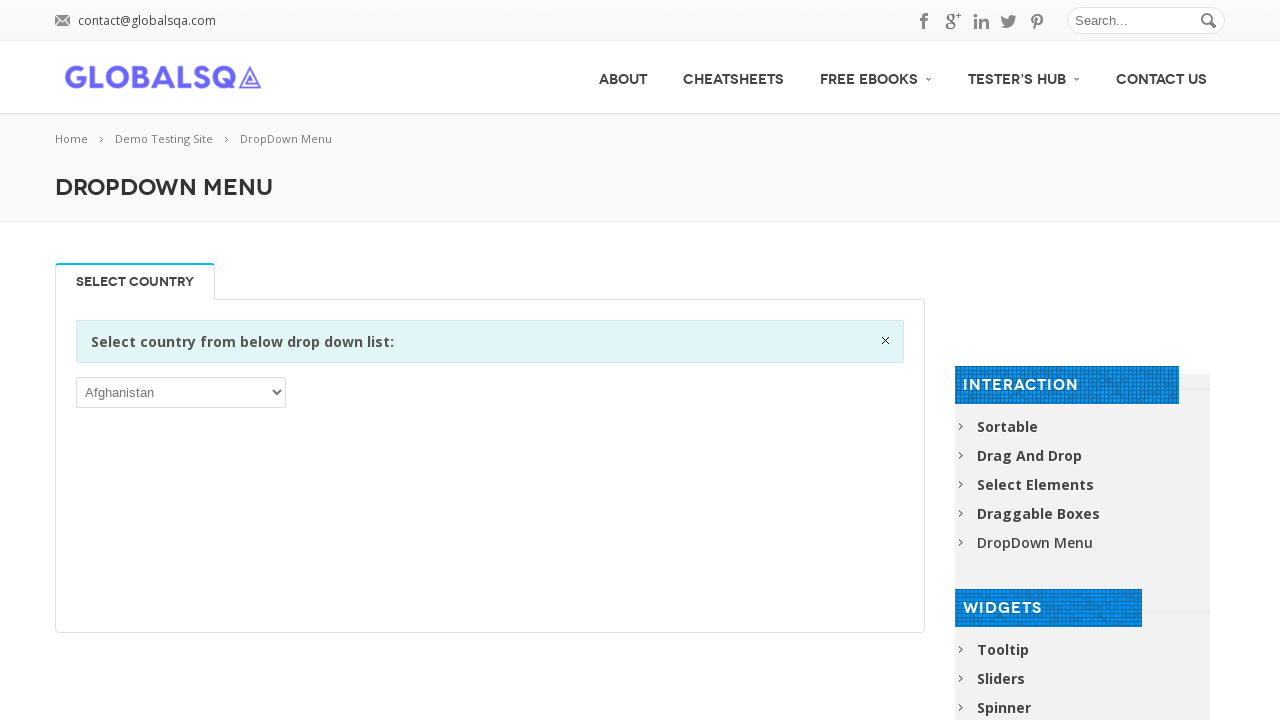

Waited for dropdown menu to become visible
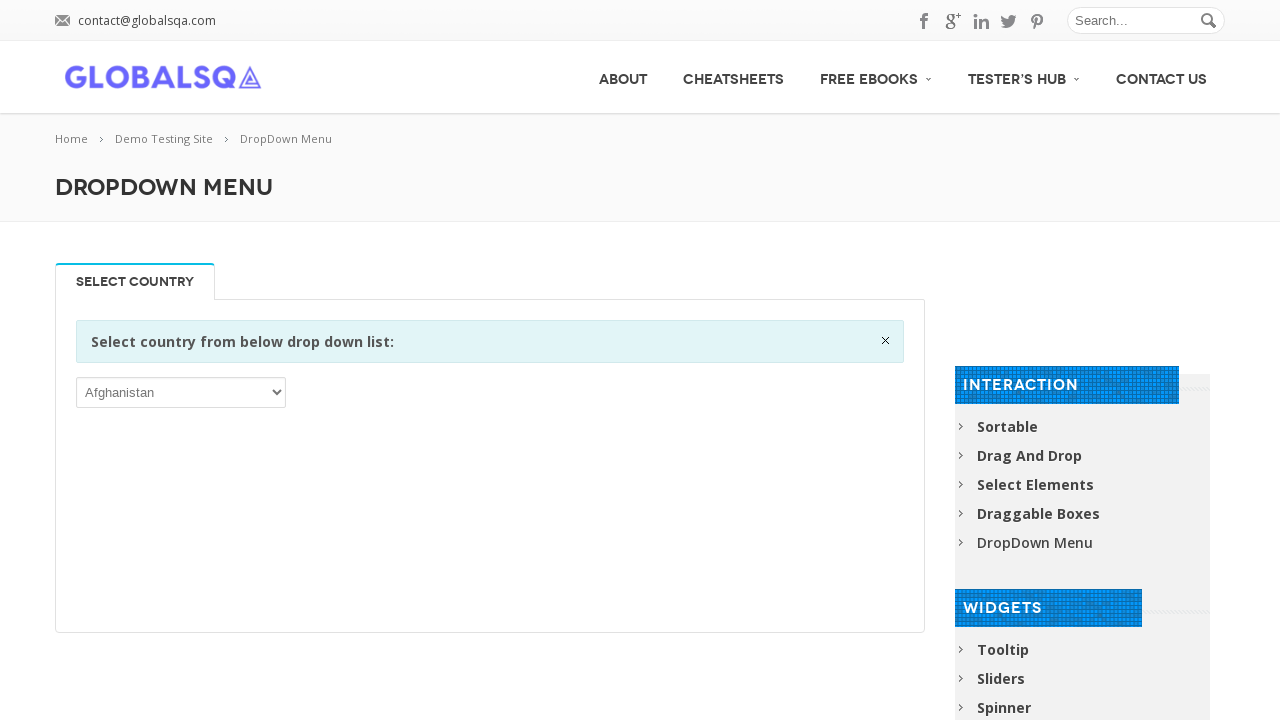

Located the dropdown select element
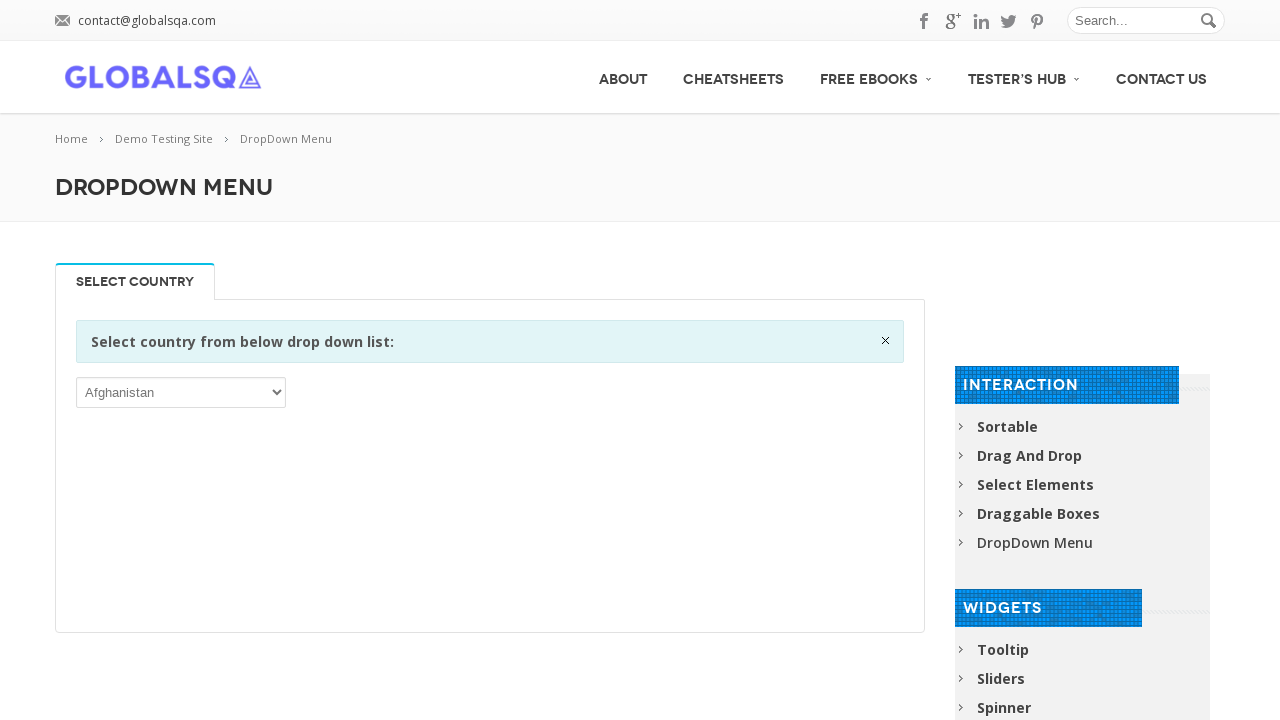

Retrieved all 249 options from the dropdown
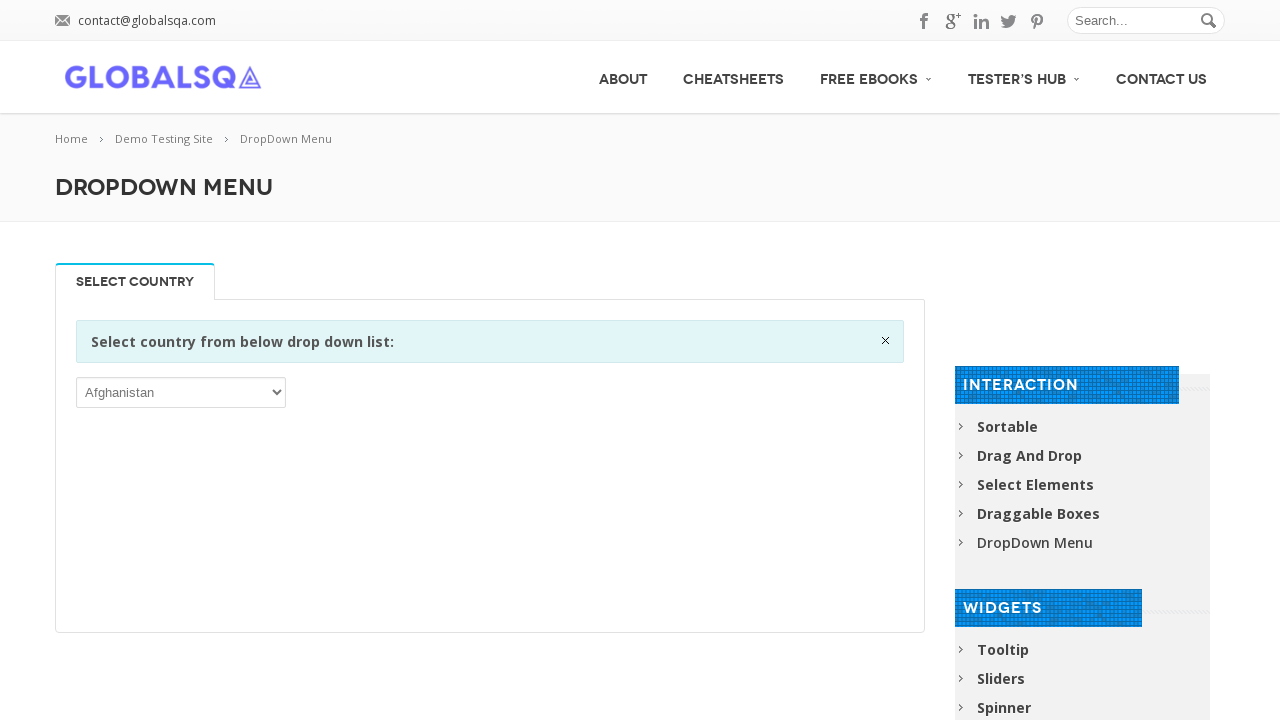

Selected odd-indexed option (index 1) with value 'ALA' on select >> nth=0
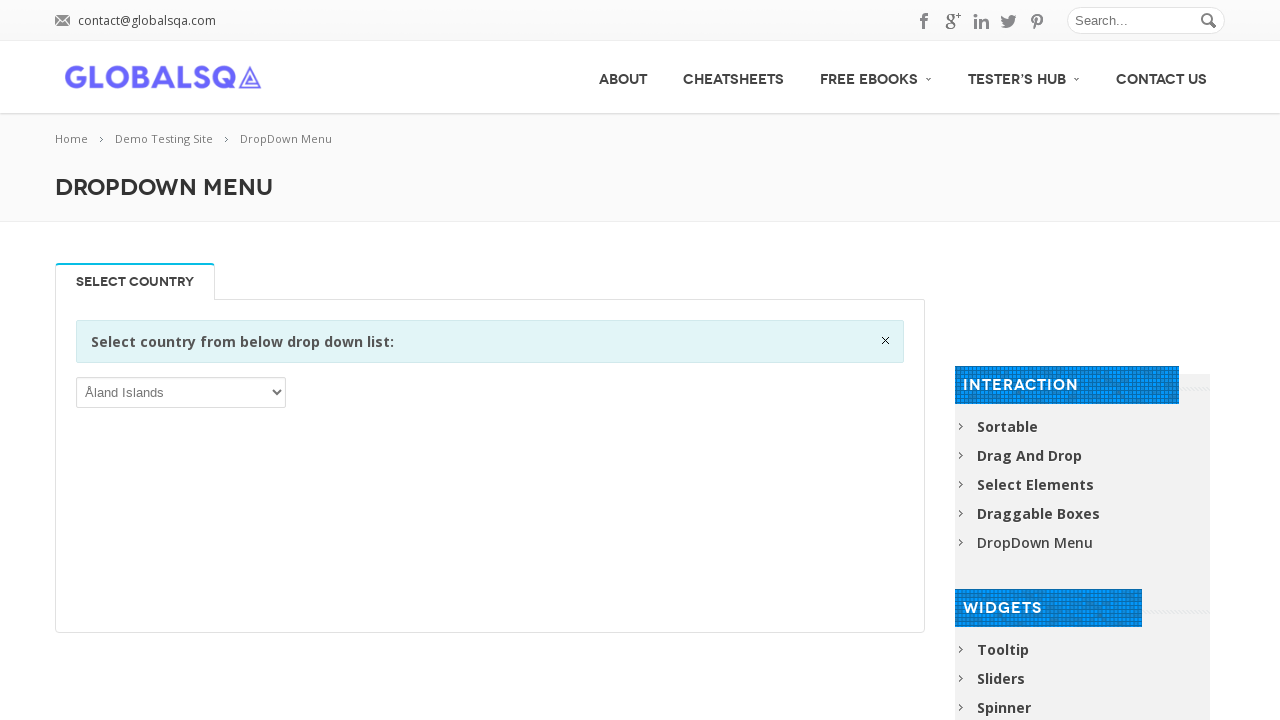

Selected odd-indexed option (index 3) with value 'DZA' on select >> nth=0
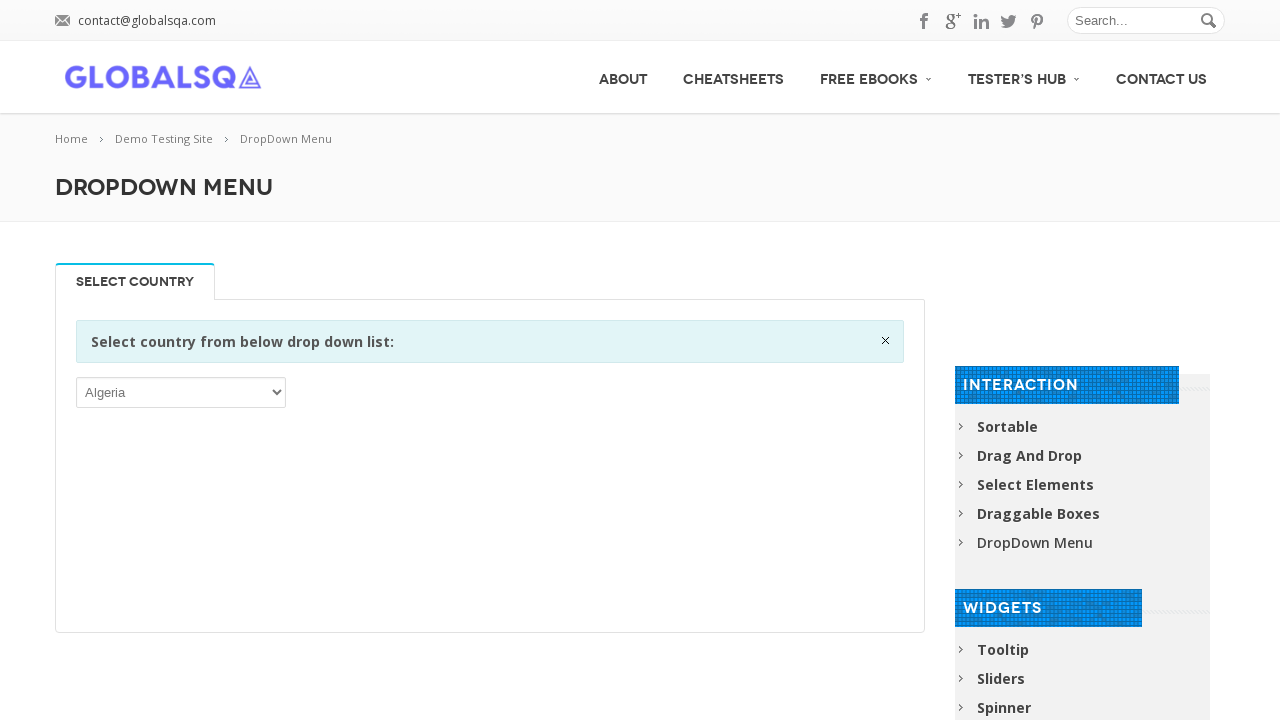

Selected odd-indexed option (index 5) with value 'AND' on select >> nth=0
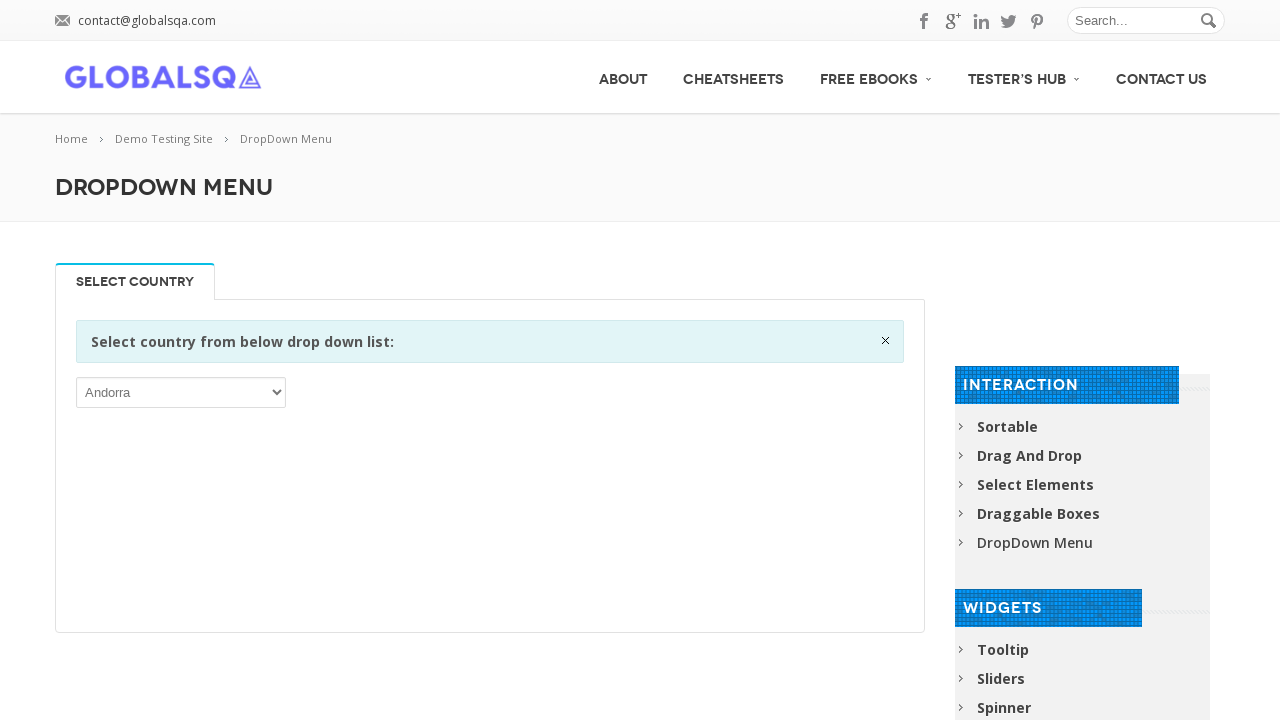

Selected odd-indexed option (index 7) with value 'AIA' on select >> nth=0
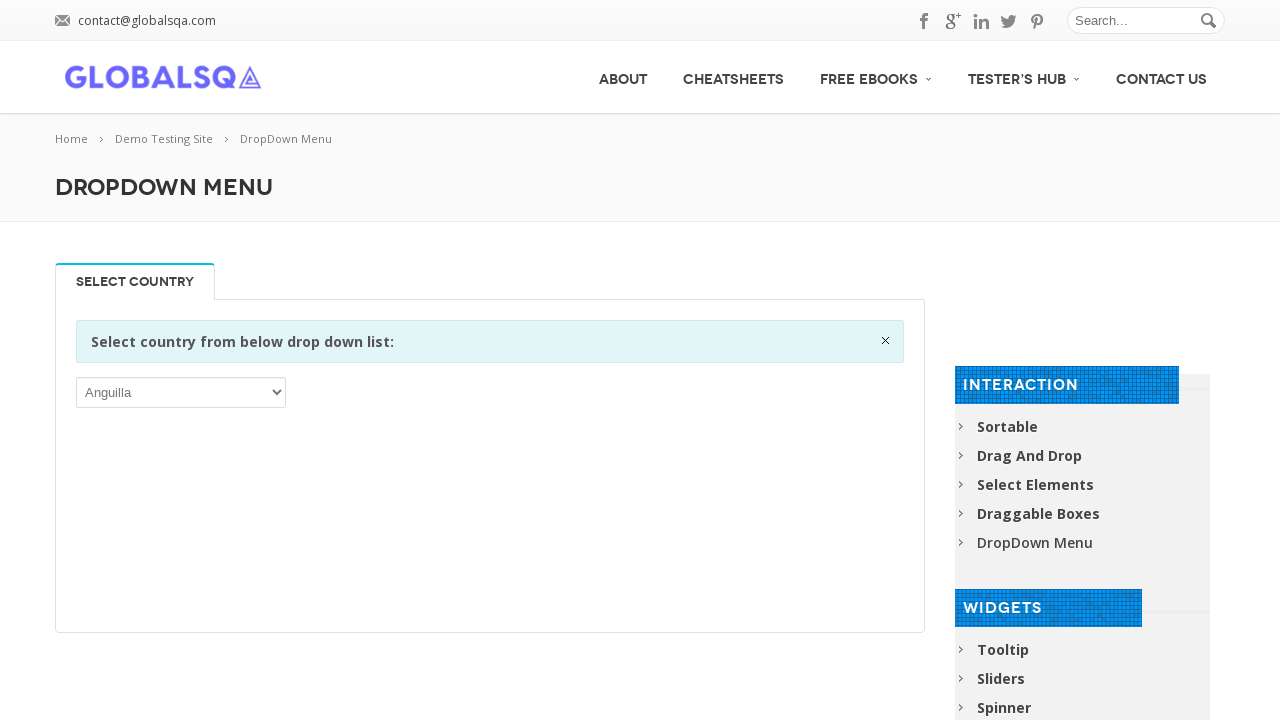

Selected odd-indexed option (index 9) with value 'ATG' on select >> nth=0
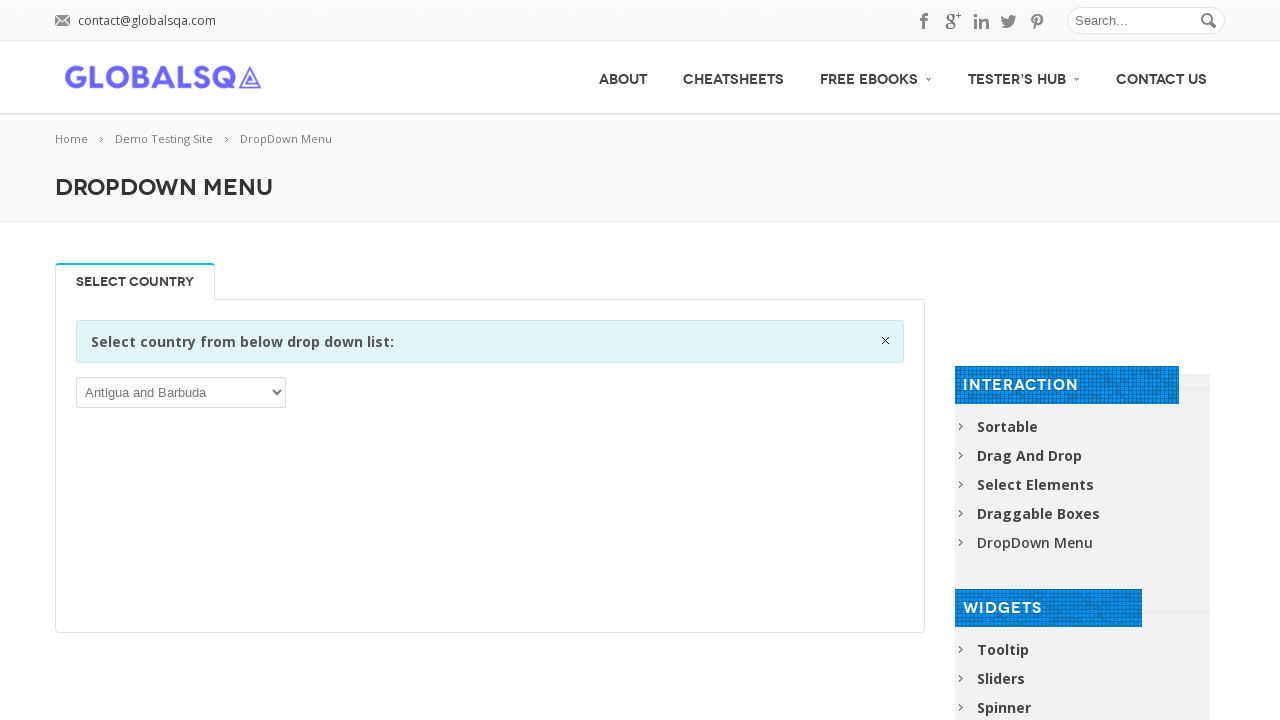

Selected odd-indexed option (index 11) with value 'ARM' on select >> nth=0
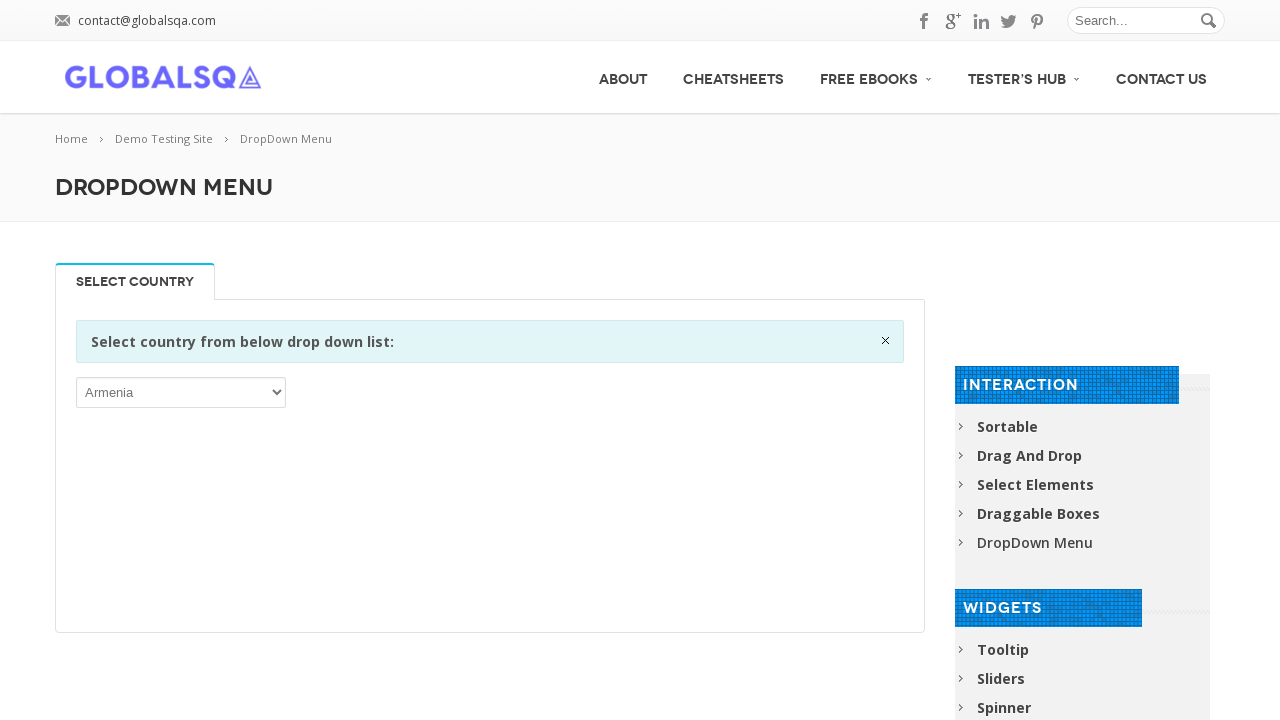

Selected odd-indexed option (index 13) with value 'AUS' on select >> nth=0
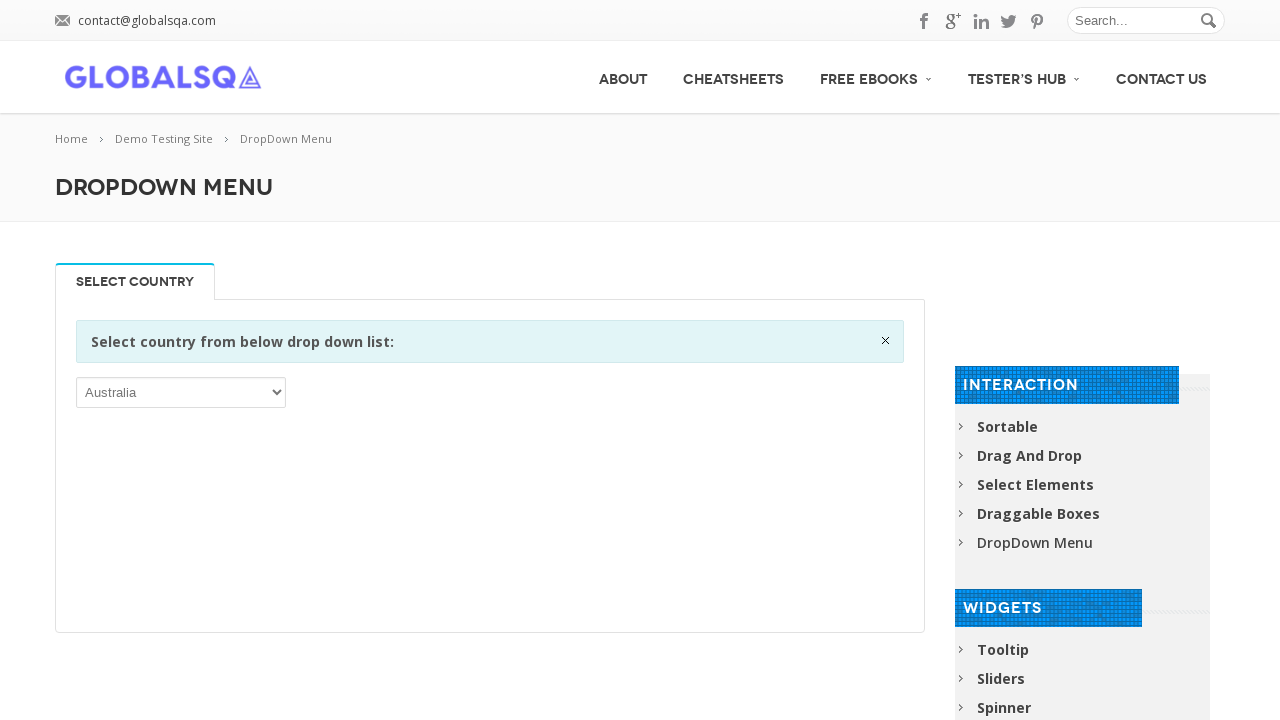

Selected odd-indexed option (index 15) with value 'AZE' on select >> nth=0
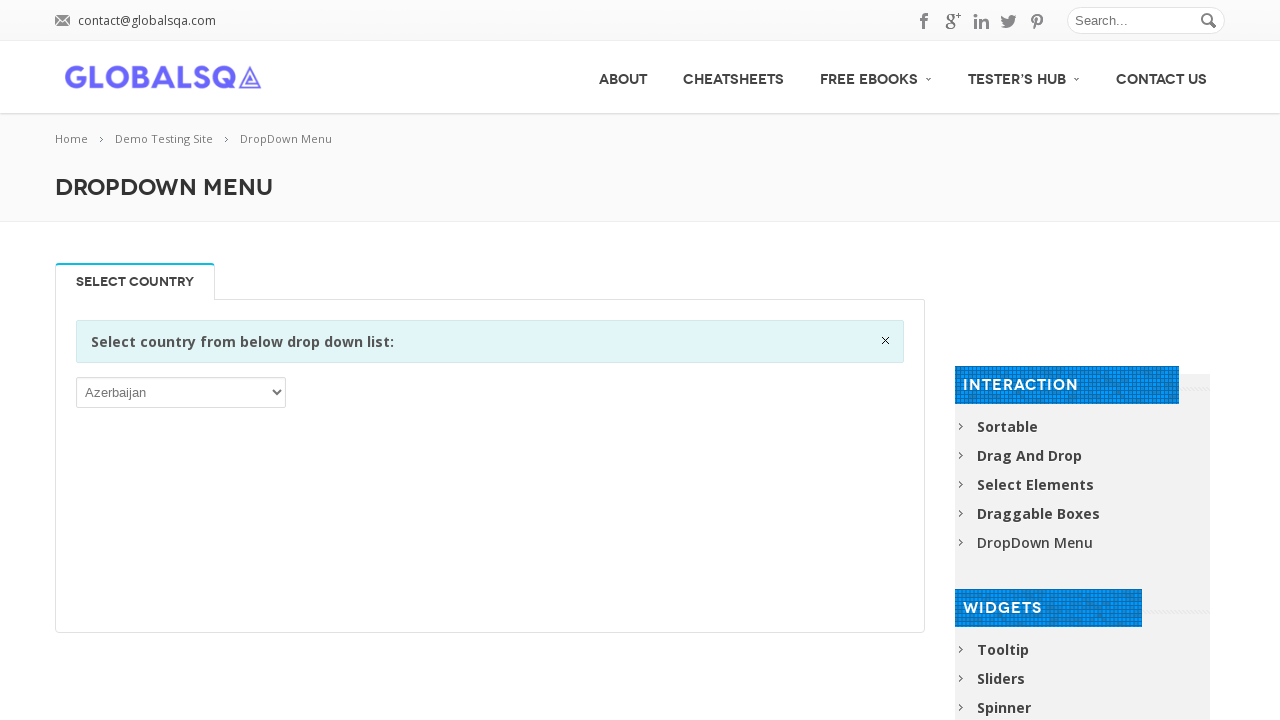

Selected odd-indexed option (index 17) with value 'BHR' on select >> nth=0
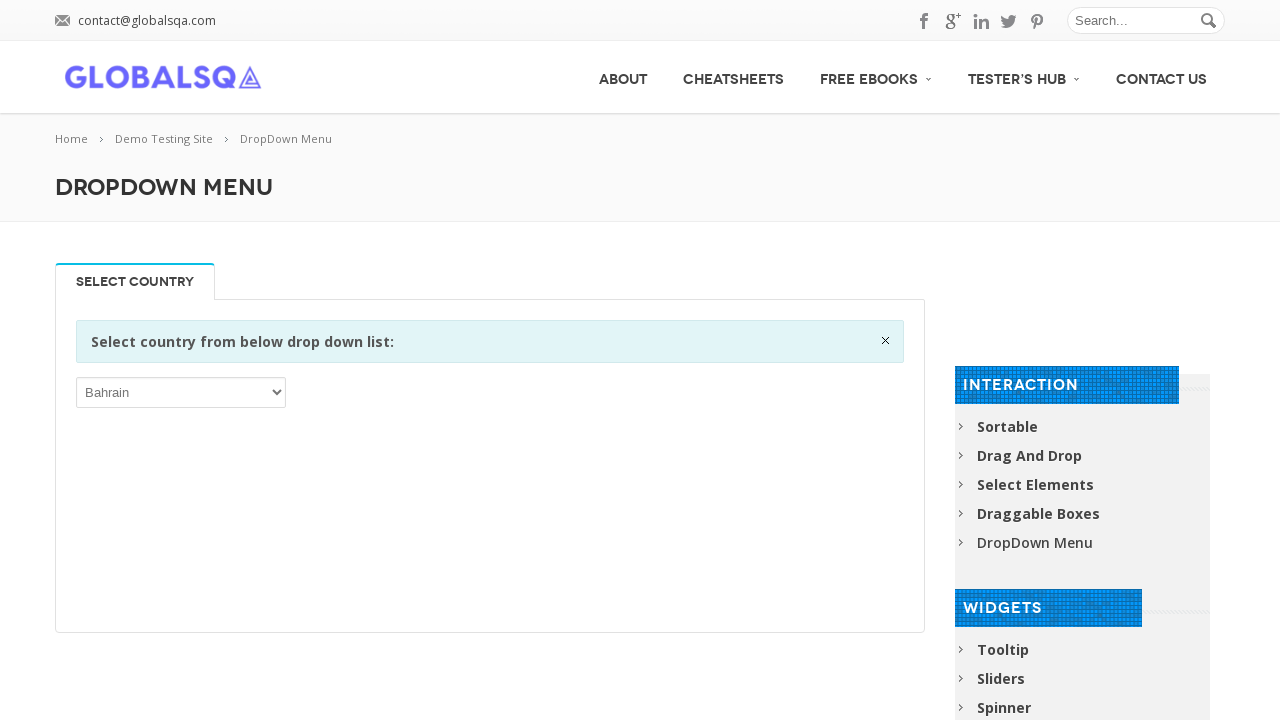

Selected odd-indexed option (index 19) with value 'BRB' on select >> nth=0
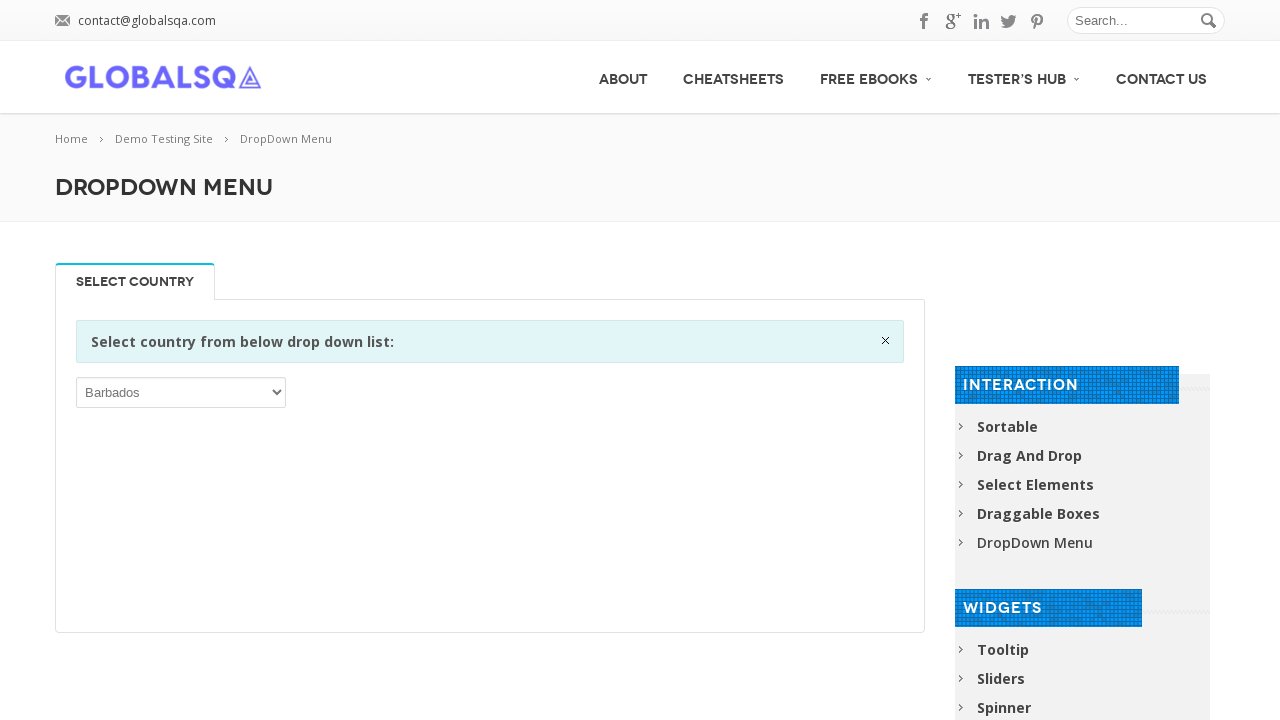

Selected odd-indexed option (index 21) with value 'BEL' on select >> nth=0
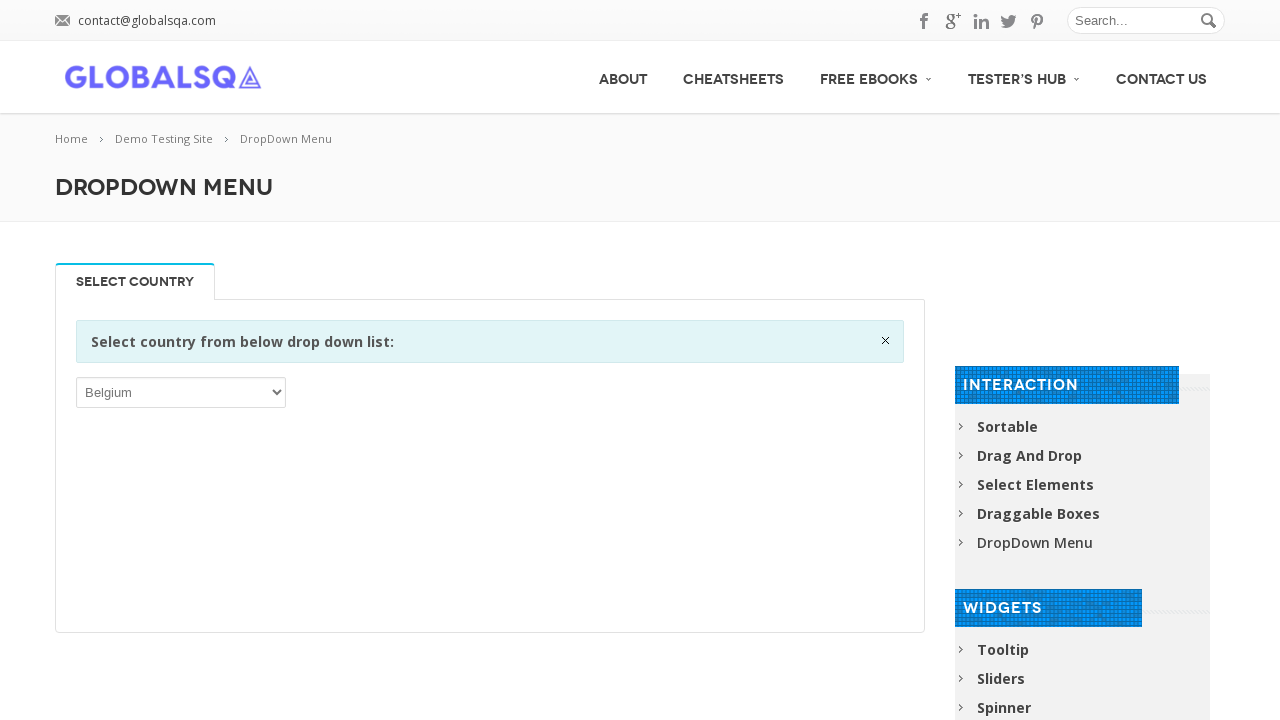

Selected odd-indexed option (index 23) with value 'BEN' on select >> nth=0
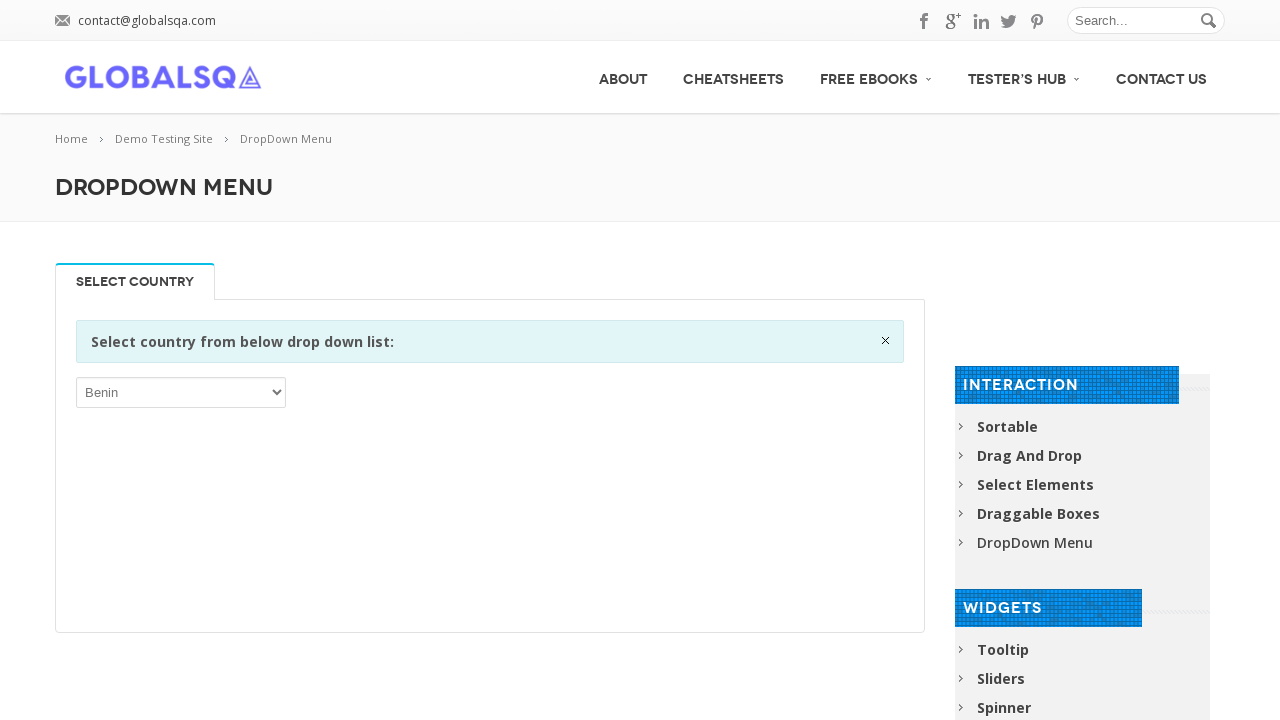

Selected odd-indexed option (index 25) with value 'BTN' on select >> nth=0
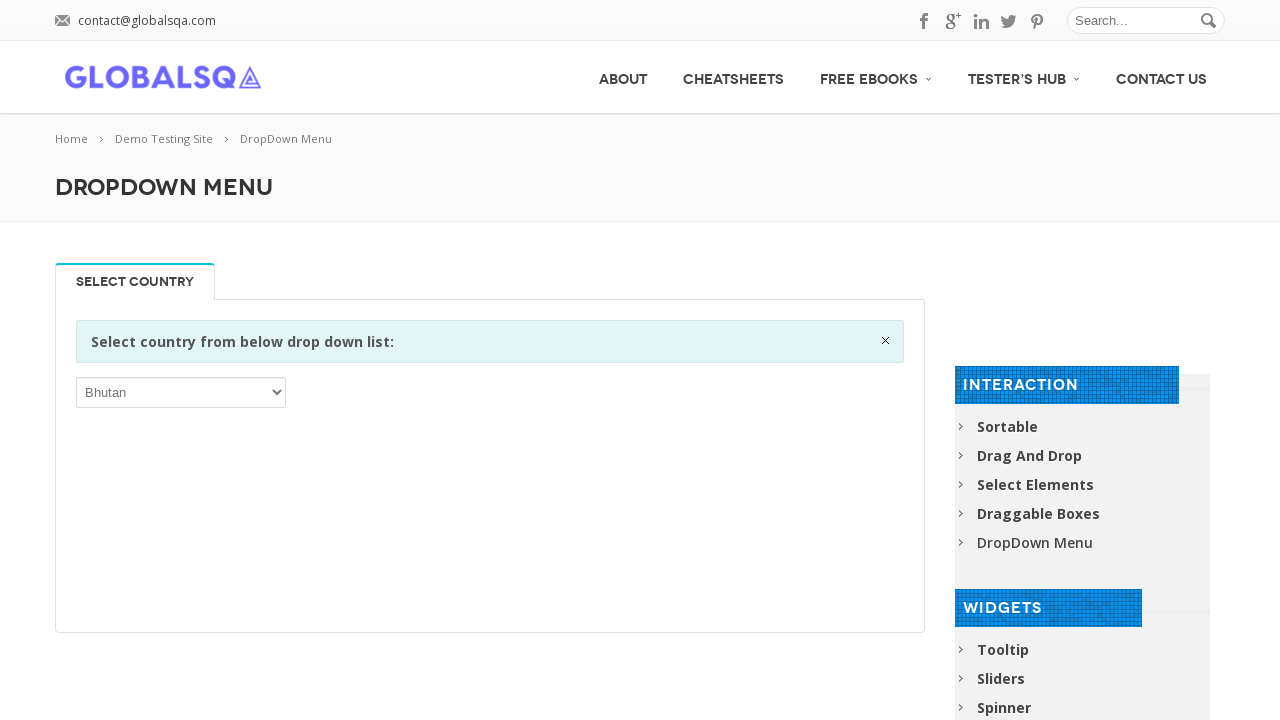

Selected odd-indexed option (index 27) with value 'BES' on select >> nth=0
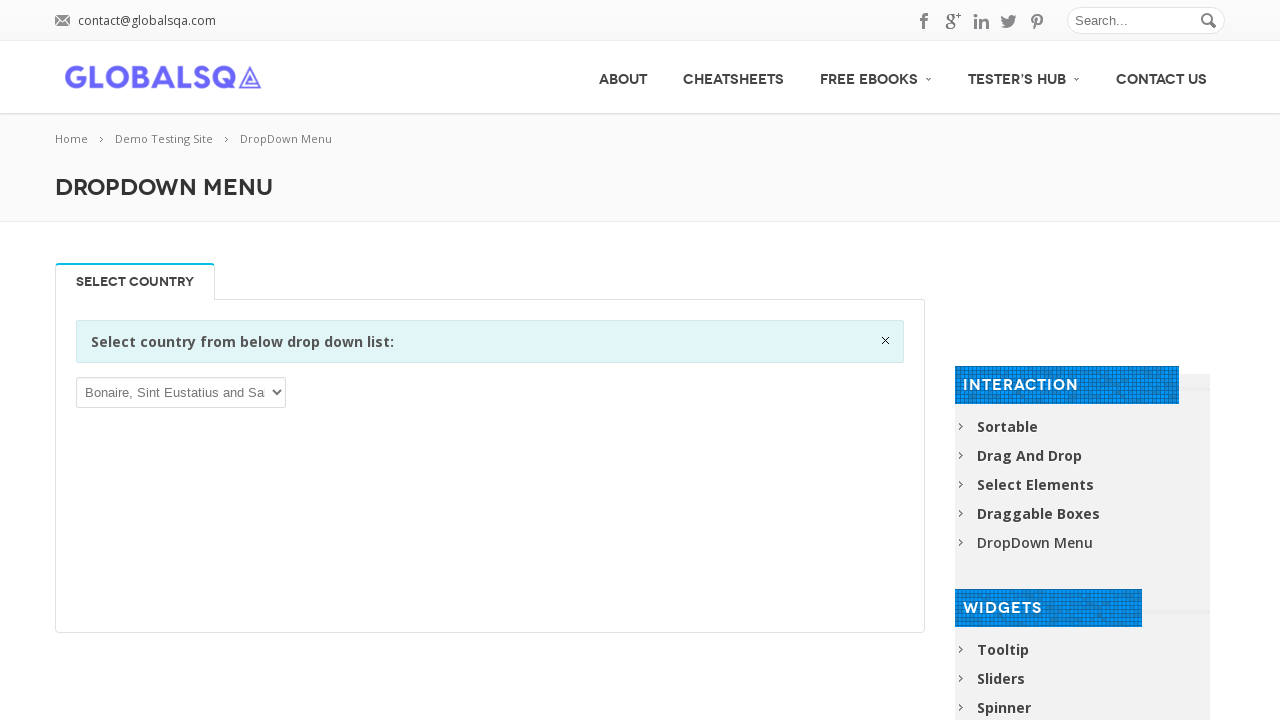

Selected odd-indexed option (index 29) with value 'BWA' on select >> nth=0
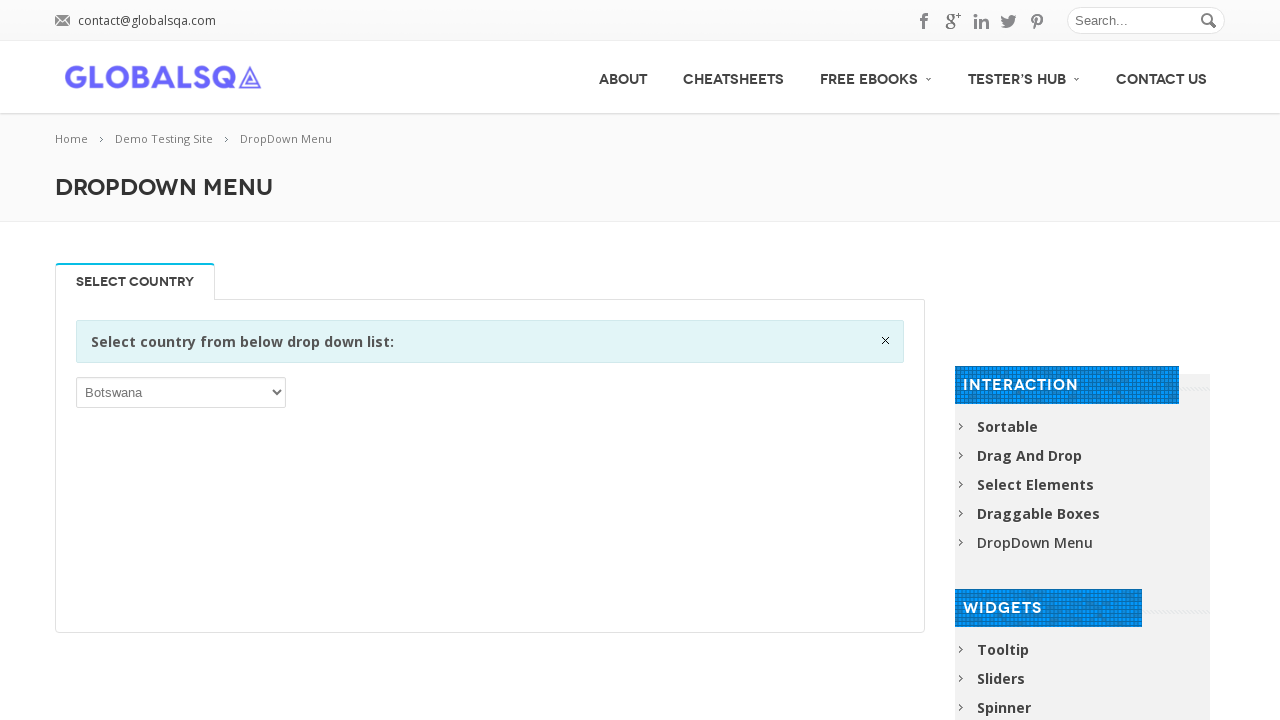

Selected odd-indexed option (index 31) with value 'BRA' on select >> nth=0
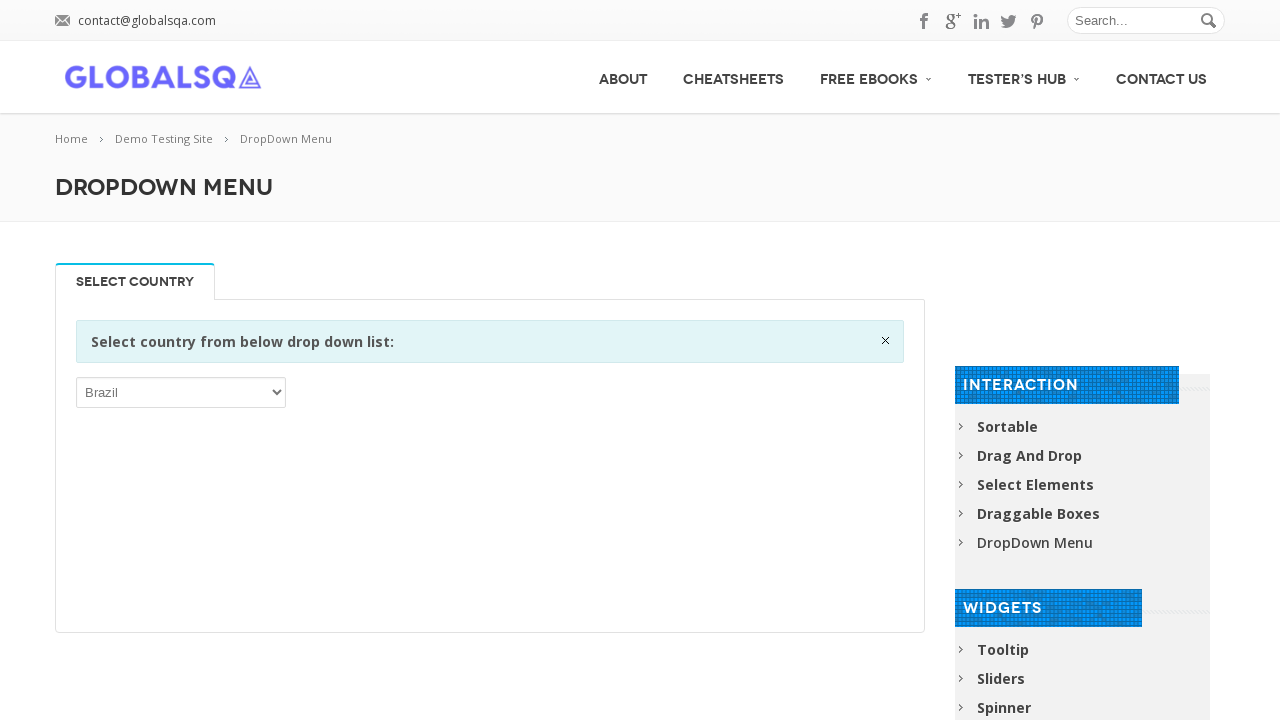

Selected odd-indexed option (index 33) with value 'BRN' on select >> nth=0
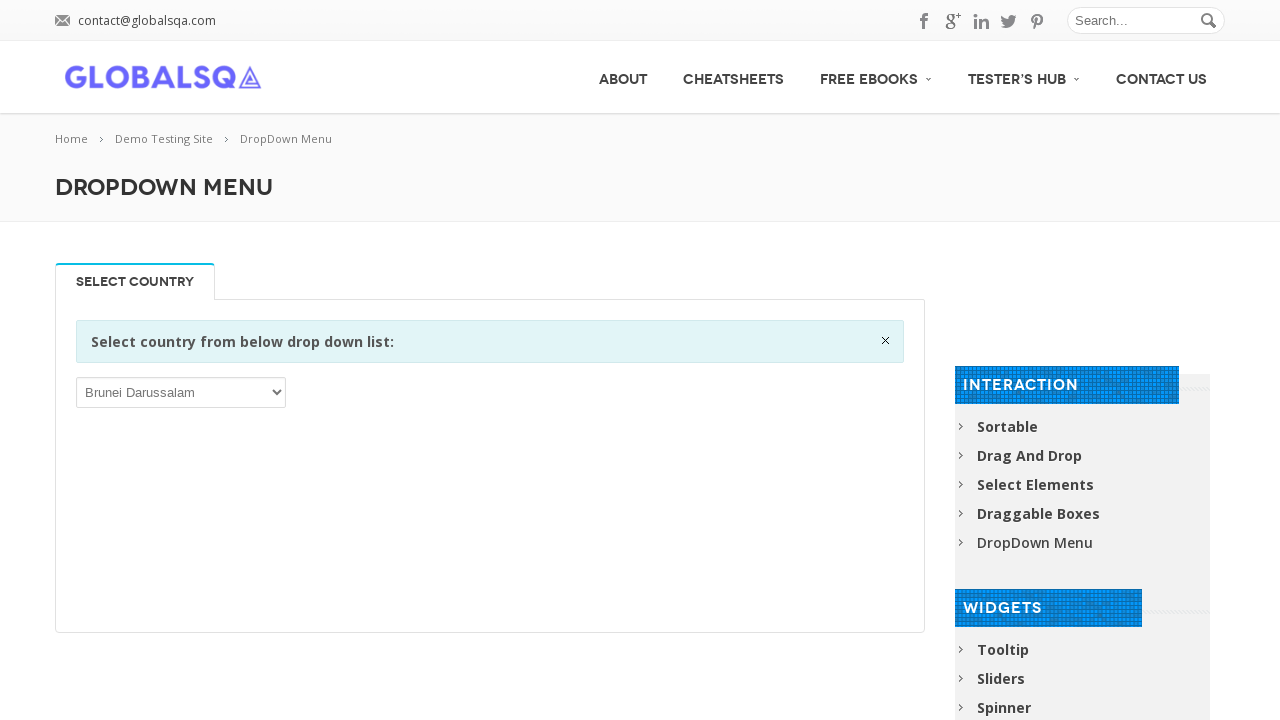

Selected odd-indexed option (index 35) with value 'BFA' on select >> nth=0
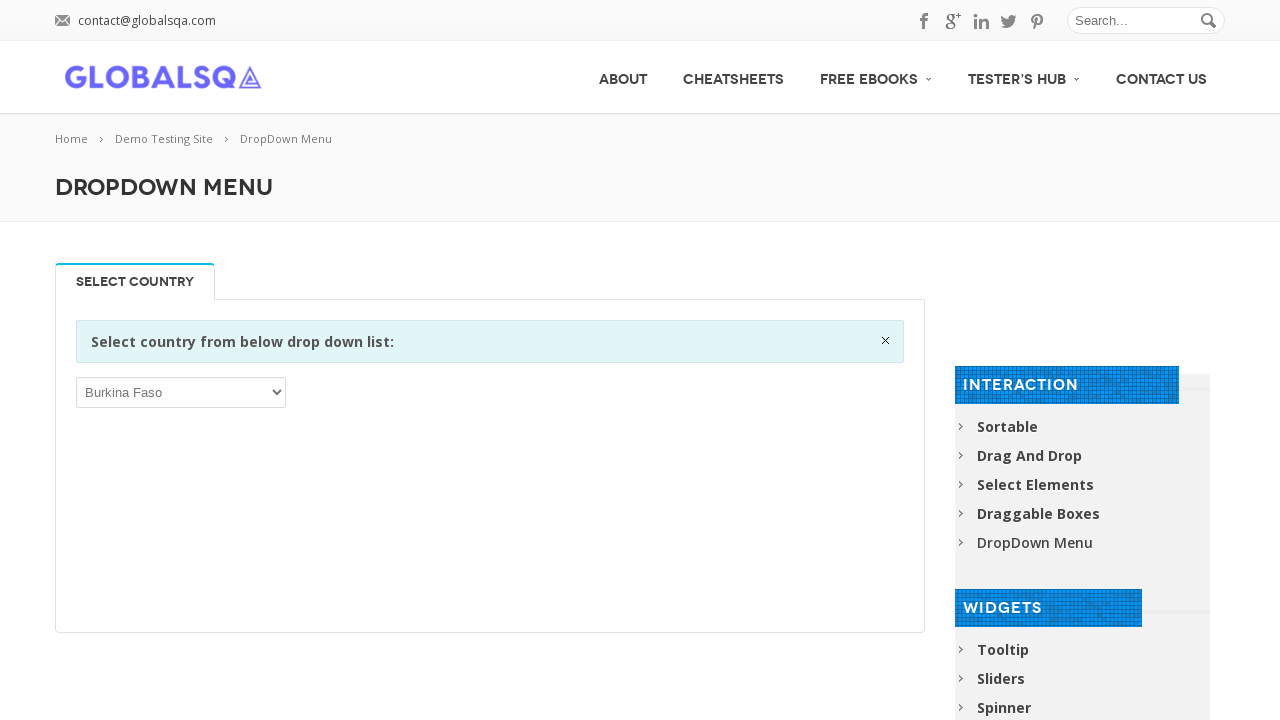

Selected odd-indexed option (index 37) with value 'KHM' on select >> nth=0
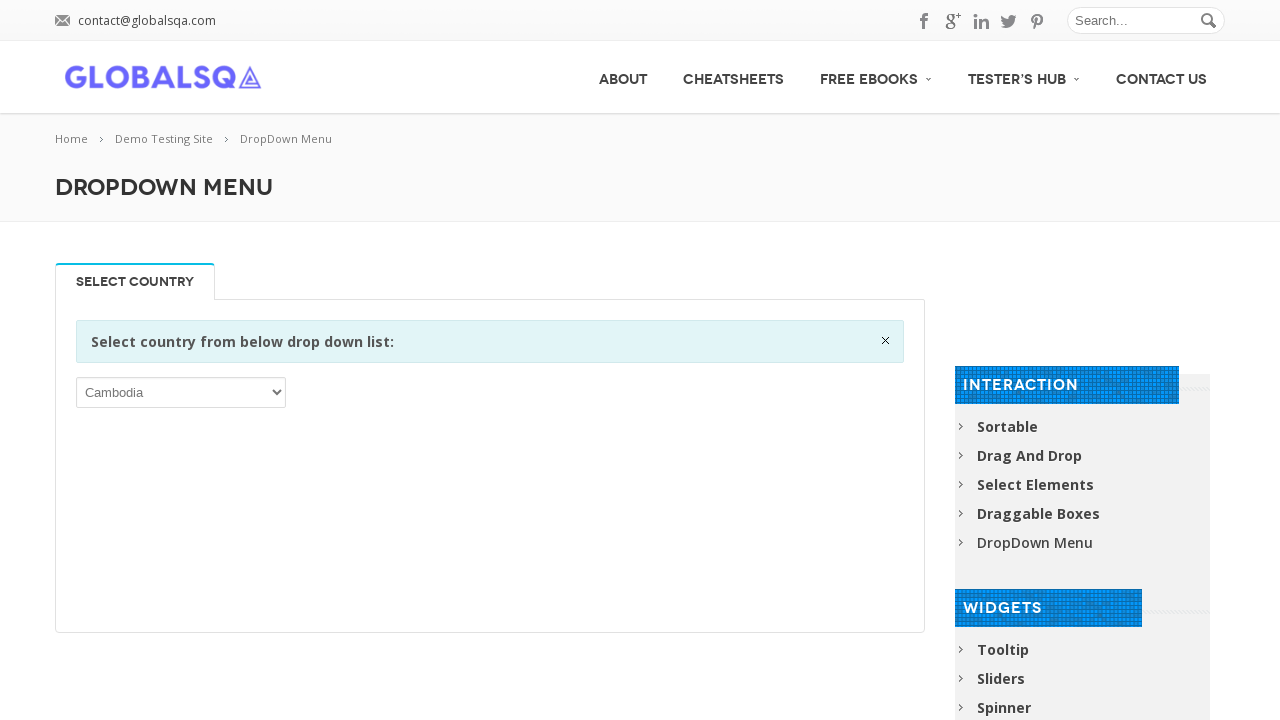

Selected odd-indexed option (index 39) with value 'CAN' on select >> nth=0
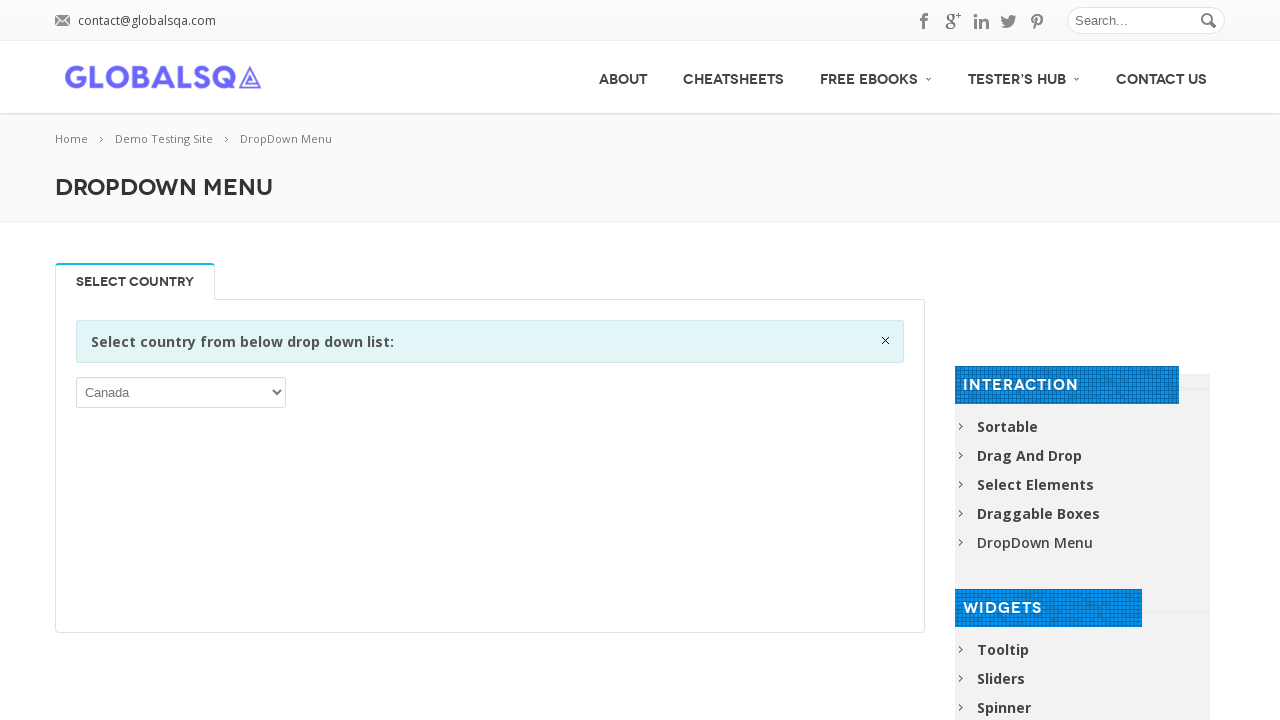

Selected odd-indexed option (index 41) with value 'CYM' on select >> nth=0
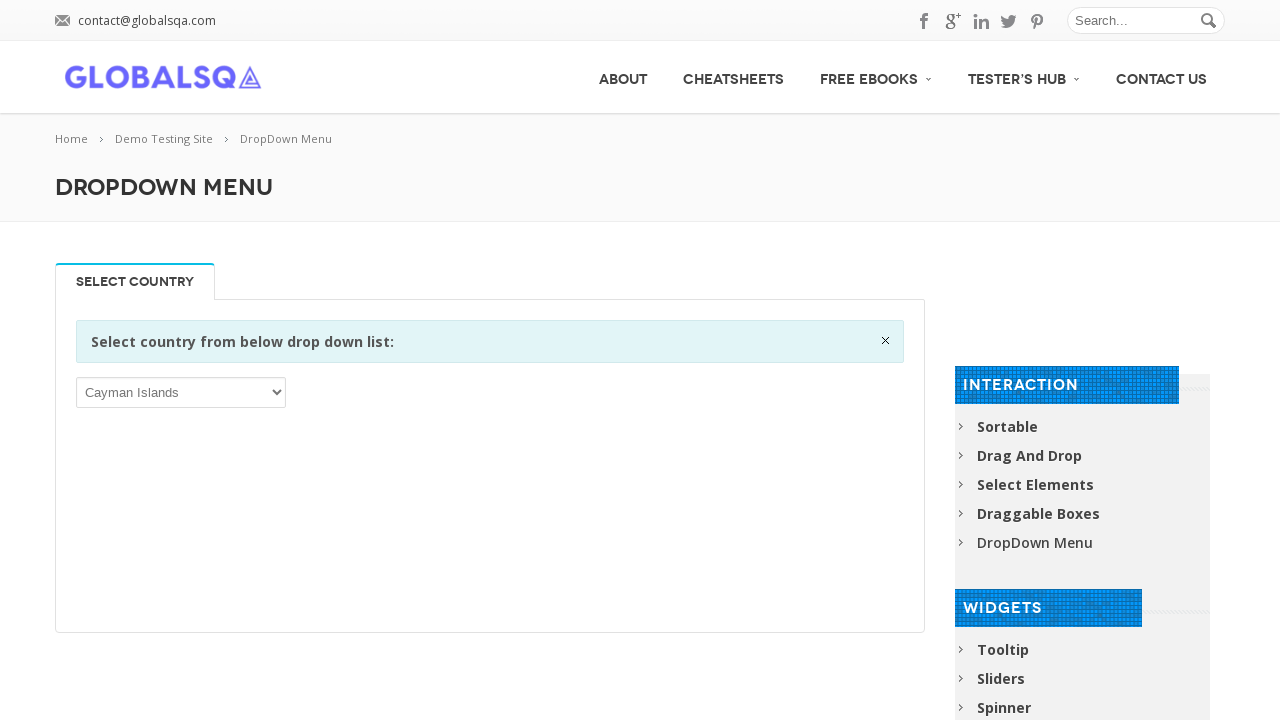

Selected odd-indexed option (index 43) with value 'TCD' on select >> nth=0
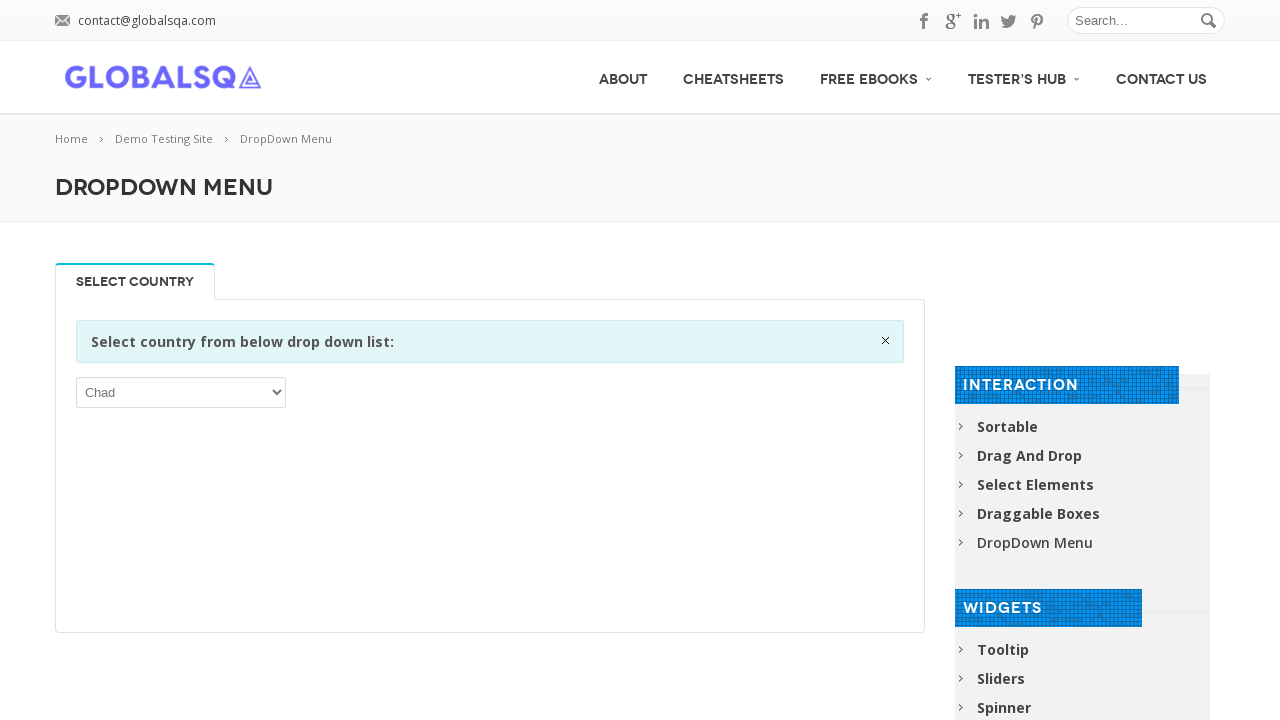

Selected odd-indexed option (index 45) with value 'CHN' on select >> nth=0
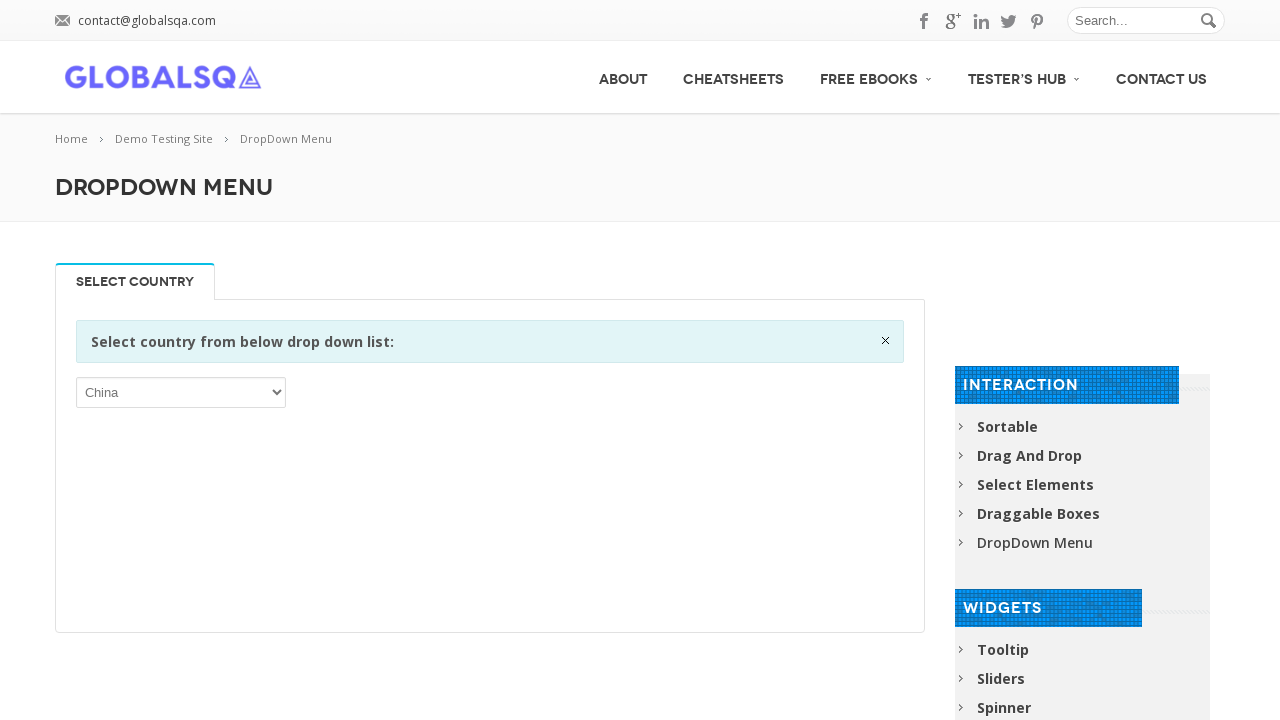

Selected odd-indexed option (index 47) with value 'CCK' on select >> nth=0
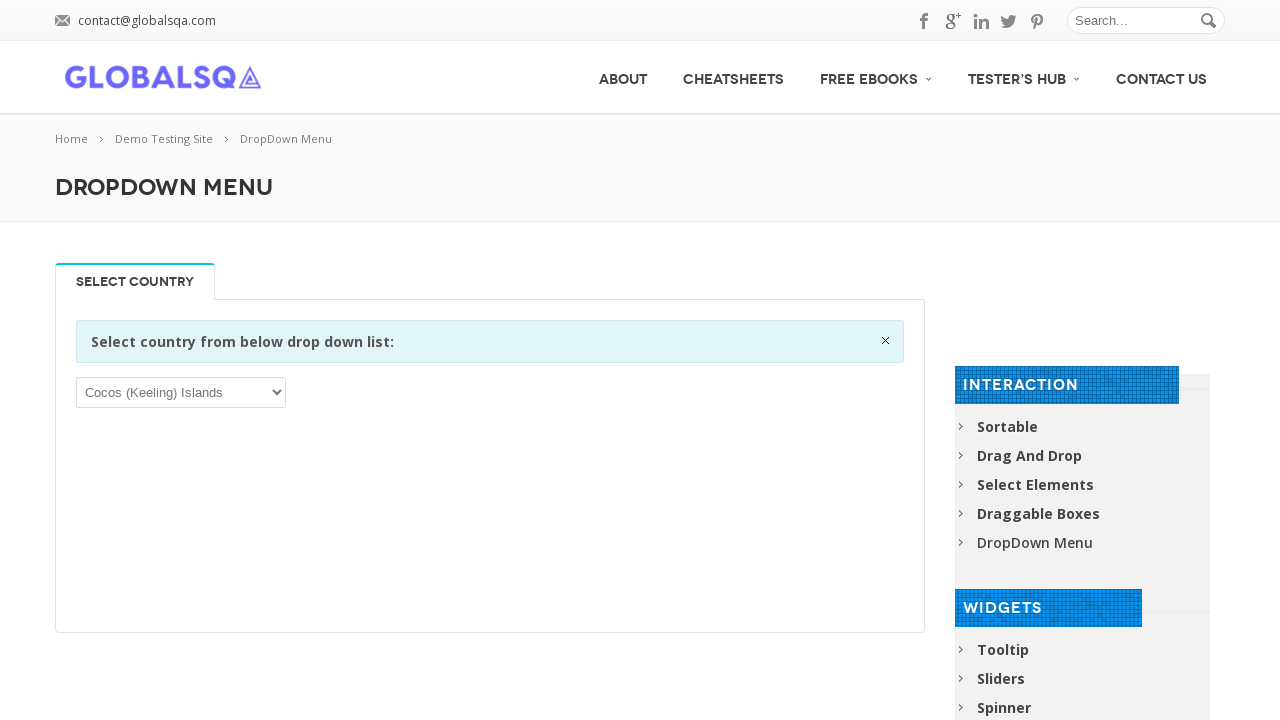

Selected odd-indexed option (index 49) with value 'COM' on select >> nth=0
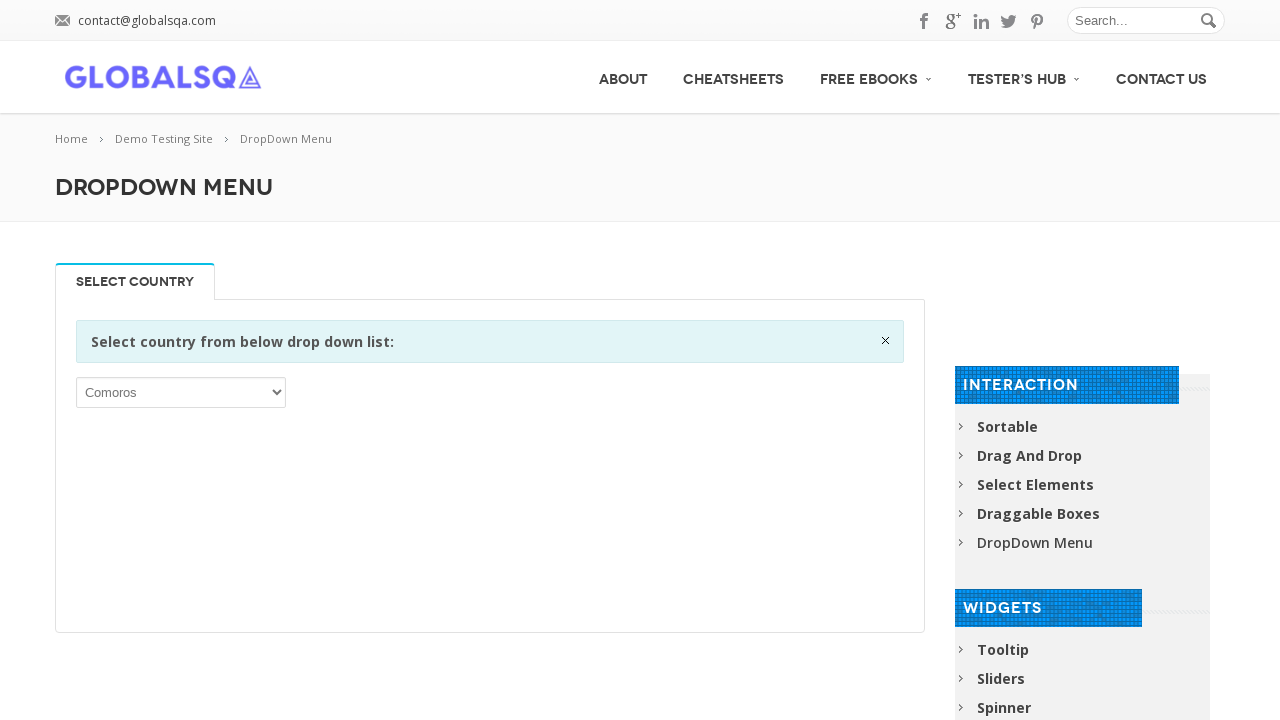

Selected odd-indexed option (index 51) with value 'COD' on select >> nth=0
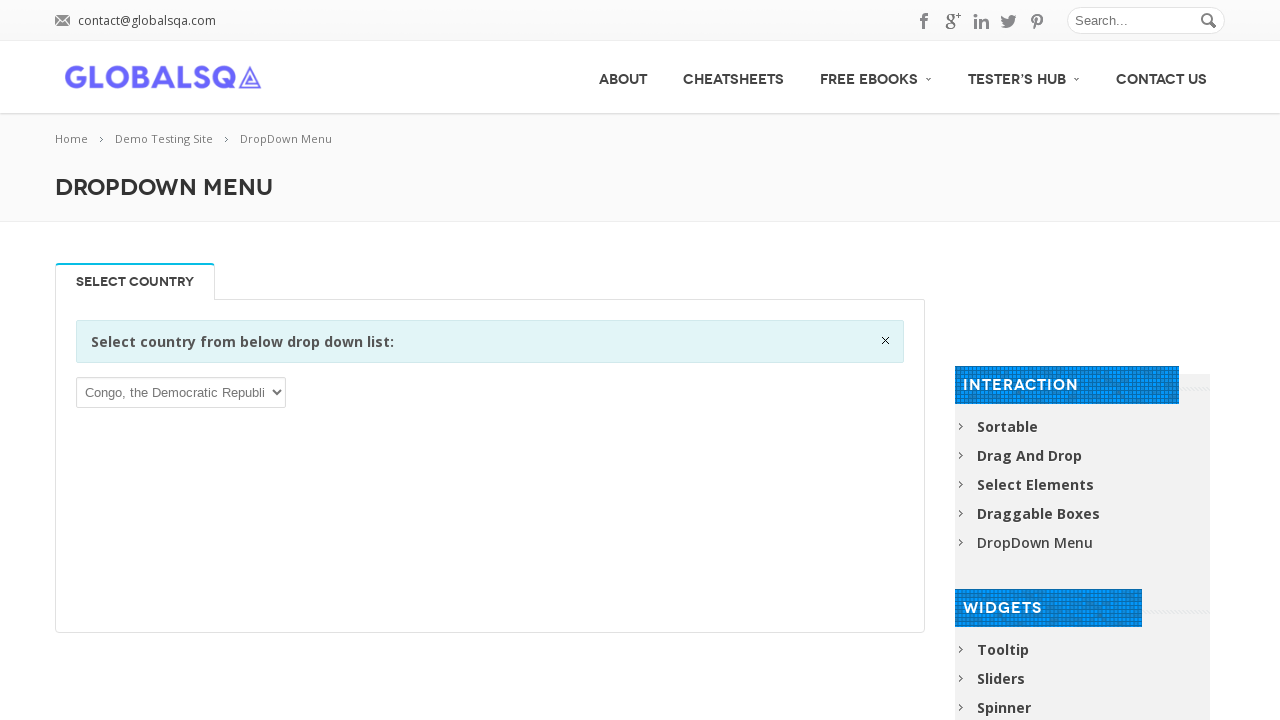

Selected odd-indexed option (index 53) with value 'CRI' on select >> nth=0
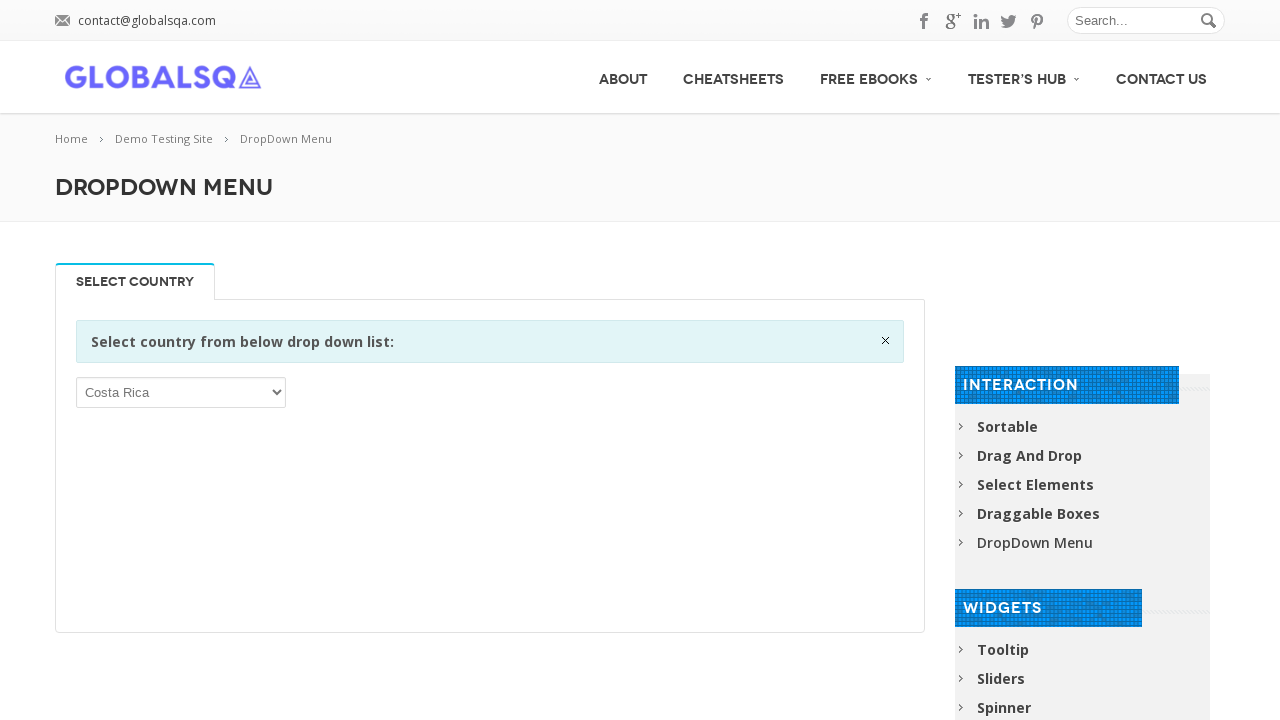

Selected odd-indexed option (index 55) with value 'HRV' on select >> nth=0
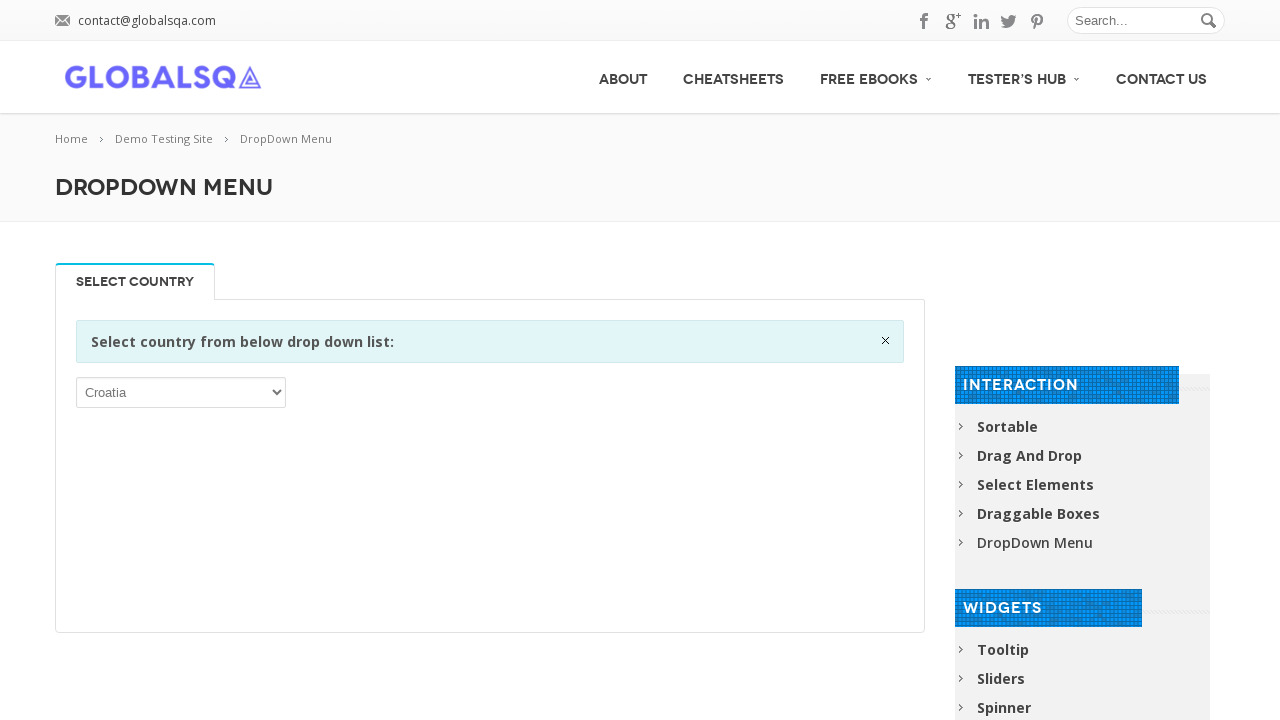

Selected odd-indexed option (index 57) with value 'CUW' on select >> nth=0
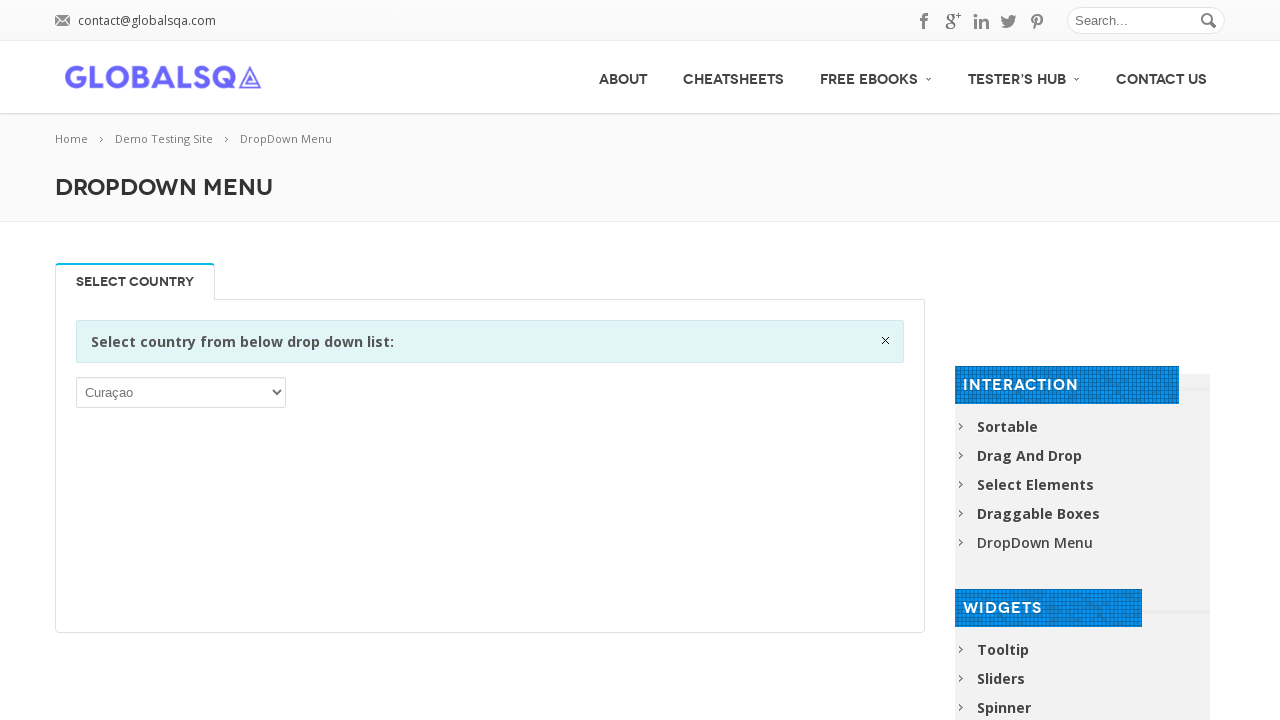

Selected odd-indexed option (index 59) with value 'CZE' on select >> nth=0
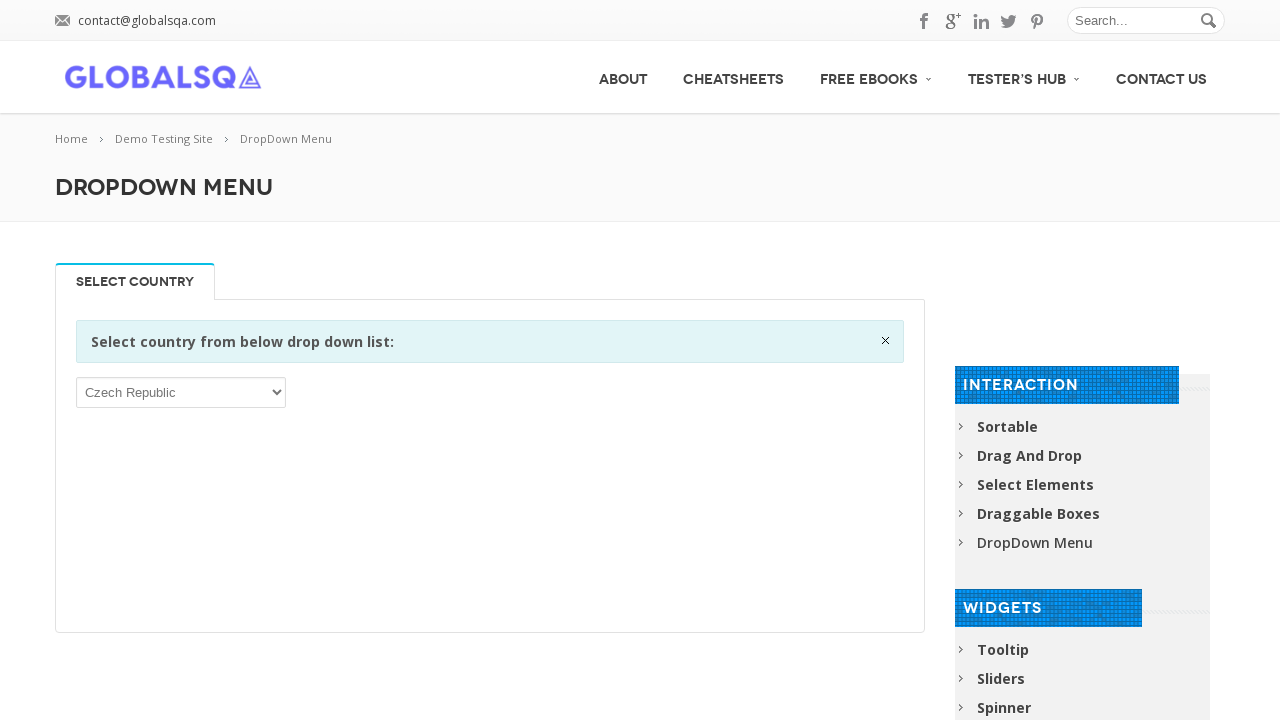

Selected odd-indexed option (index 61) with value 'DJI' on select >> nth=0
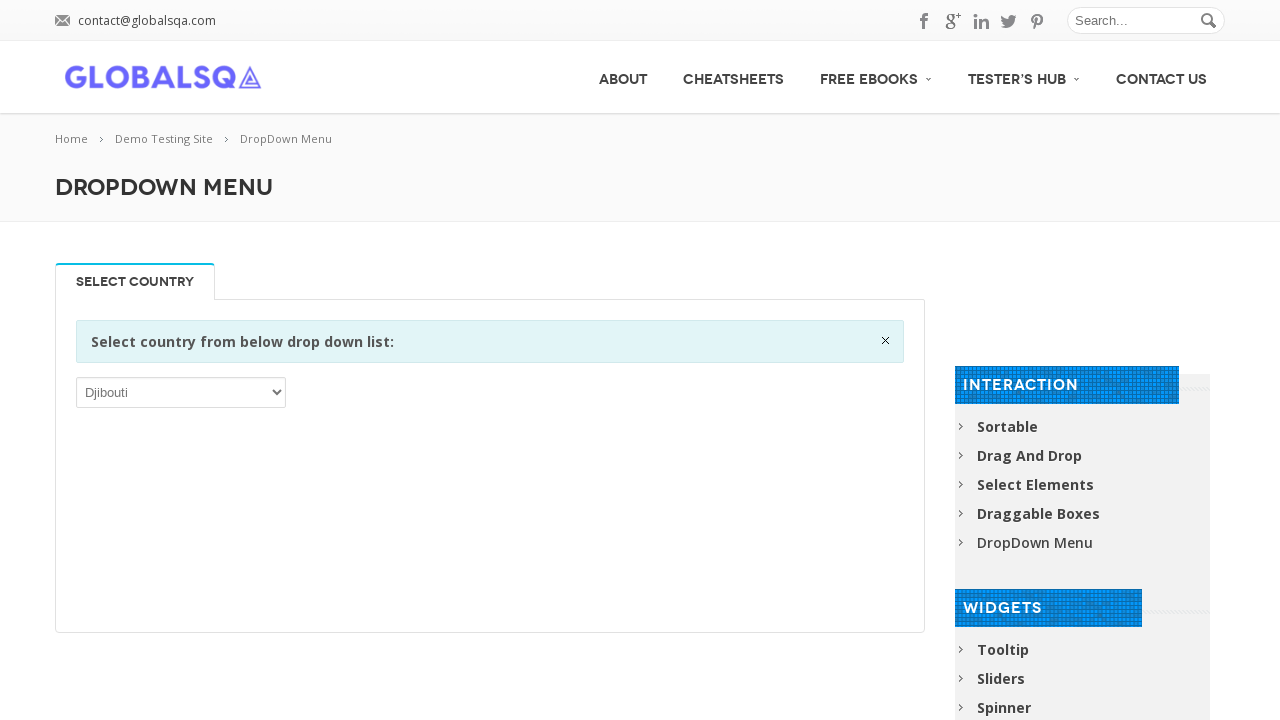

Selected odd-indexed option (index 63) with value 'DOM' on select >> nth=0
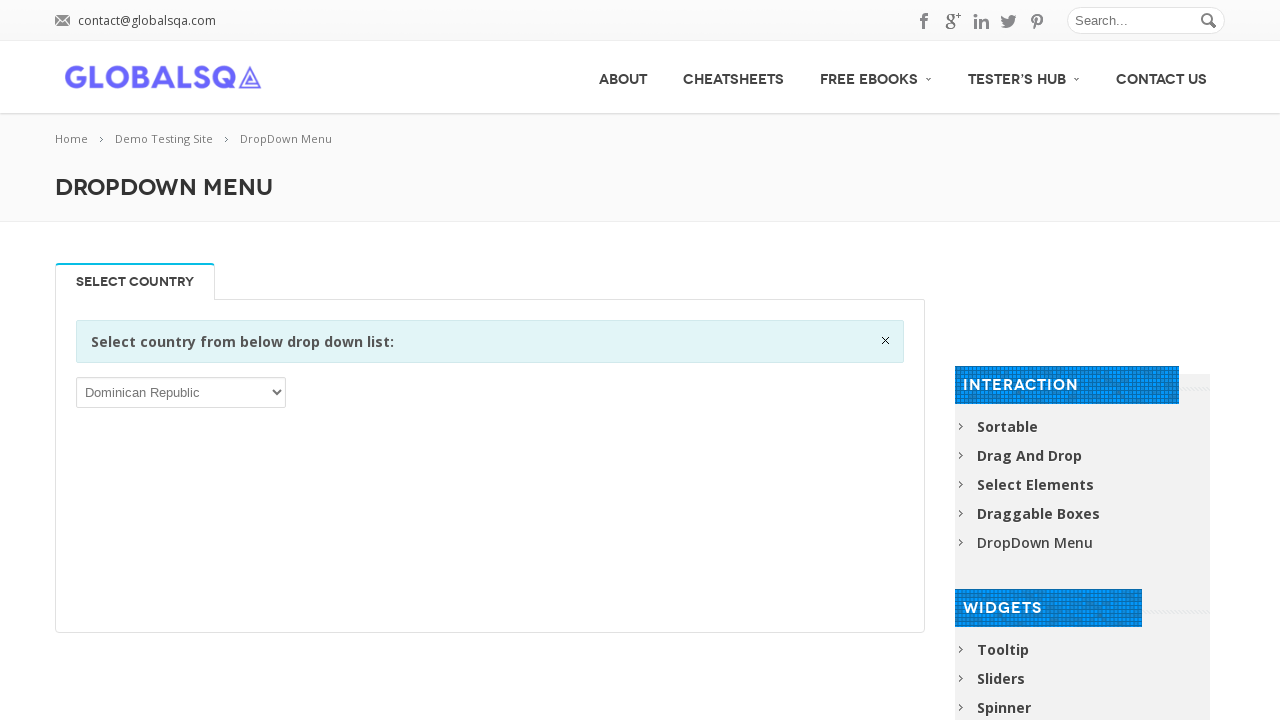

Selected odd-indexed option (index 65) with value 'EGY' on select >> nth=0
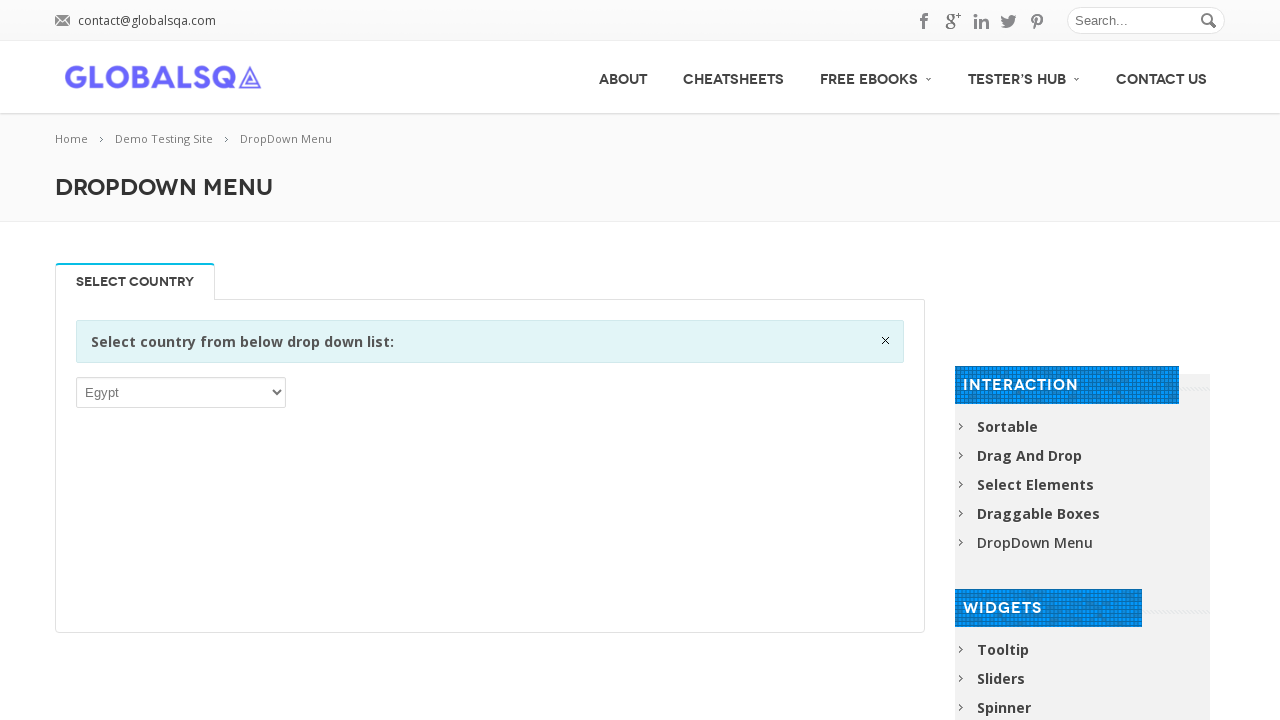

Selected odd-indexed option (index 67) with value 'GNQ' on select >> nth=0
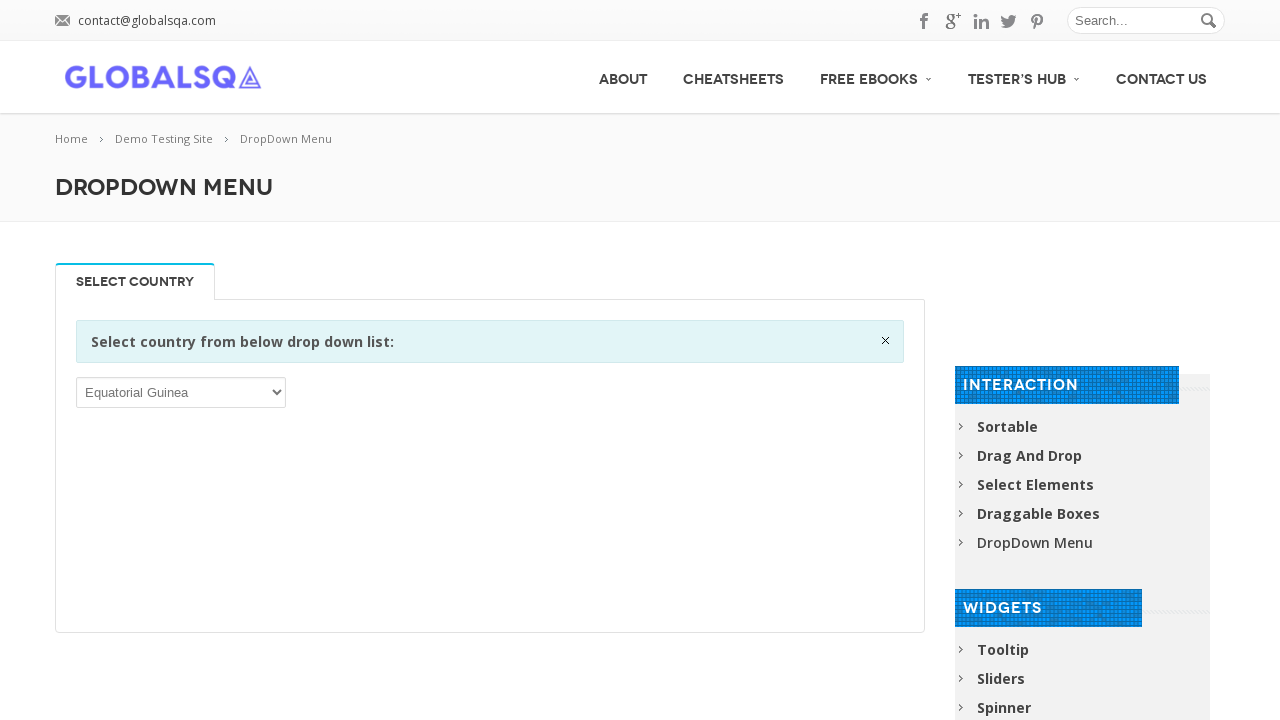

Selected odd-indexed option (index 69) with value 'EST' on select >> nth=0
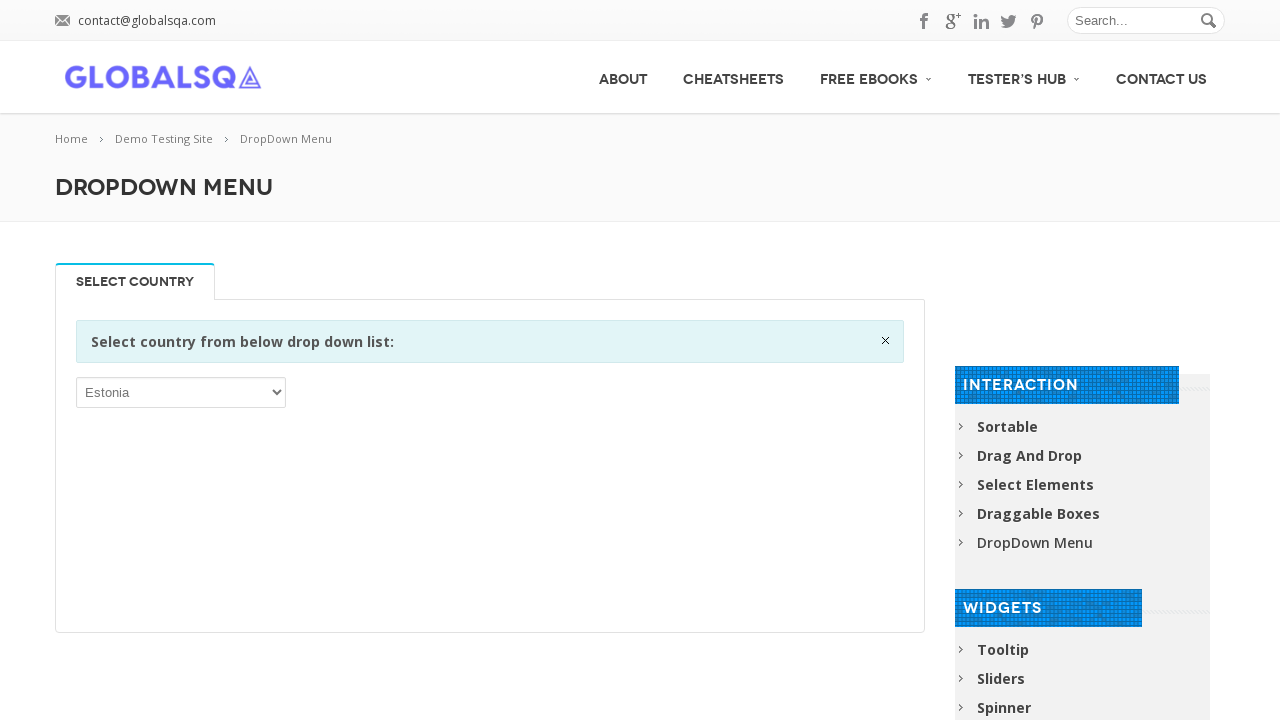

Selected odd-indexed option (index 71) with value 'FLK' on select >> nth=0
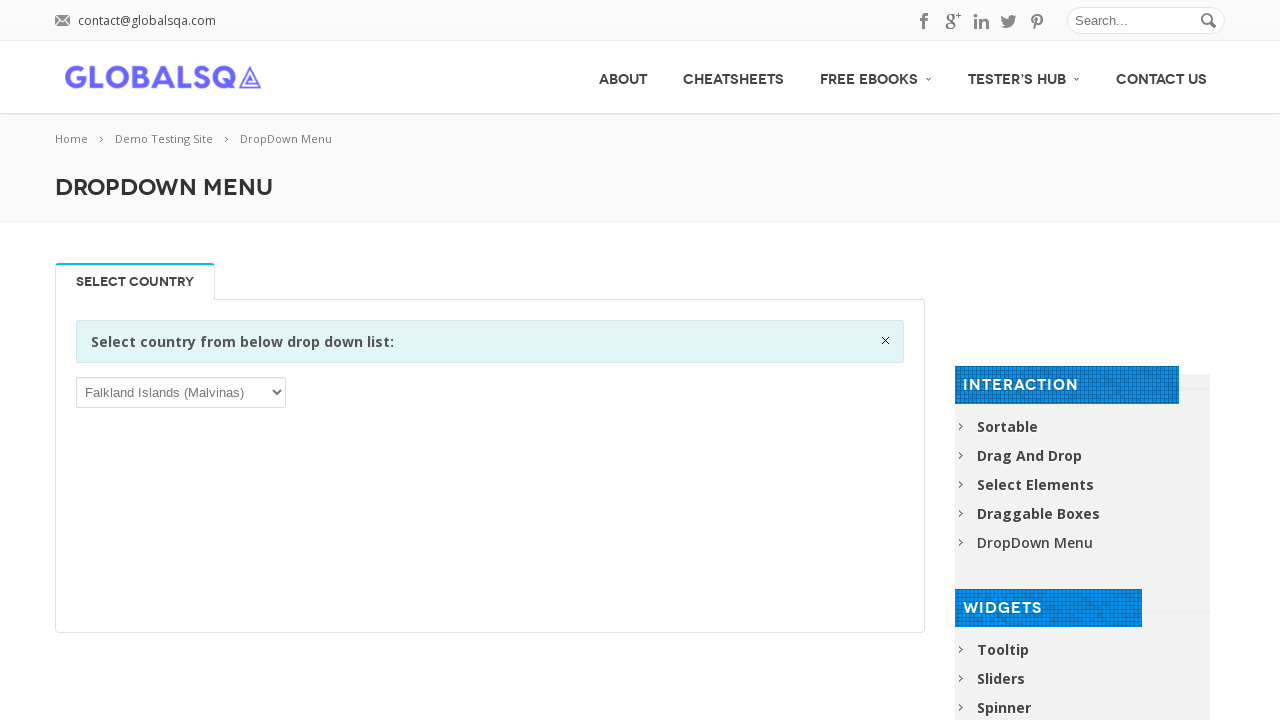

Selected odd-indexed option (index 73) with value 'FJI' on select >> nth=0
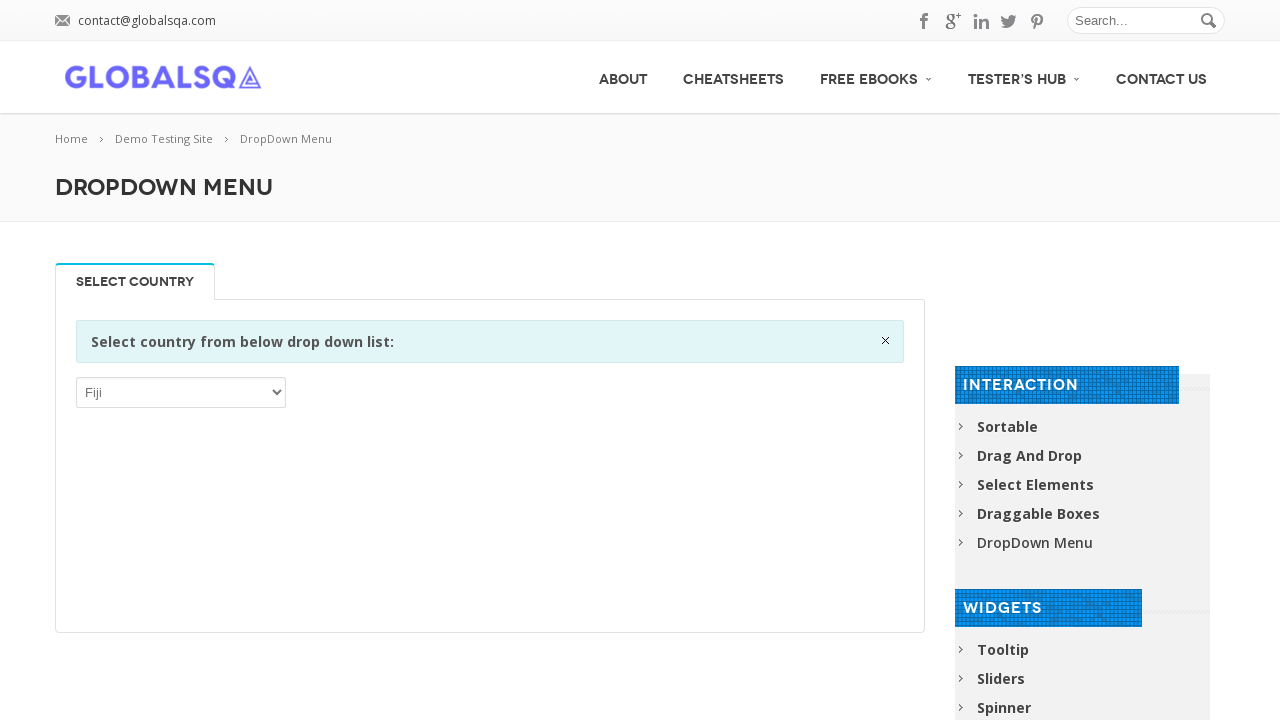

Selected odd-indexed option (index 75) with value 'FRA' on select >> nth=0
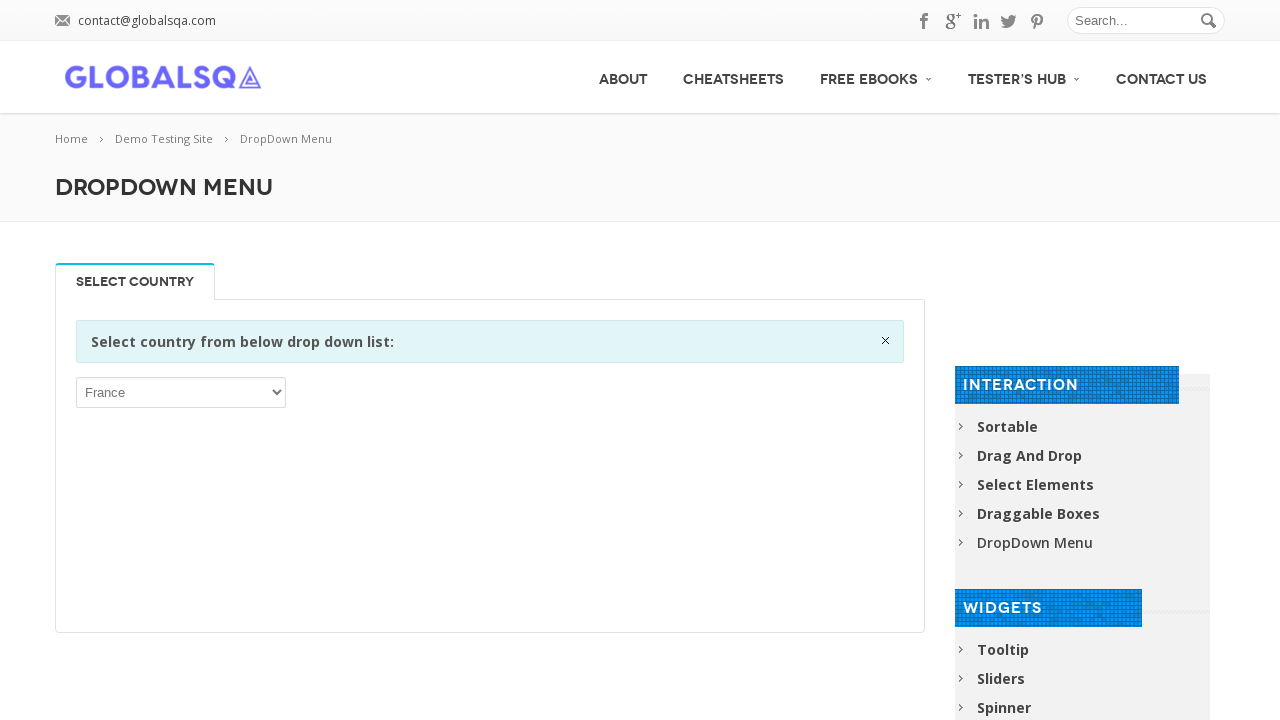

Selected odd-indexed option (index 77) with value 'PYF' on select >> nth=0
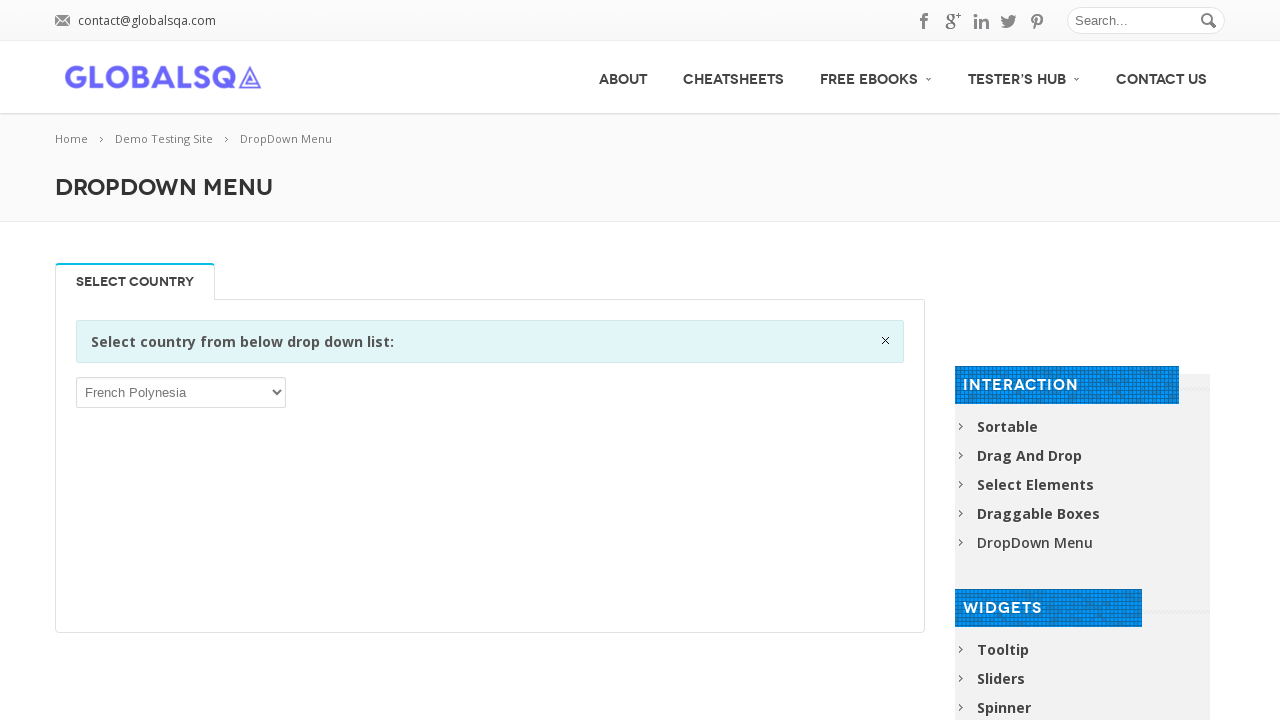

Selected odd-indexed option (index 79) with value 'GAB' on select >> nth=0
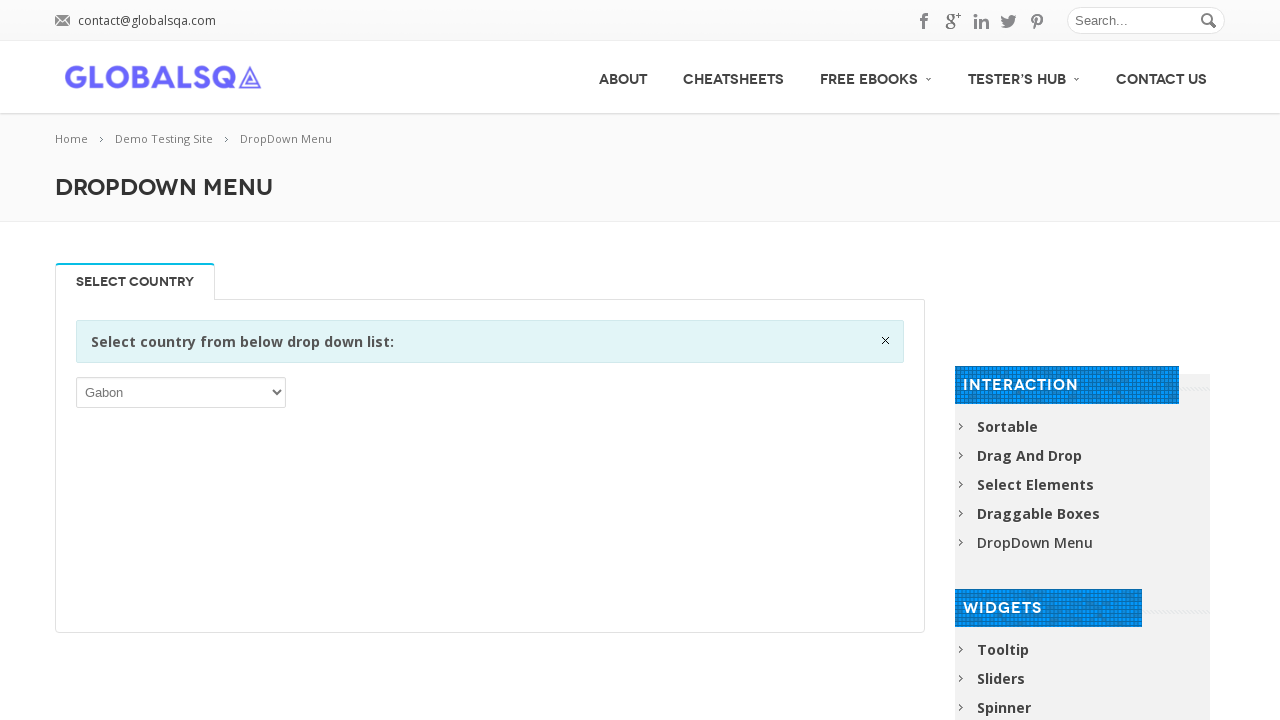

Selected odd-indexed option (index 81) with value 'GEO' on select >> nth=0
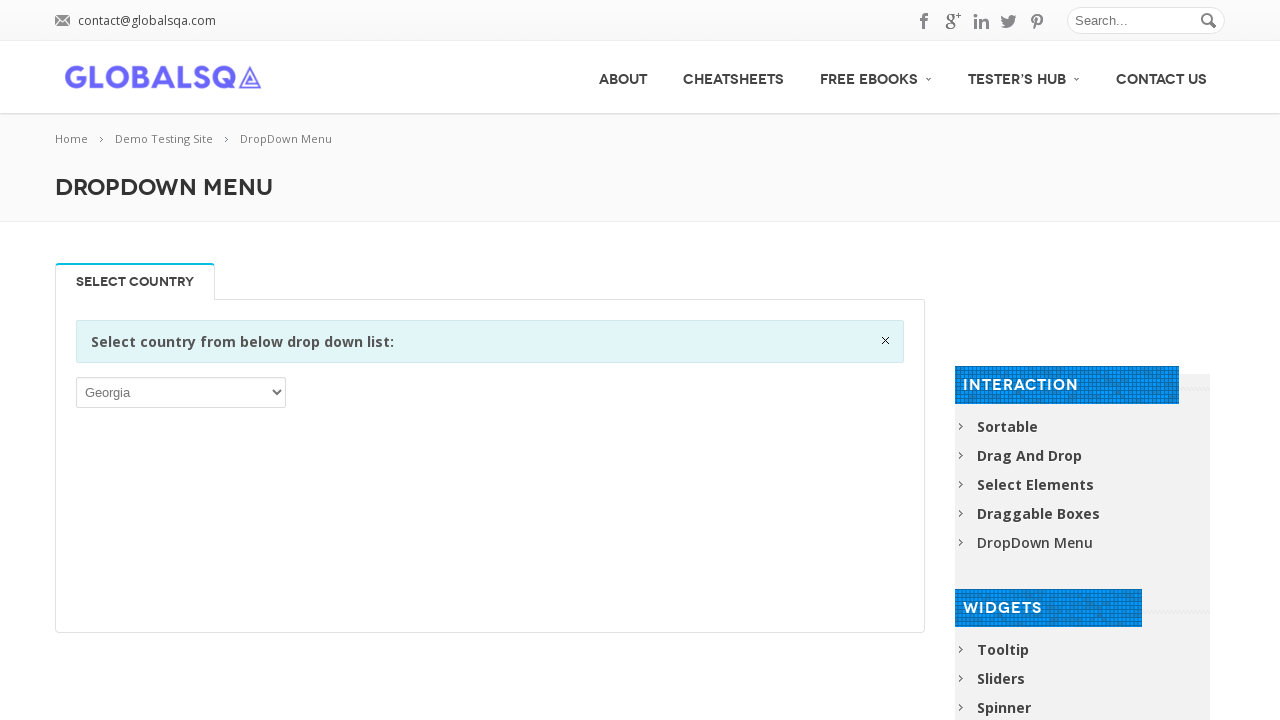

Selected odd-indexed option (index 83) with value 'GHA' on select >> nth=0
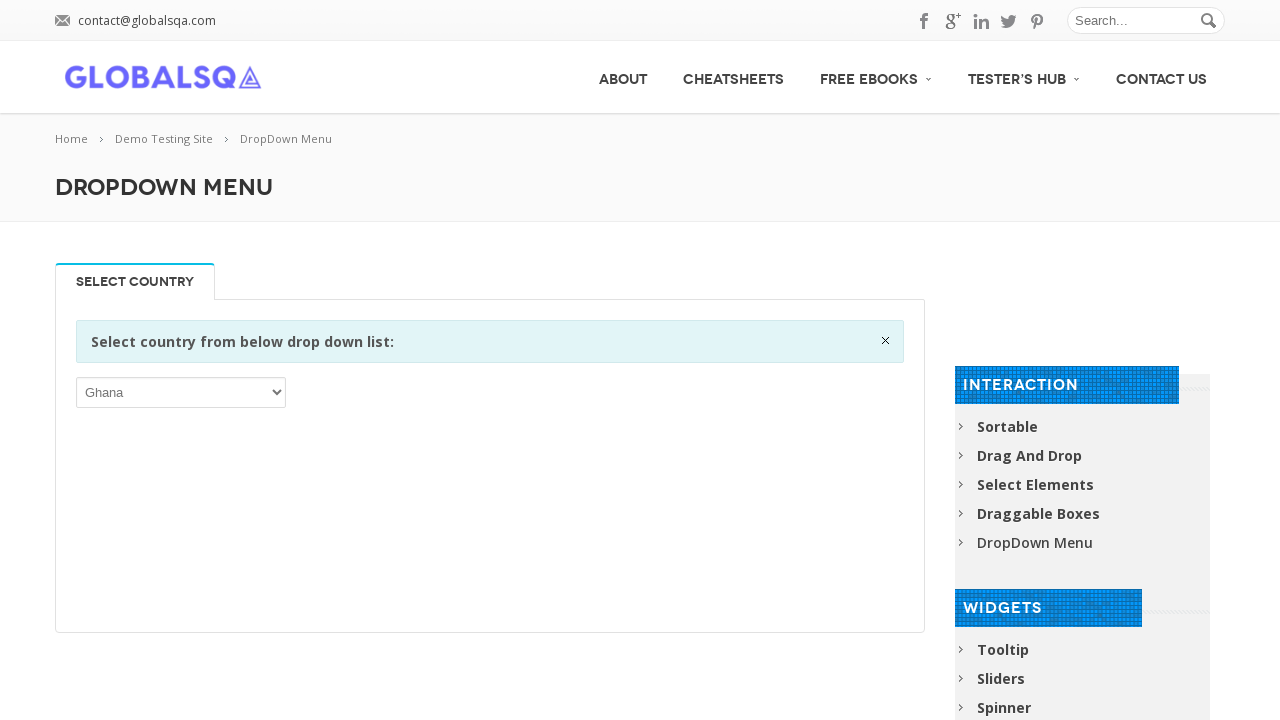

Selected odd-indexed option (index 85) with value 'GRC' on select >> nth=0
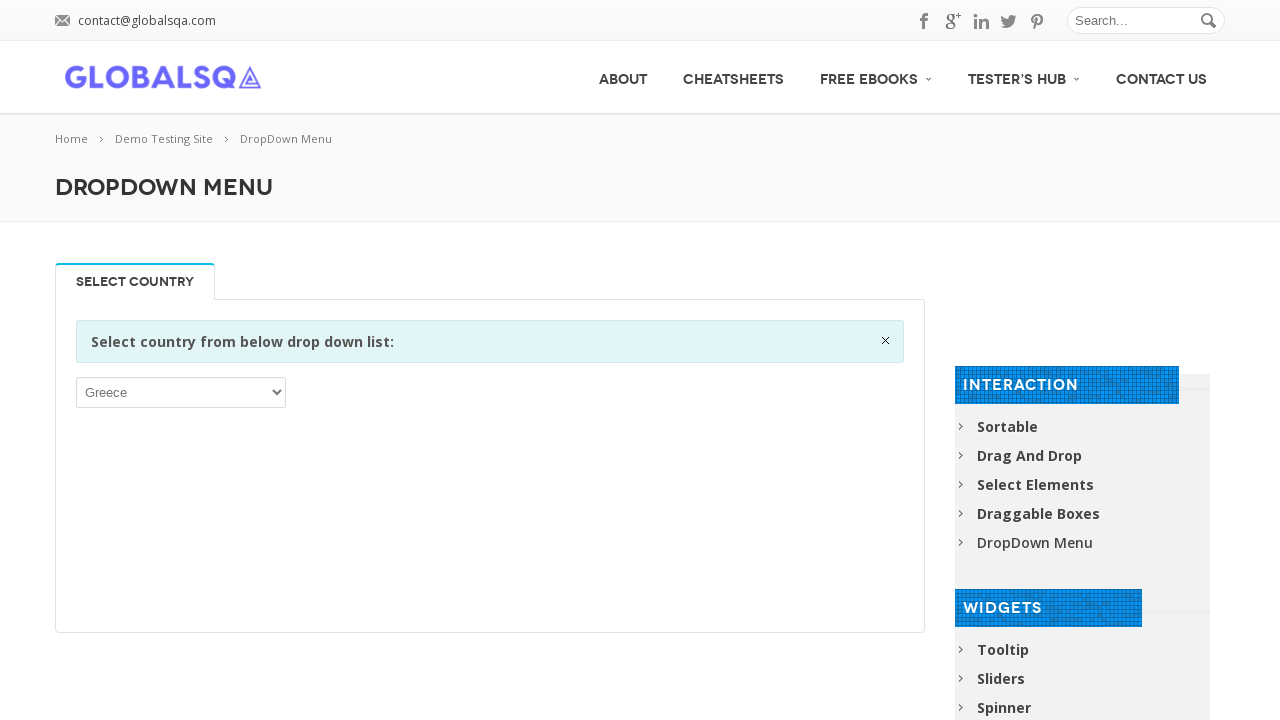

Selected odd-indexed option (index 87) with value 'GRD' on select >> nth=0
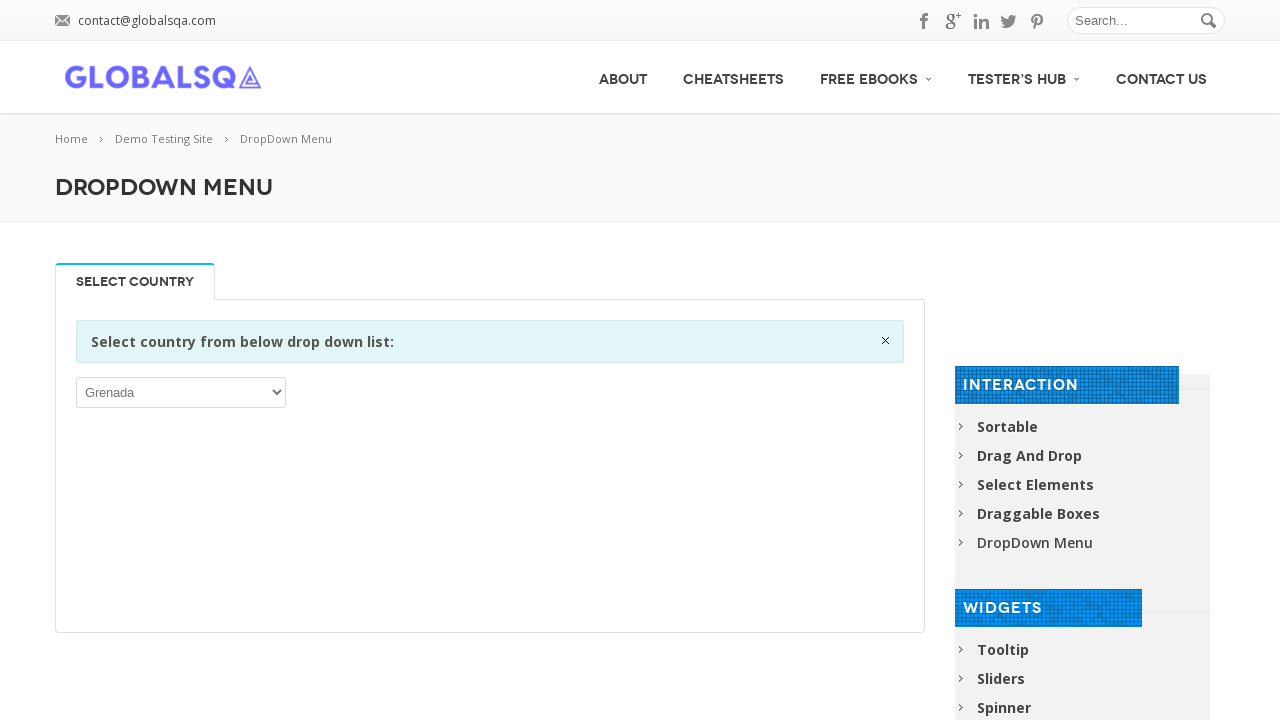

Selected odd-indexed option (index 89) with value 'GUM' on select >> nth=0
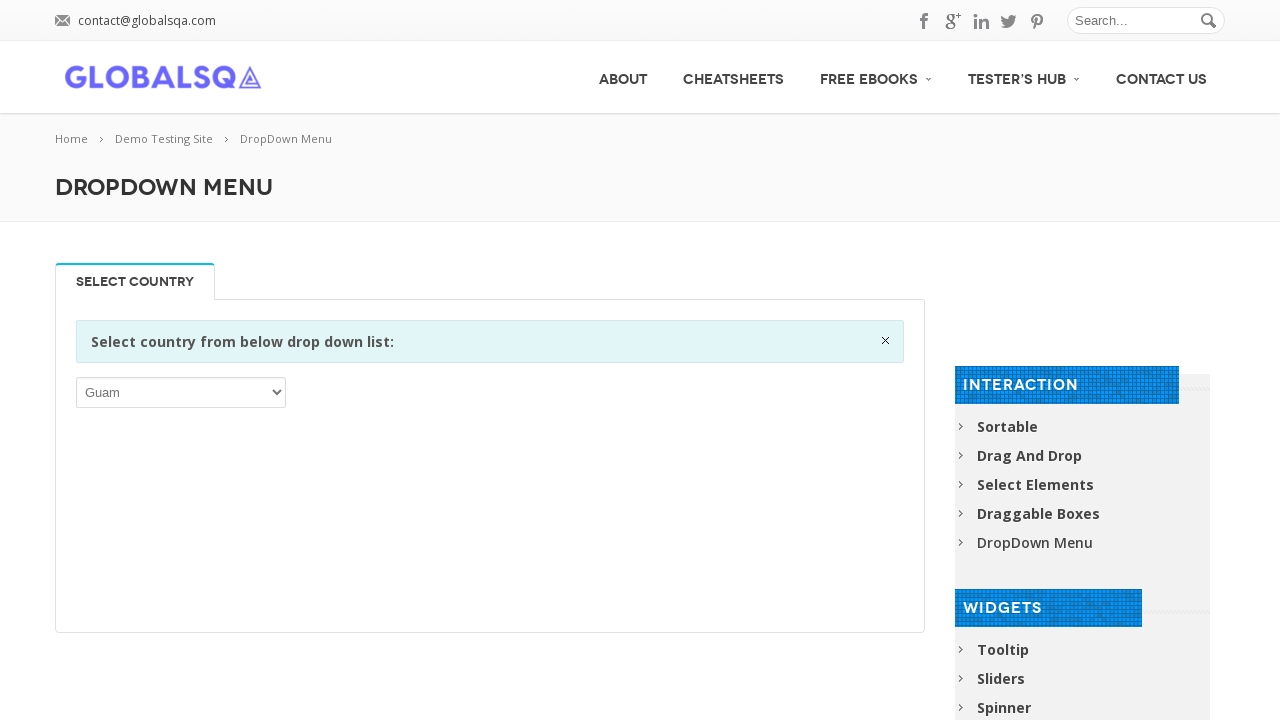

Selected odd-indexed option (index 91) with value 'GGY' on select >> nth=0
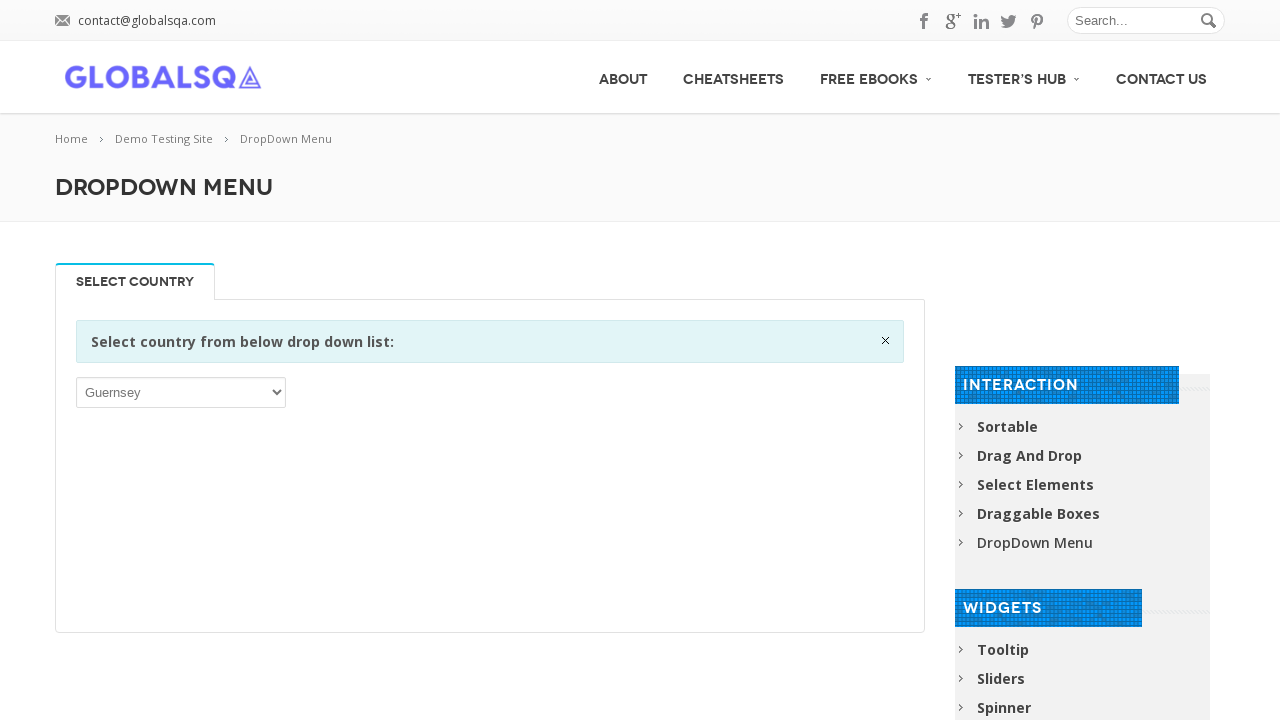

Selected odd-indexed option (index 93) with value 'GNB' on select >> nth=0
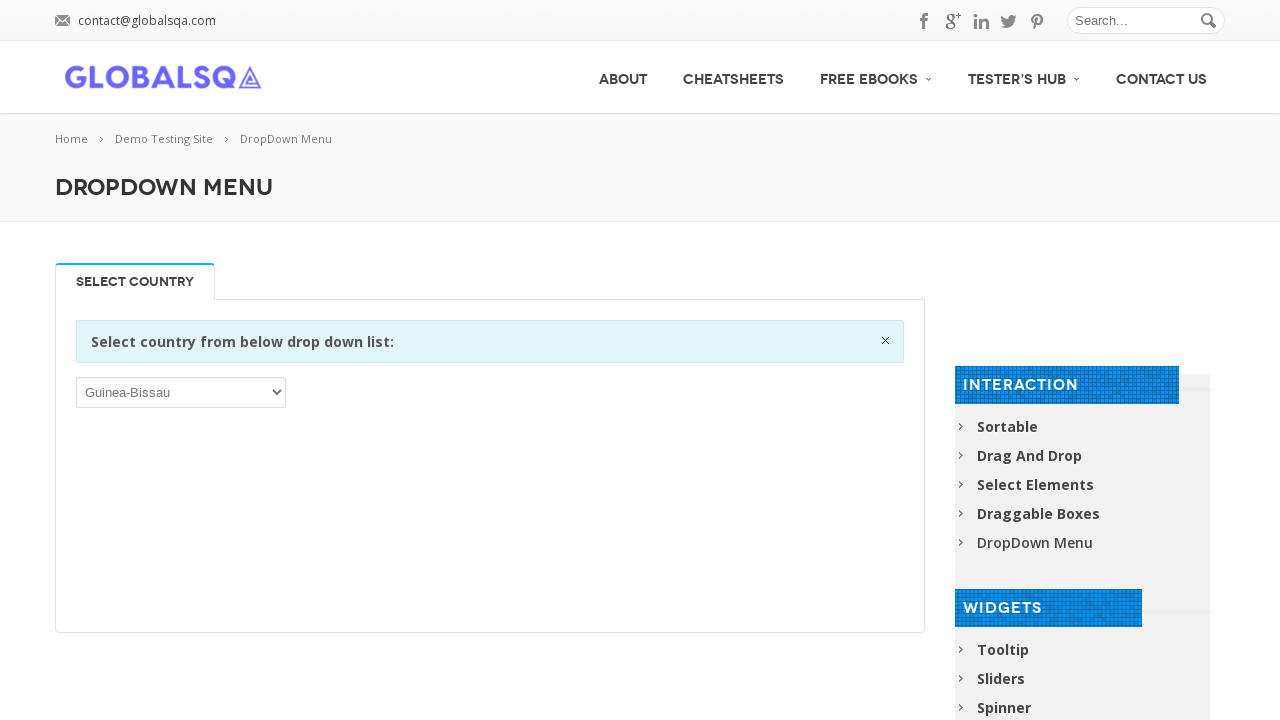

Selected odd-indexed option (index 95) with value 'HTI' on select >> nth=0
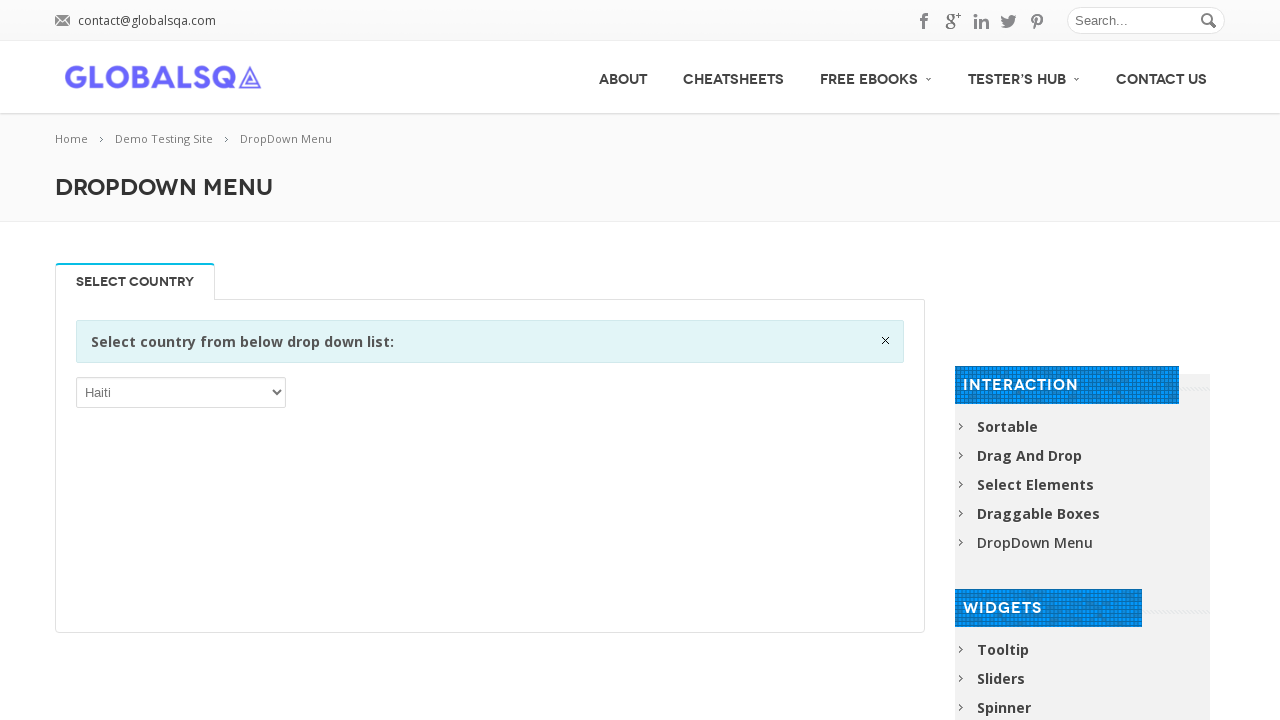

Selected odd-indexed option (index 97) with value 'VAT' on select >> nth=0
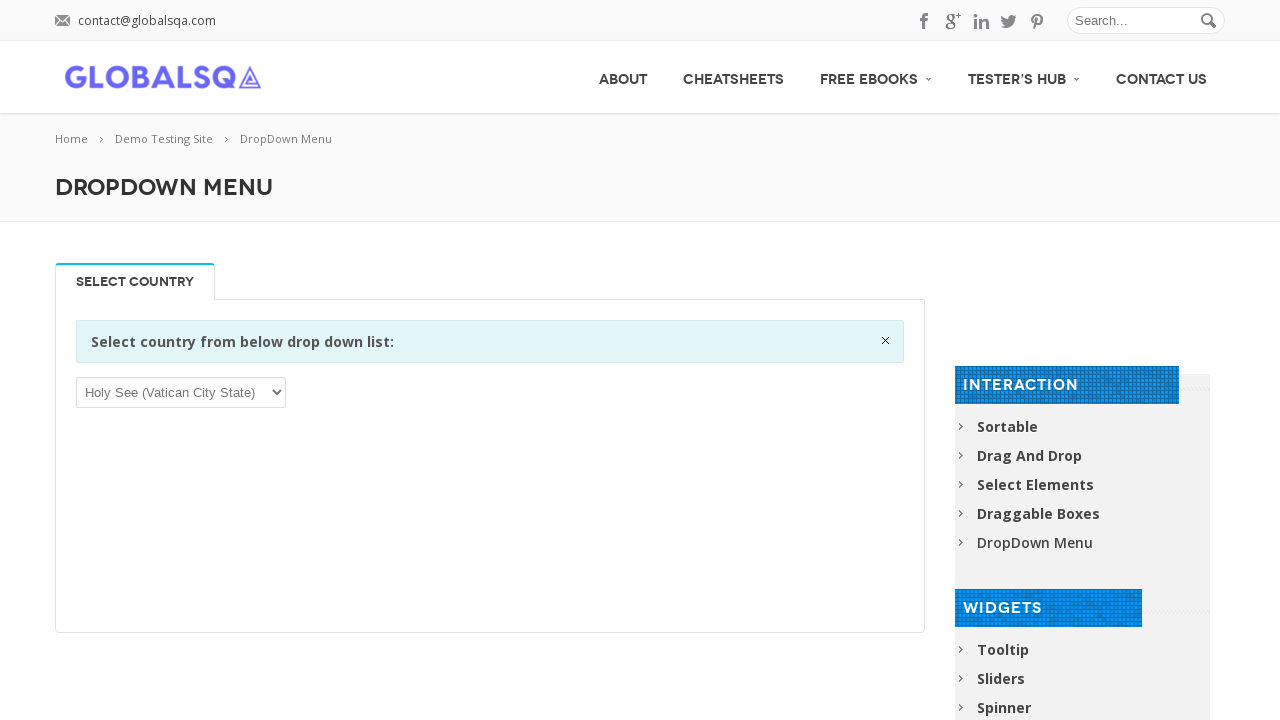

Selected odd-indexed option (index 99) with value 'HKG' on select >> nth=0
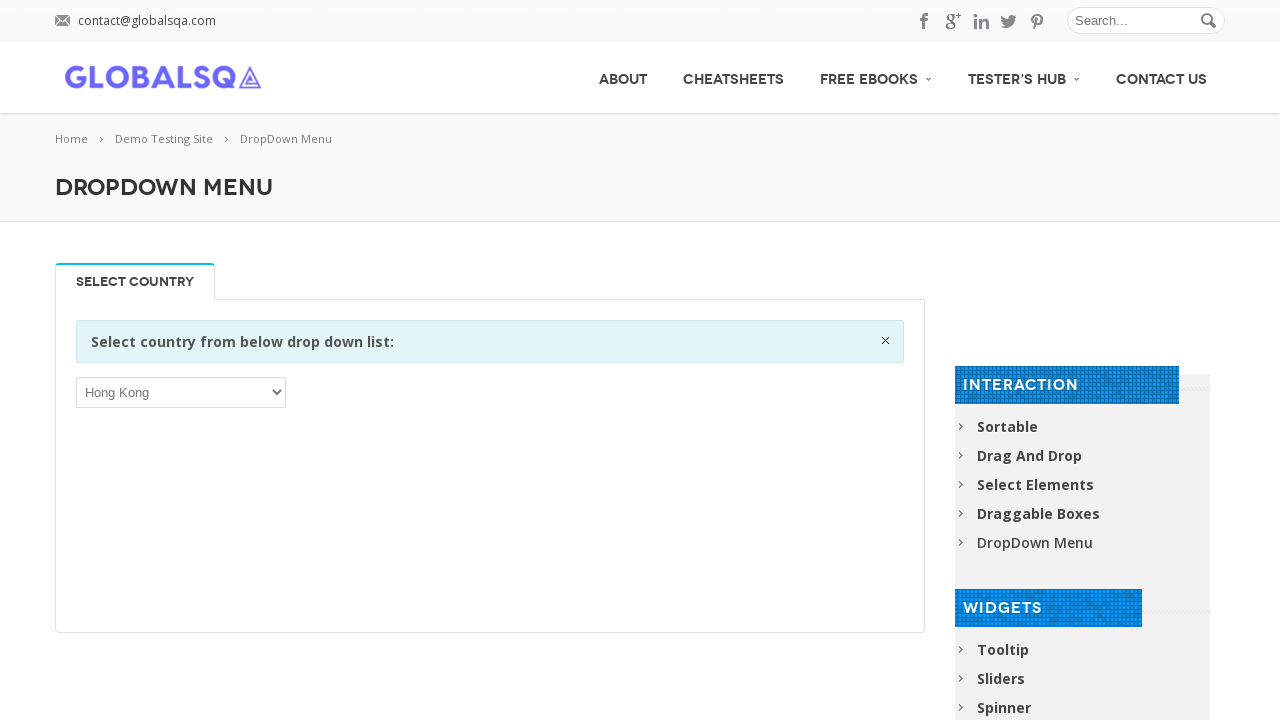

Selected odd-indexed option (index 101) with value 'ISL' on select >> nth=0
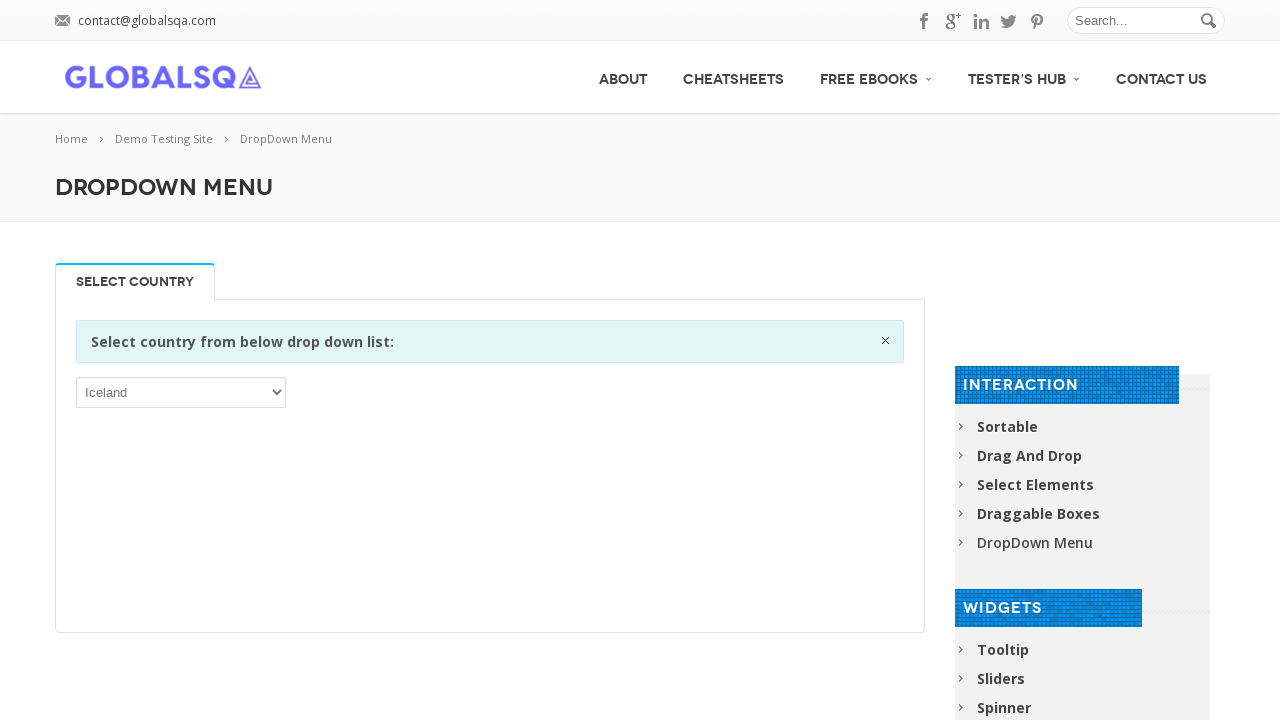

Selected odd-indexed option (index 103) with value 'IDN' on select >> nth=0
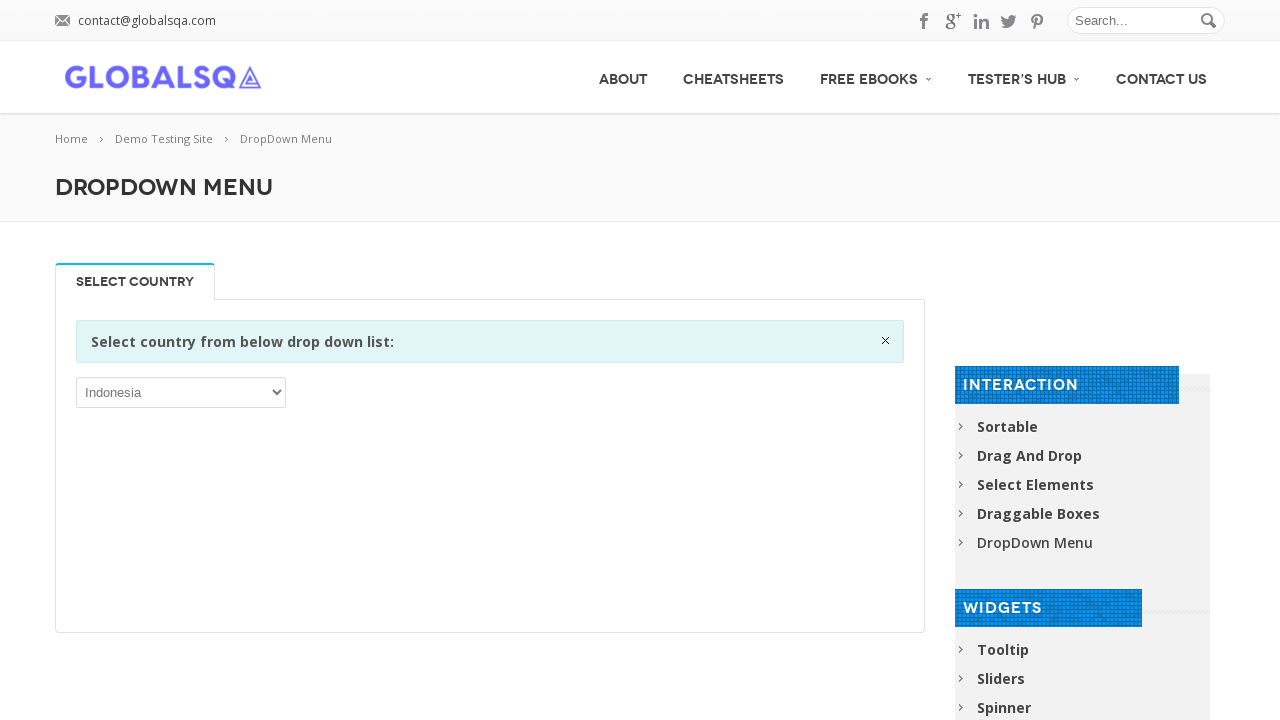

Selected odd-indexed option (index 105) with value 'IRQ' on select >> nth=0
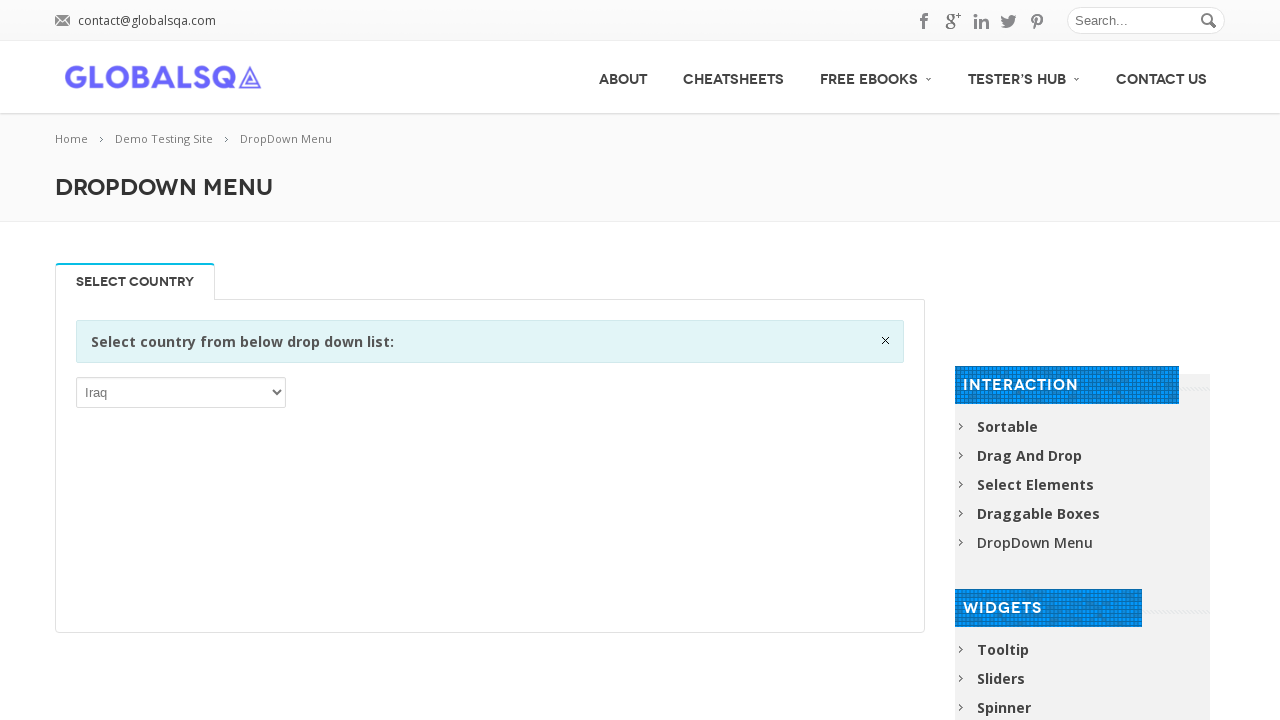

Selected odd-indexed option (index 107) with value 'IMN' on select >> nth=0
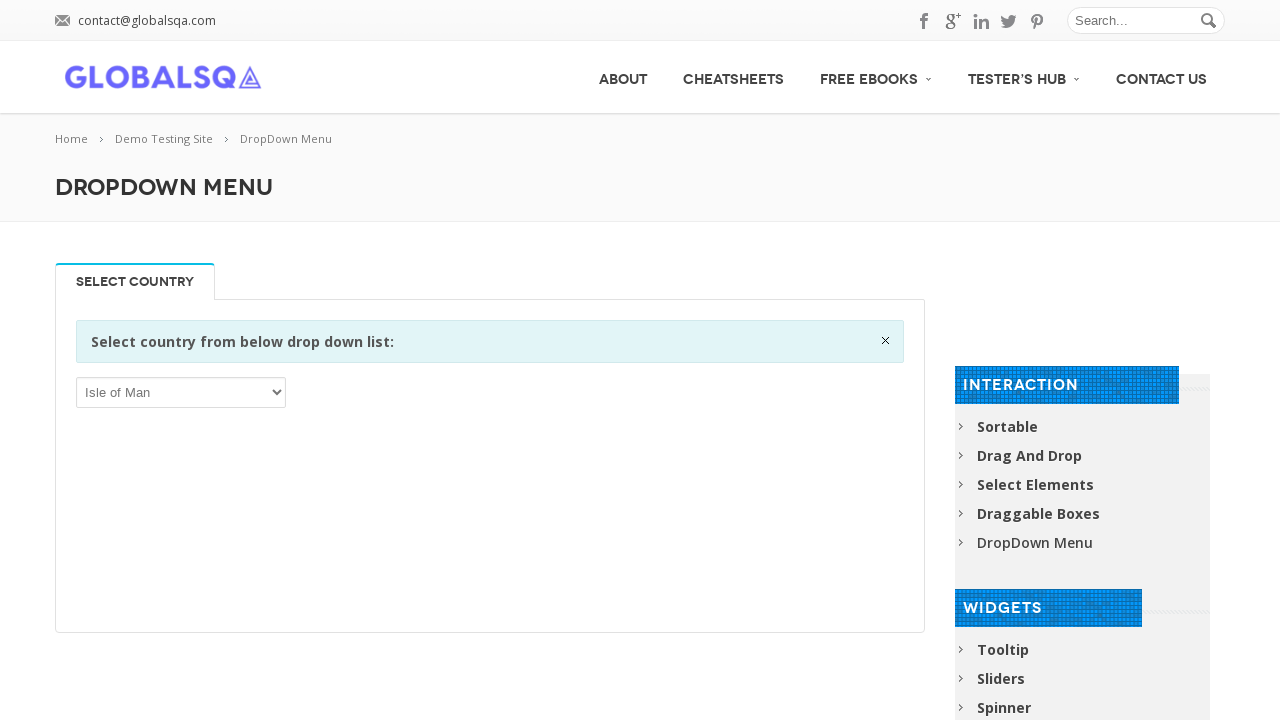

Selected odd-indexed option (index 109) with value 'ITA' on select >> nth=0
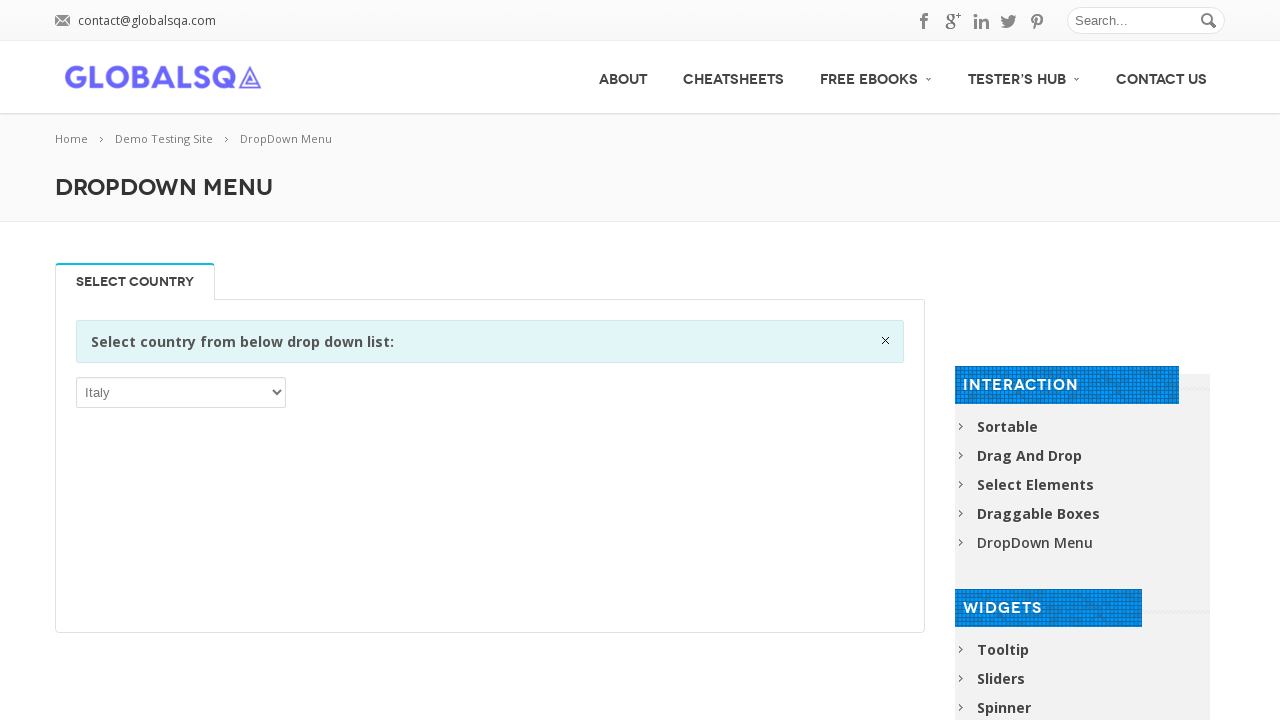

Selected odd-indexed option (index 111) with value 'JPN' on select >> nth=0
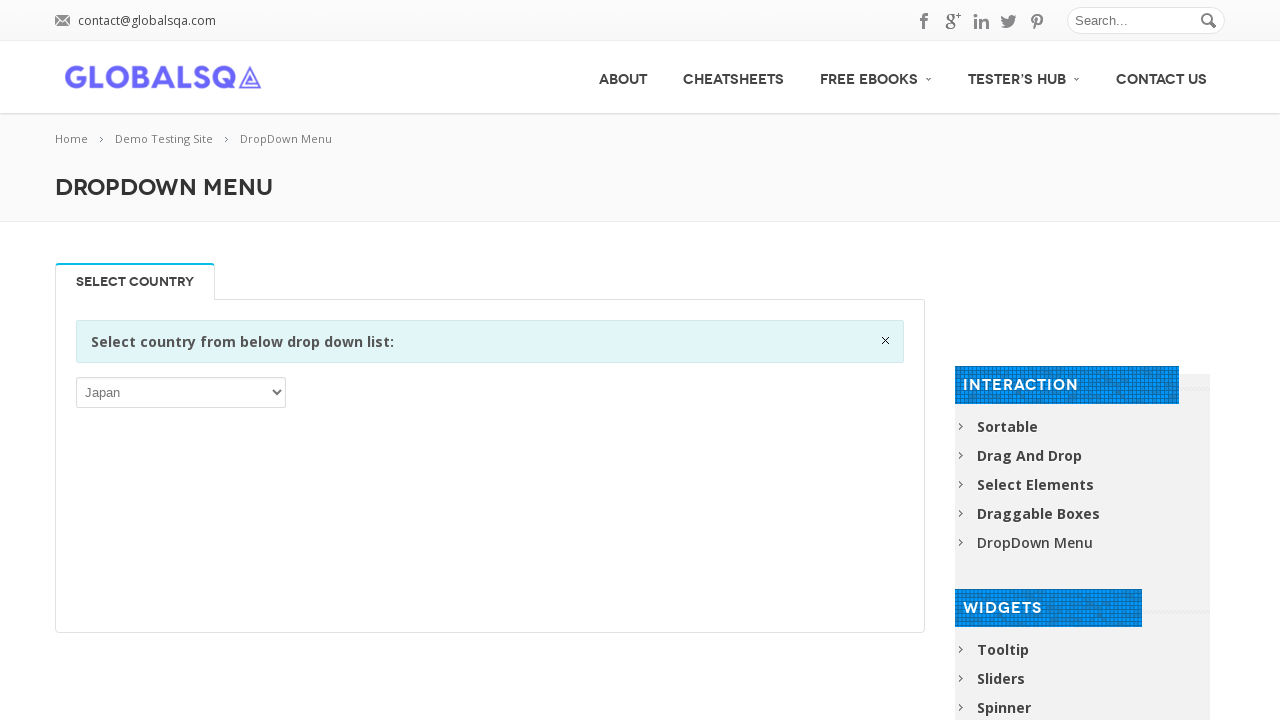

Selected odd-indexed option (index 113) with value 'JOR' on select >> nth=0
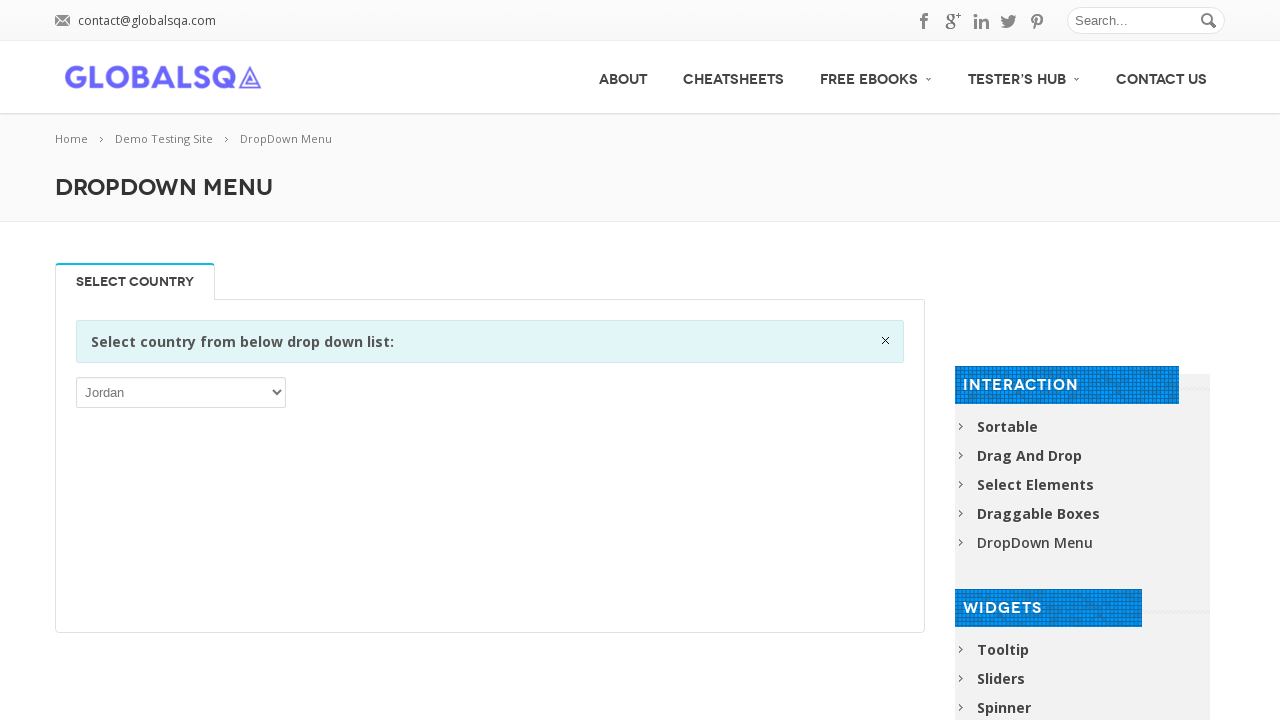

Selected odd-indexed option (index 115) with value 'KEN' on select >> nth=0
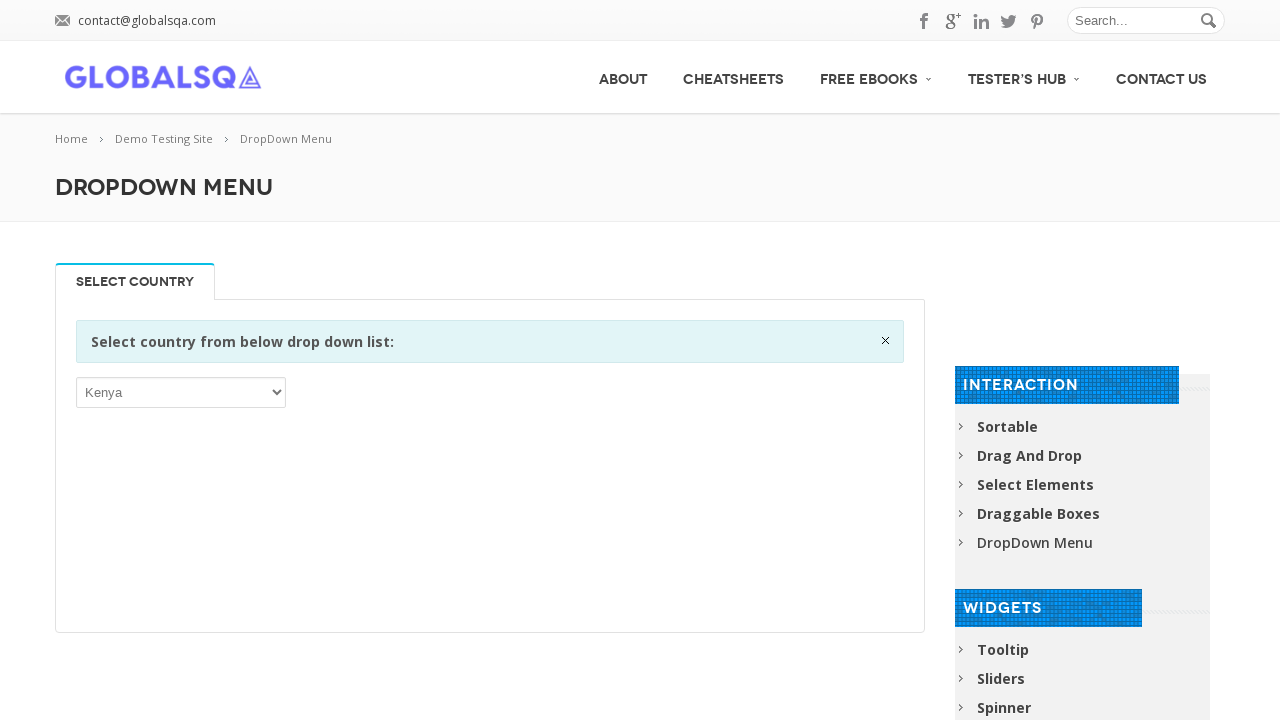

Selected odd-indexed option (index 117) with value 'PRK' on select >> nth=0
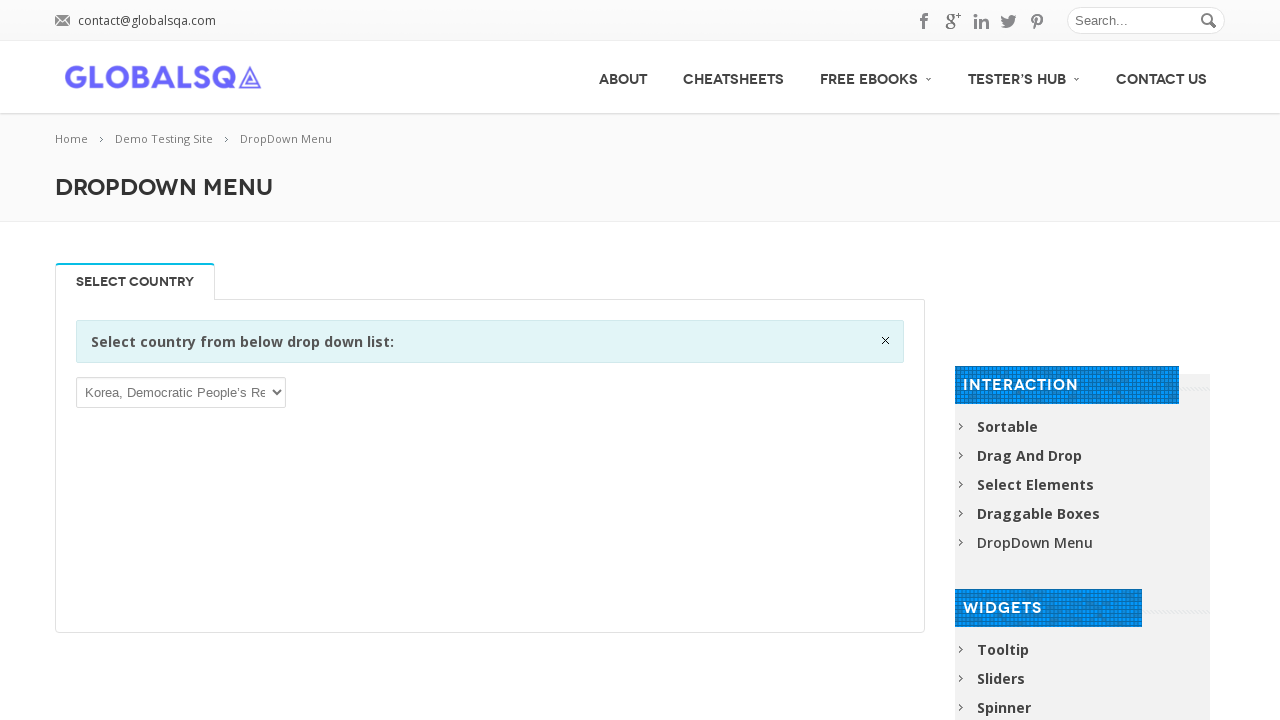

Selected odd-indexed option (index 119) with value 'KWT' on select >> nth=0
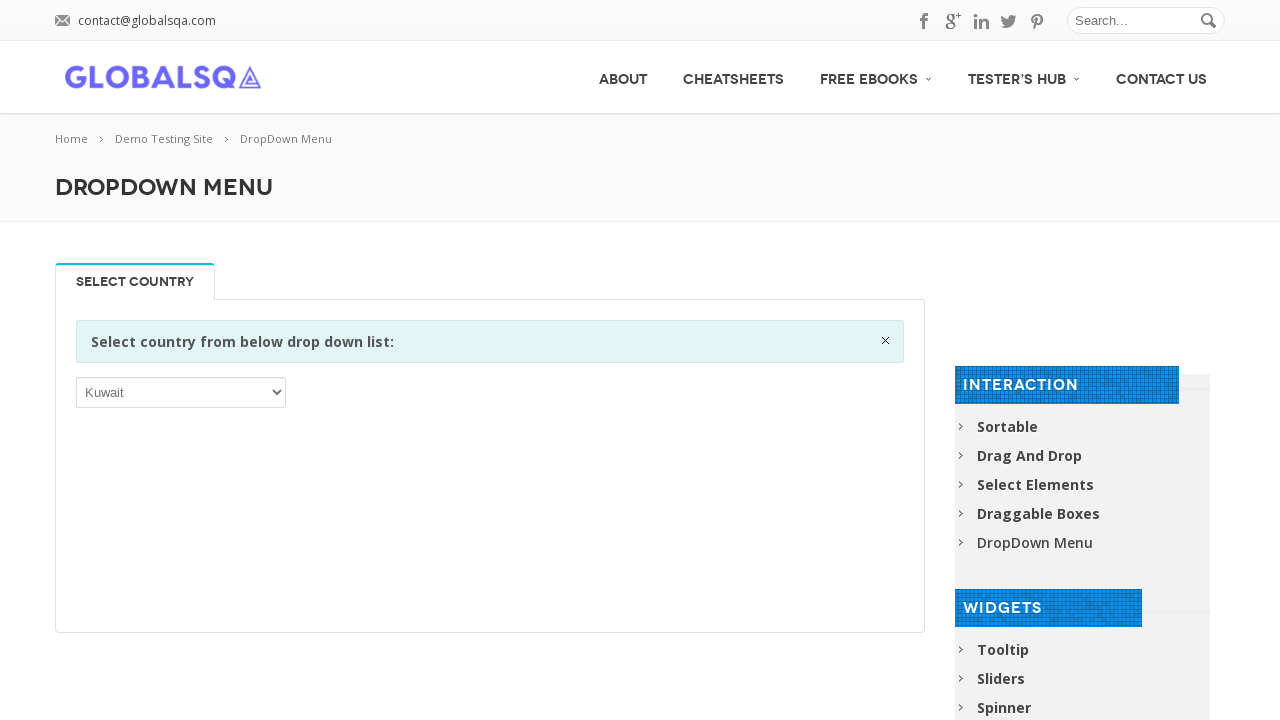

Selected odd-indexed option (index 121) with value 'LAO' on select >> nth=0
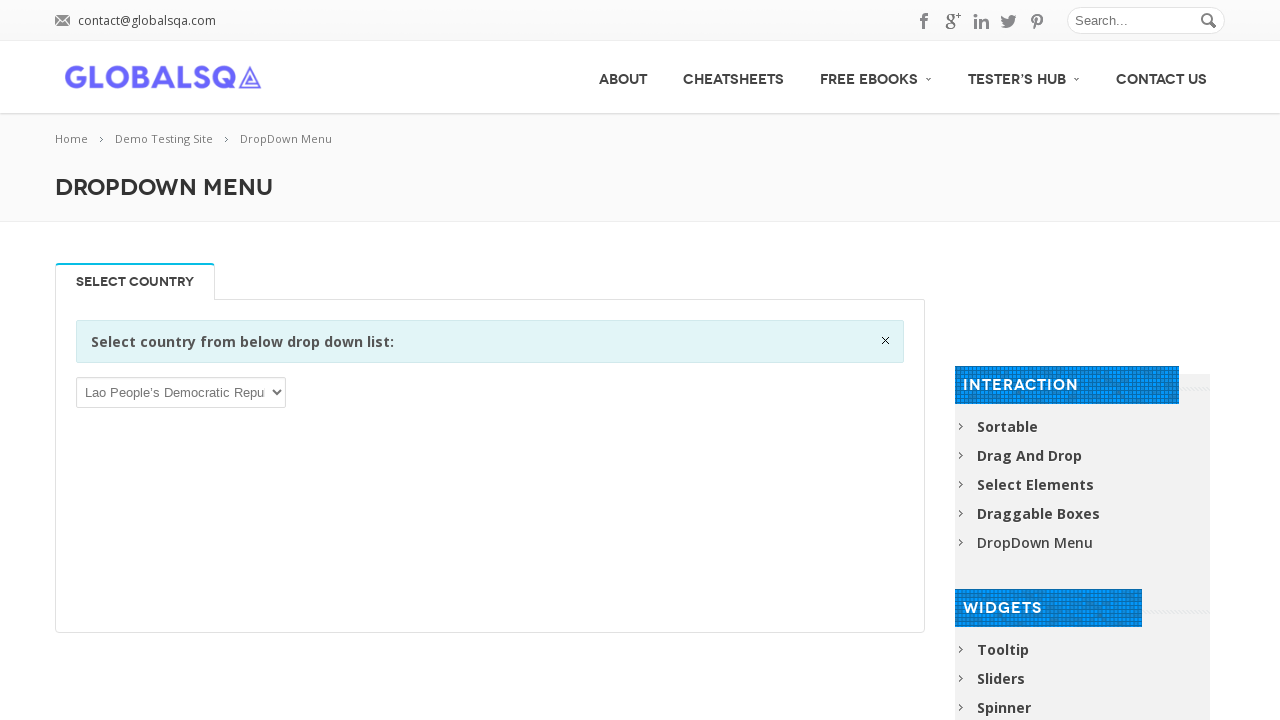

Selected odd-indexed option (index 123) with value 'LBN' on select >> nth=0
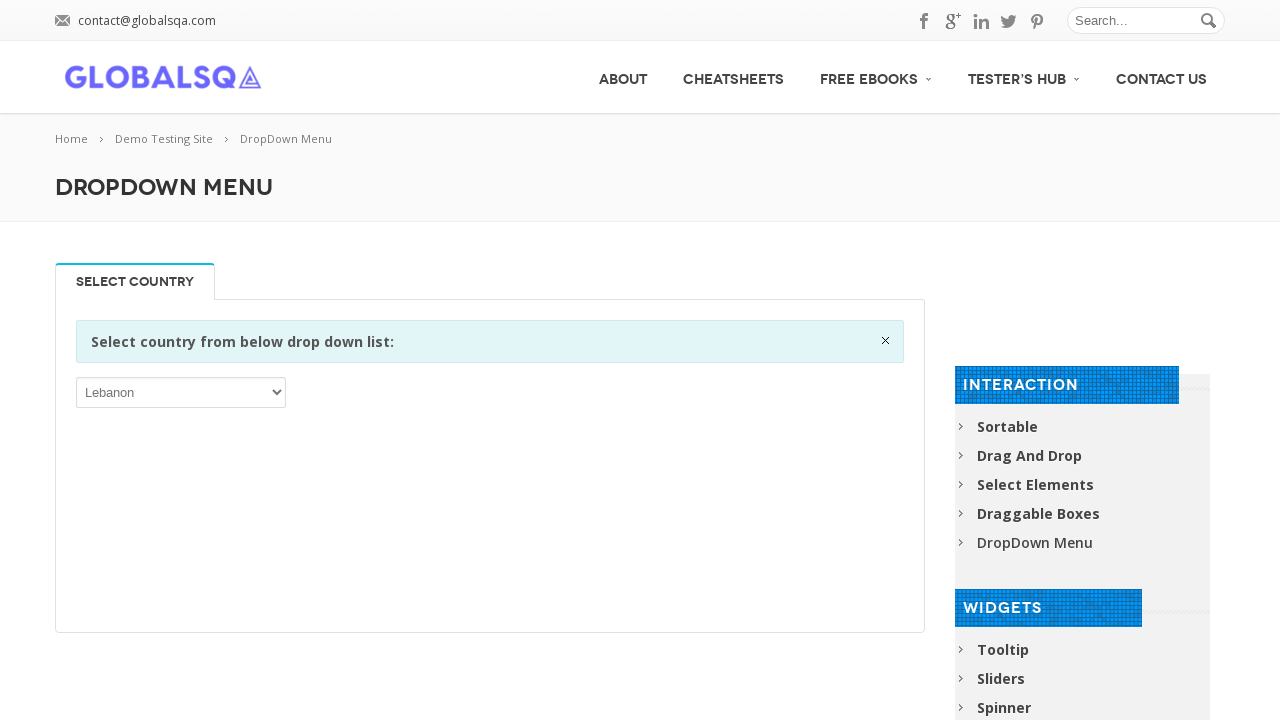

Selected odd-indexed option (index 125) with value 'LBR' on select >> nth=0
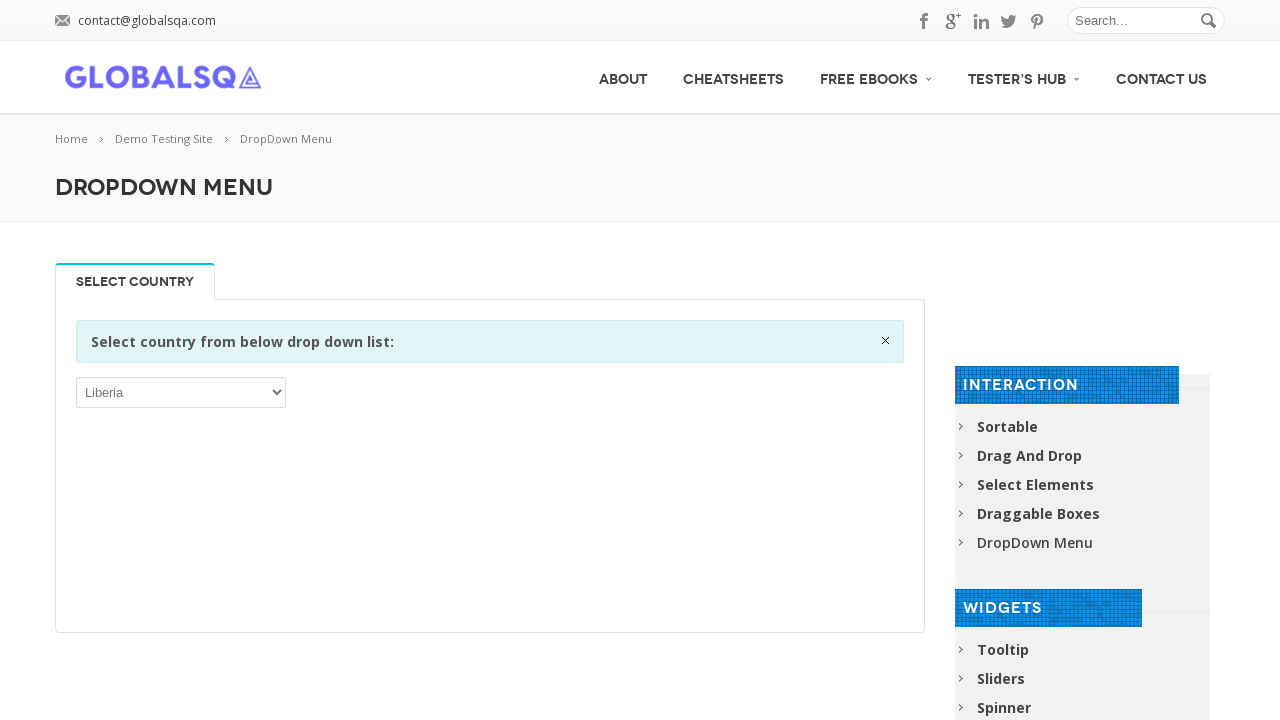

Selected odd-indexed option (index 127) with value 'LIE' on select >> nth=0
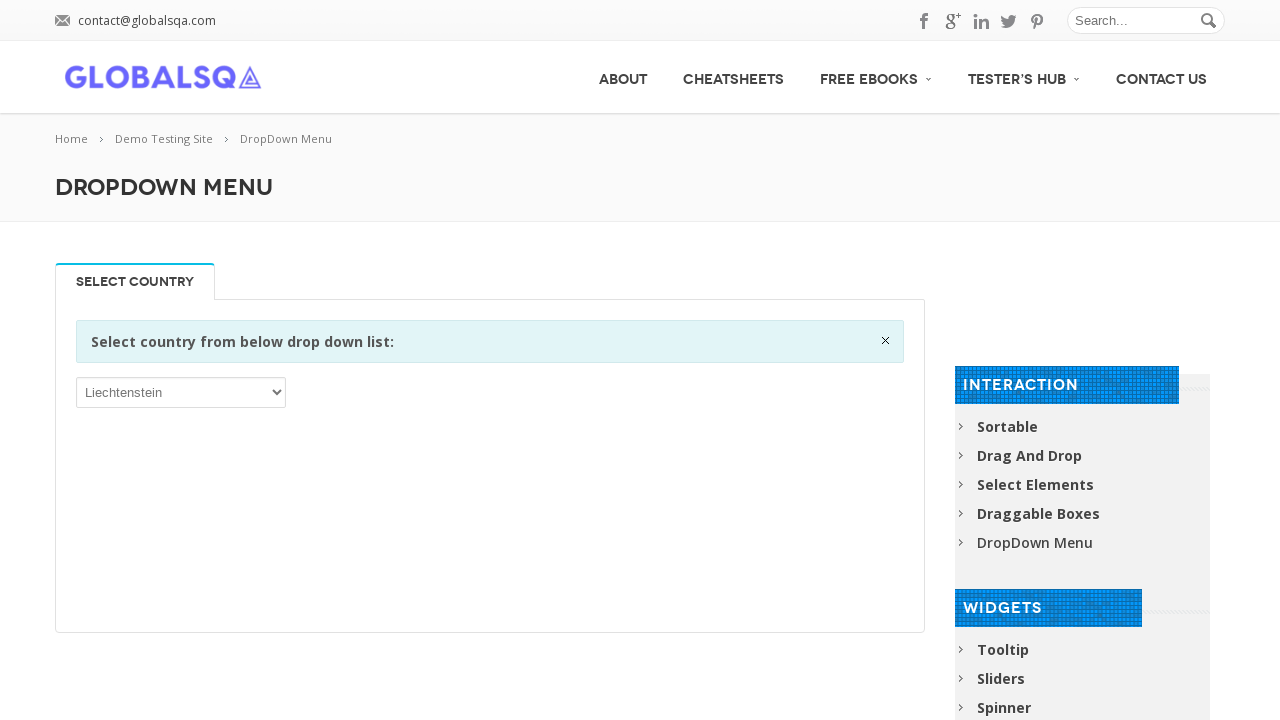

Selected odd-indexed option (index 129) with value 'LUX' on select >> nth=0
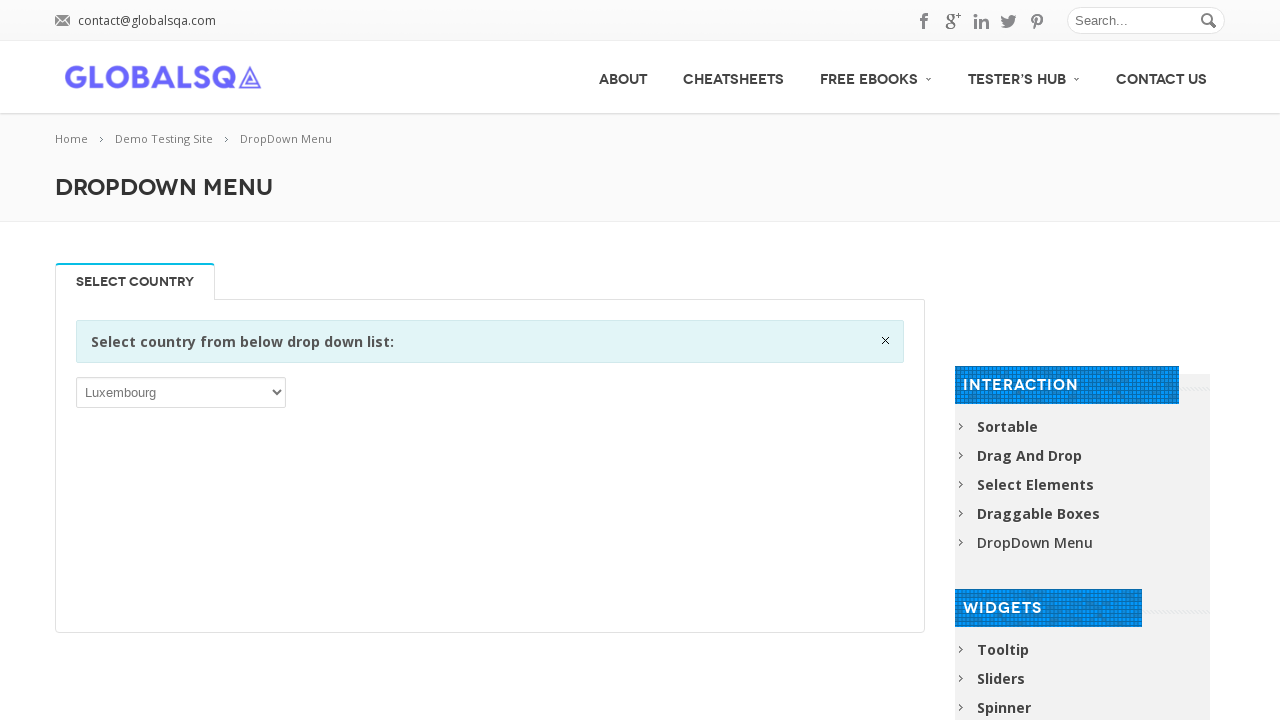

Selected odd-indexed option (index 131) with value 'MKD' on select >> nth=0
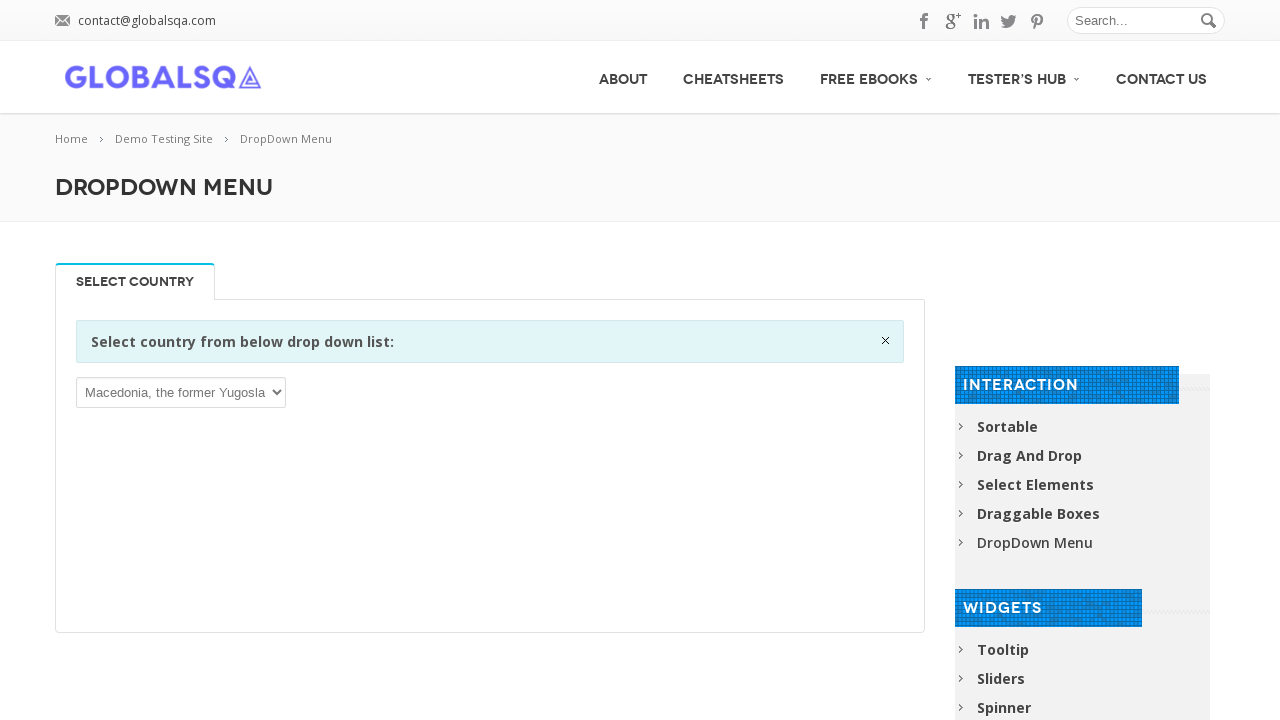

Selected odd-indexed option (index 133) with value 'MWI' on select >> nth=0
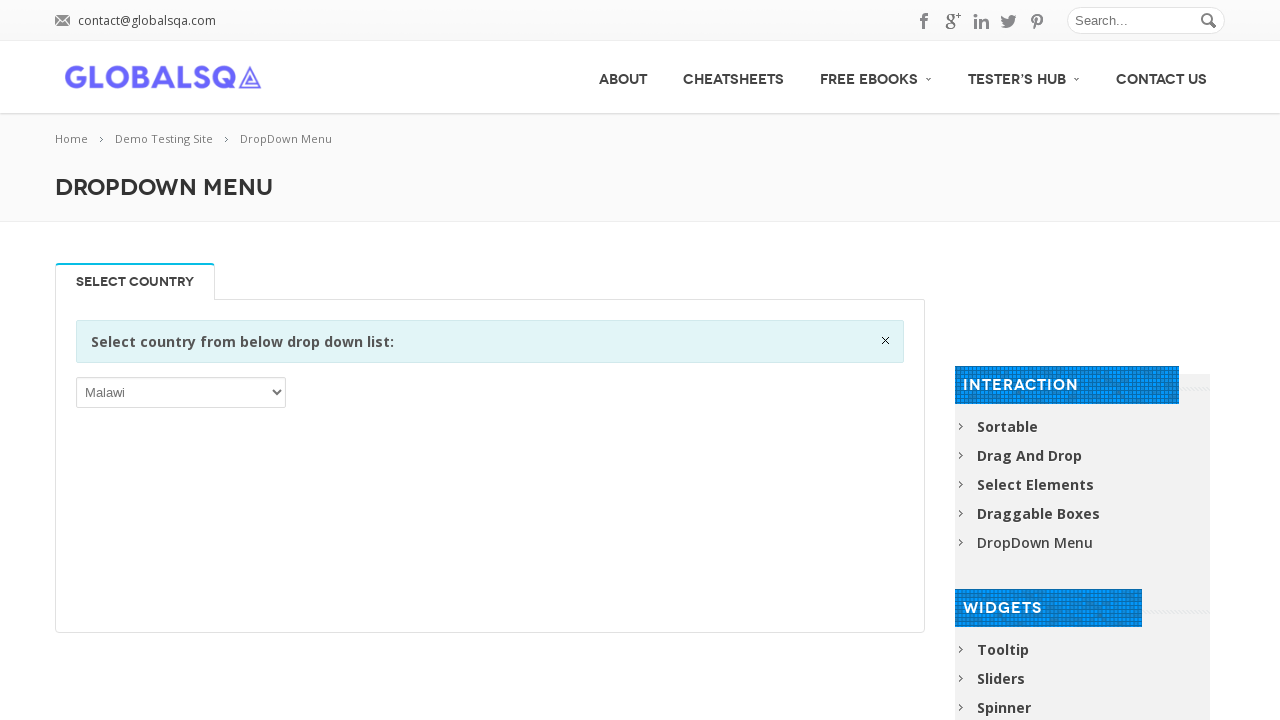

Selected odd-indexed option (index 135) with value 'MDV' on select >> nth=0
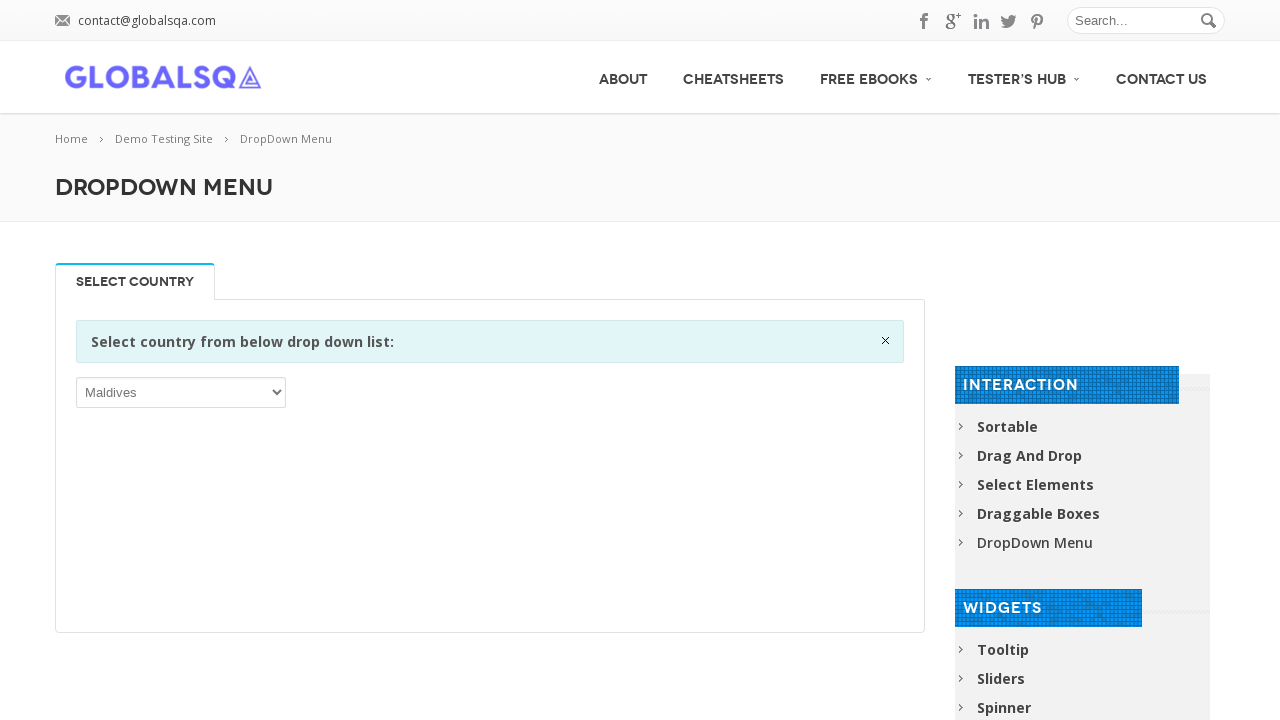

Selected odd-indexed option (index 137) with value 'MLT' on select >> nth=0
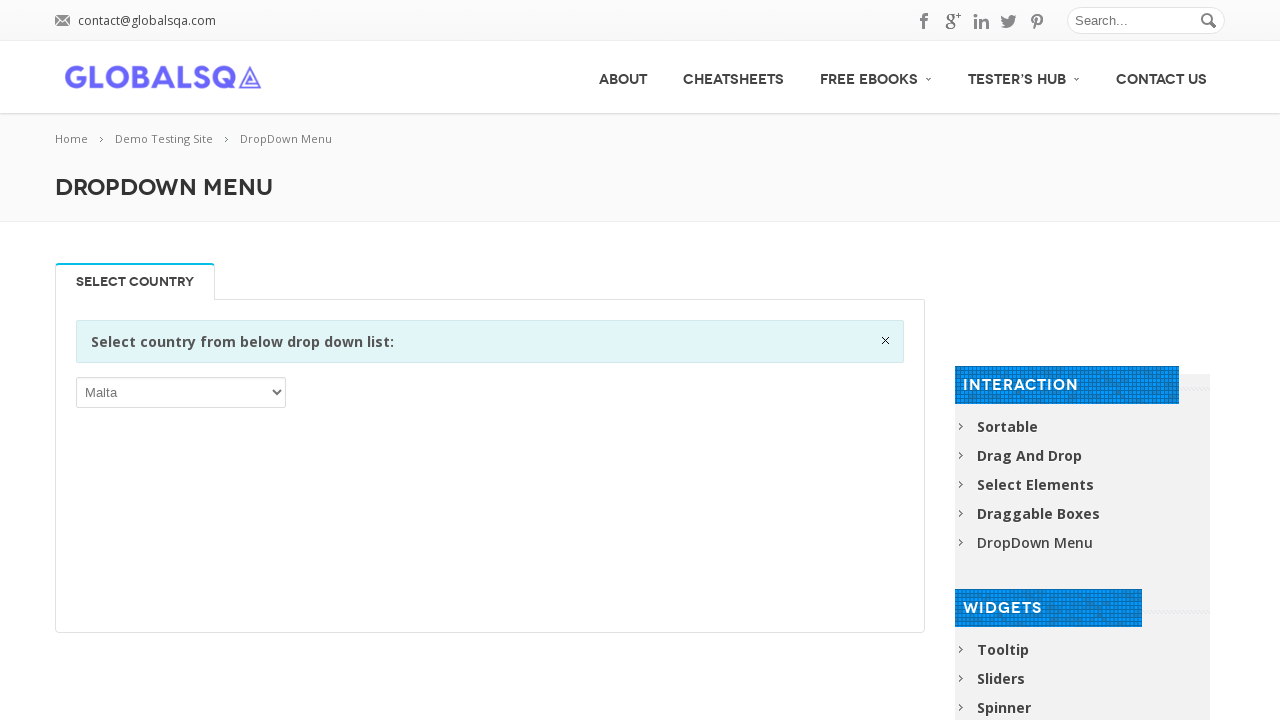

Selected odd-indexed option (index 139) with value 'MTQ' on select >> nth=0
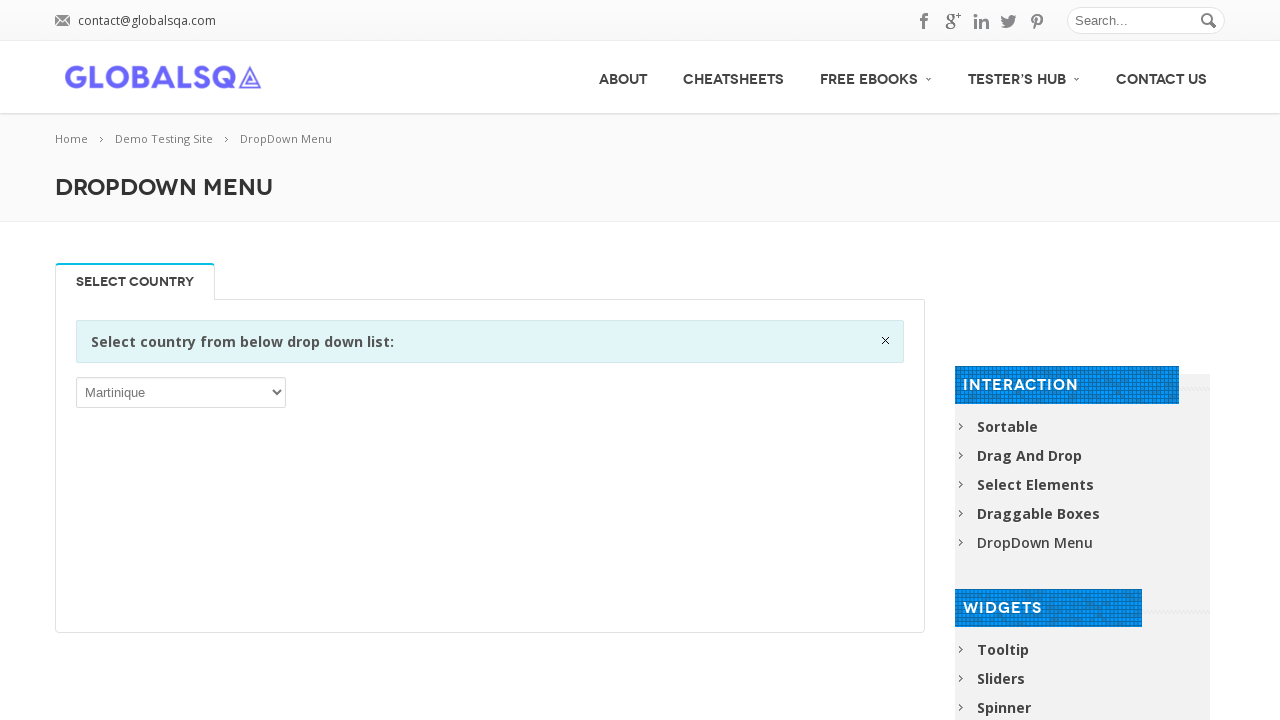

Selected odd-indexed option (index 141) with value 'MUS' on select >> nth=0
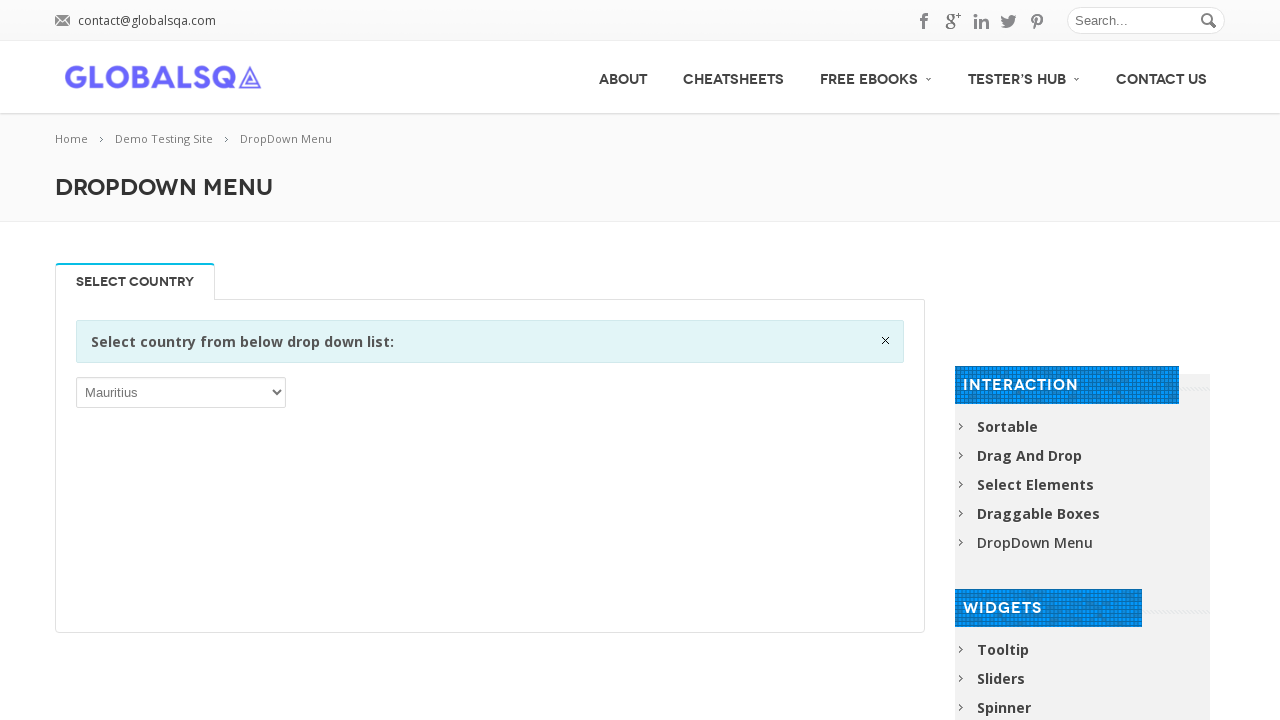

Selected odd-indexed option (index 143) with value 'MEX' on select >> nth=0
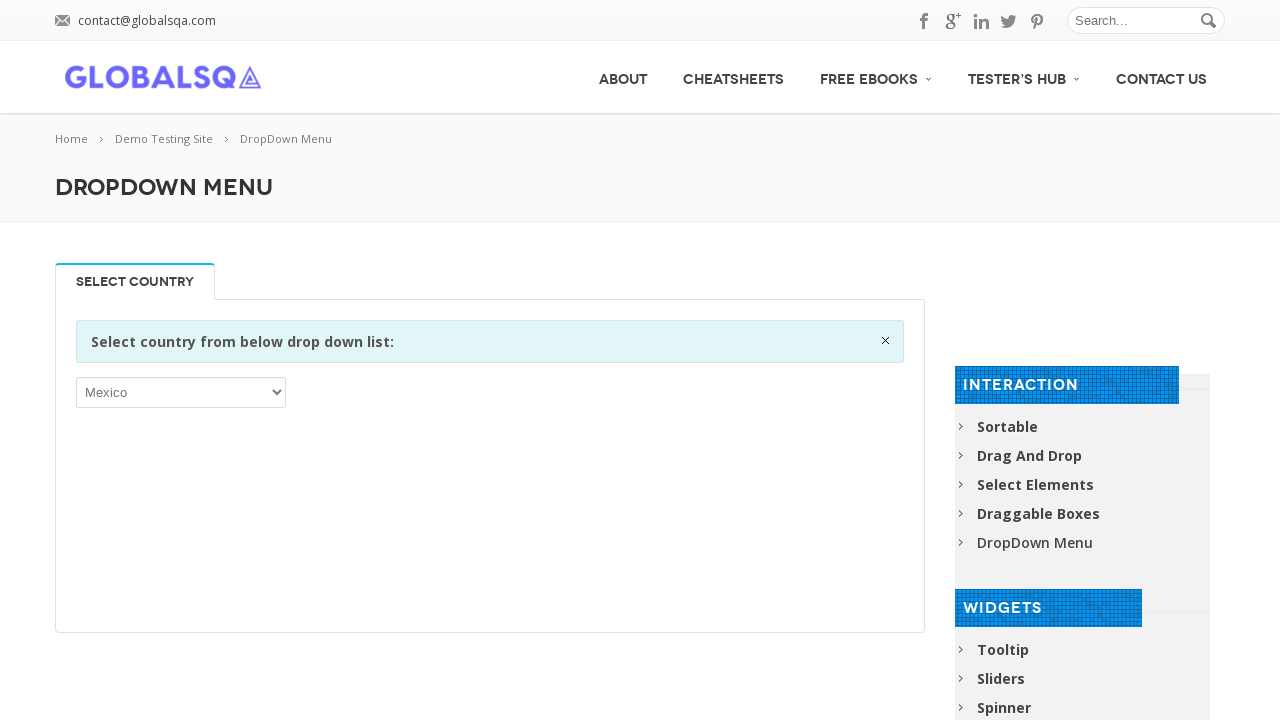

Selected odd-indexed option (index 145) with value 'MDA' on select >> nth=0
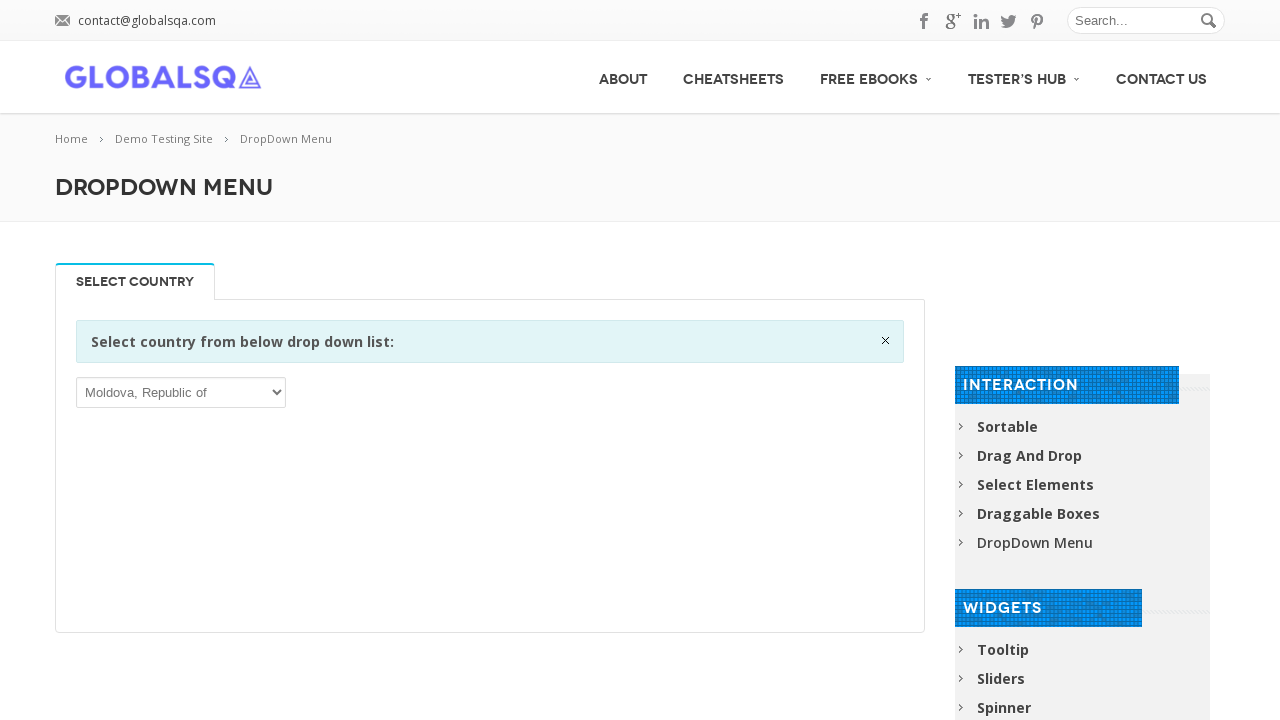

Selected odd-indexed option (index 147) with value 'MNG' on select >> nth=0
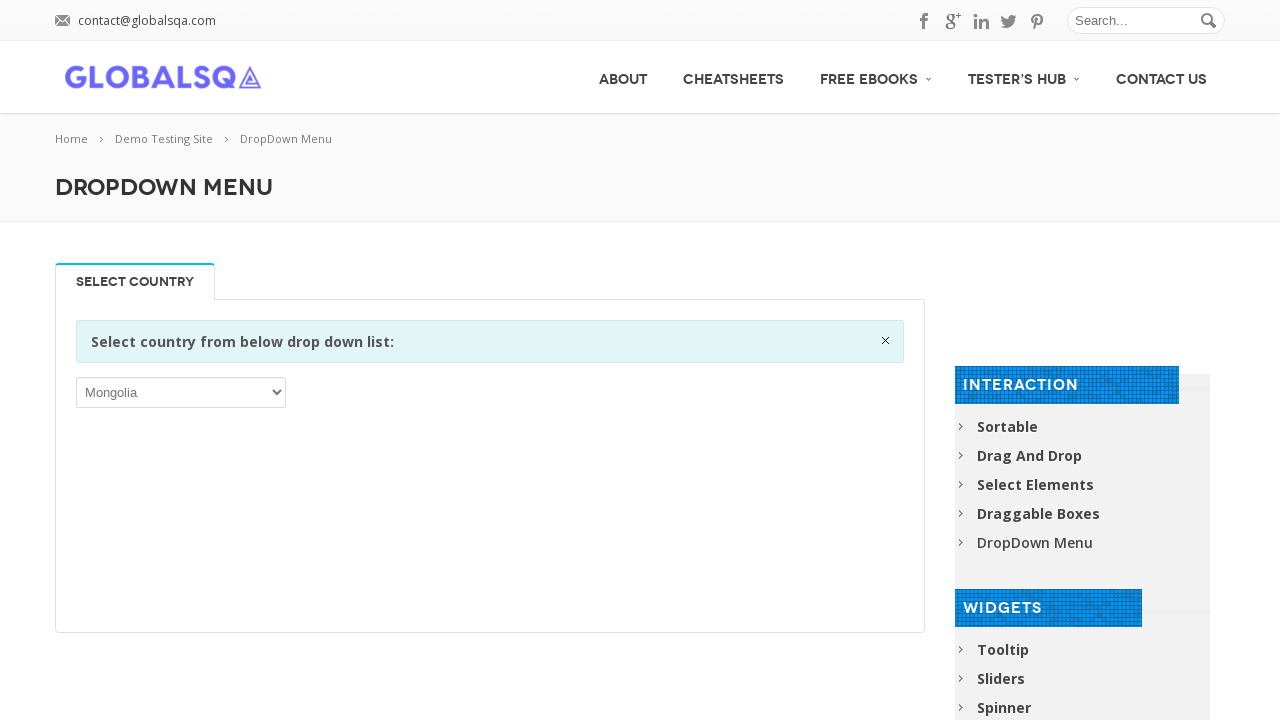

Selected odd-indexed option (index 149) with value 'MSR' on select >> nth=0
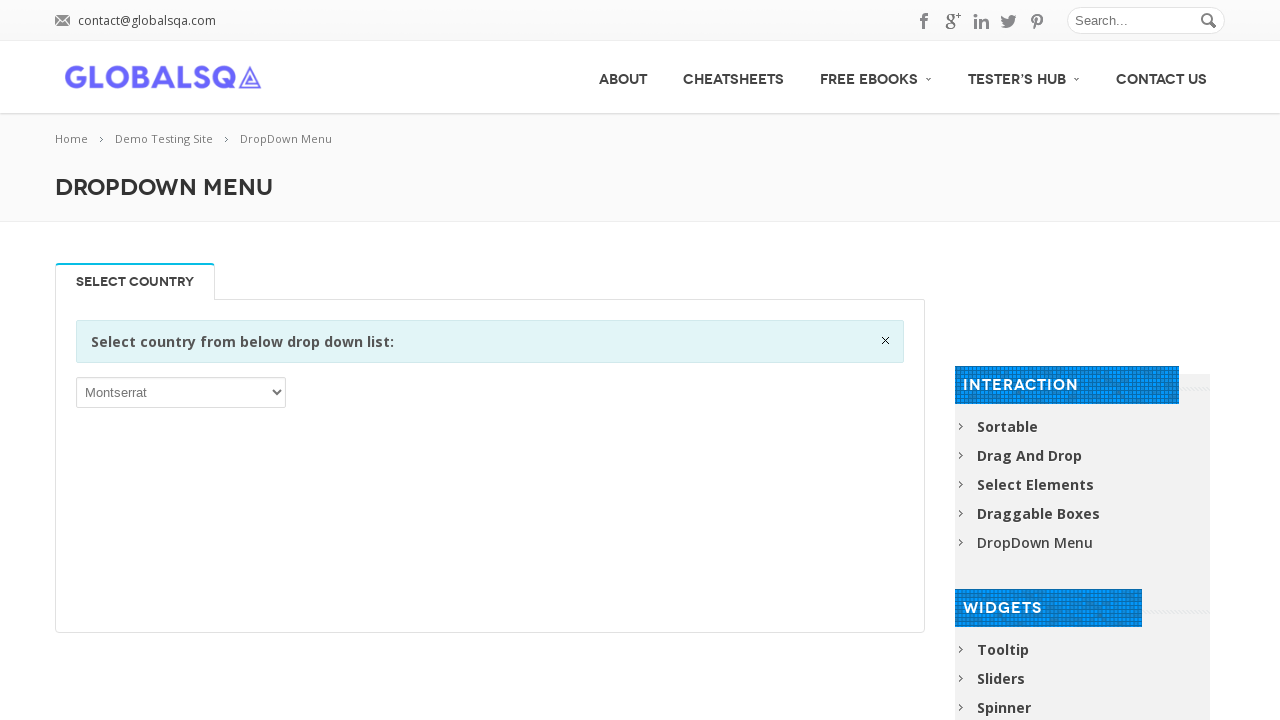

Selected odd-indexed option (index 151) with value 'MOZ' on select >> nth=0
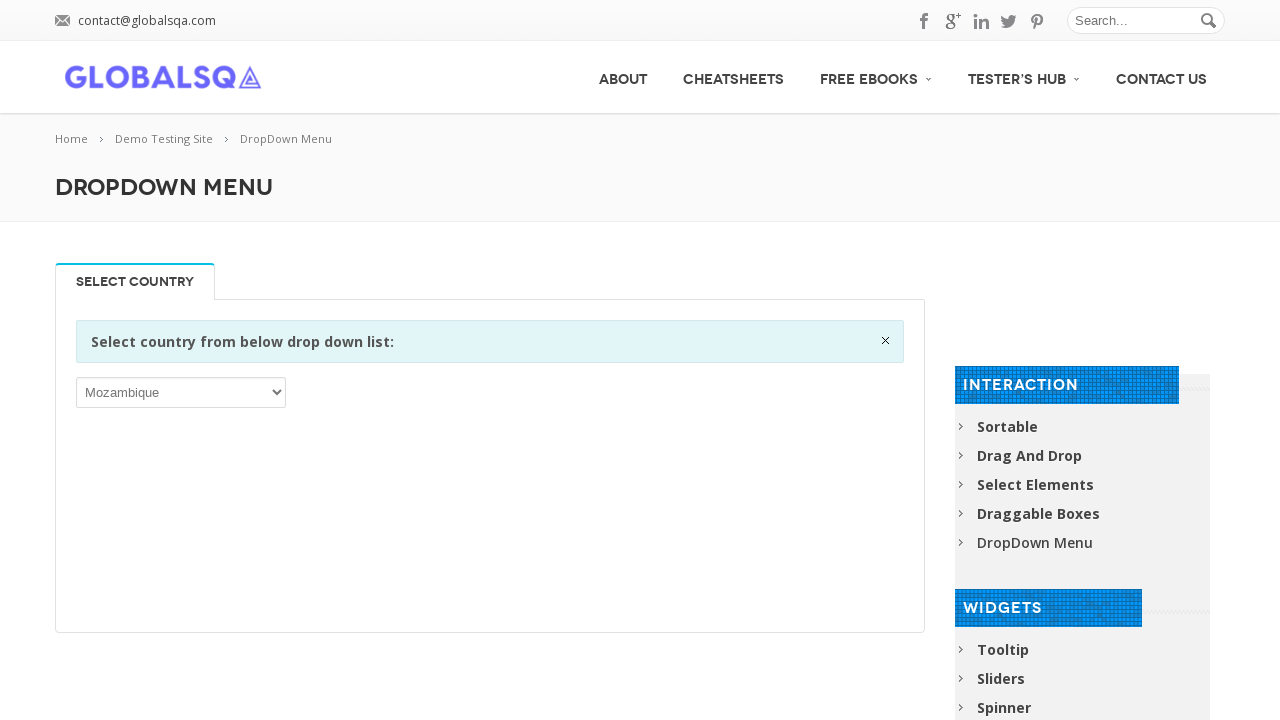

Selected odd-indexed option (index 153) with value 'NAM' on select >> nth=0
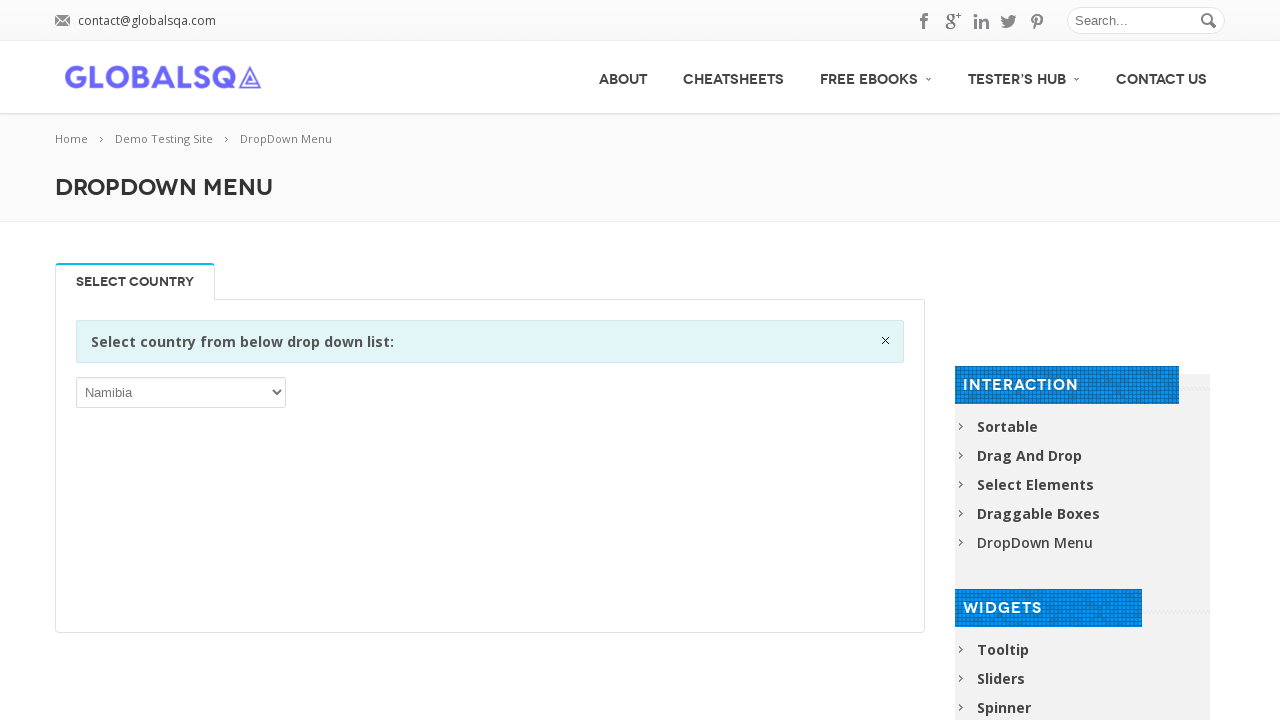

Selected odd-indexed option (index 155) with value 'NPL' on select >> nth=0
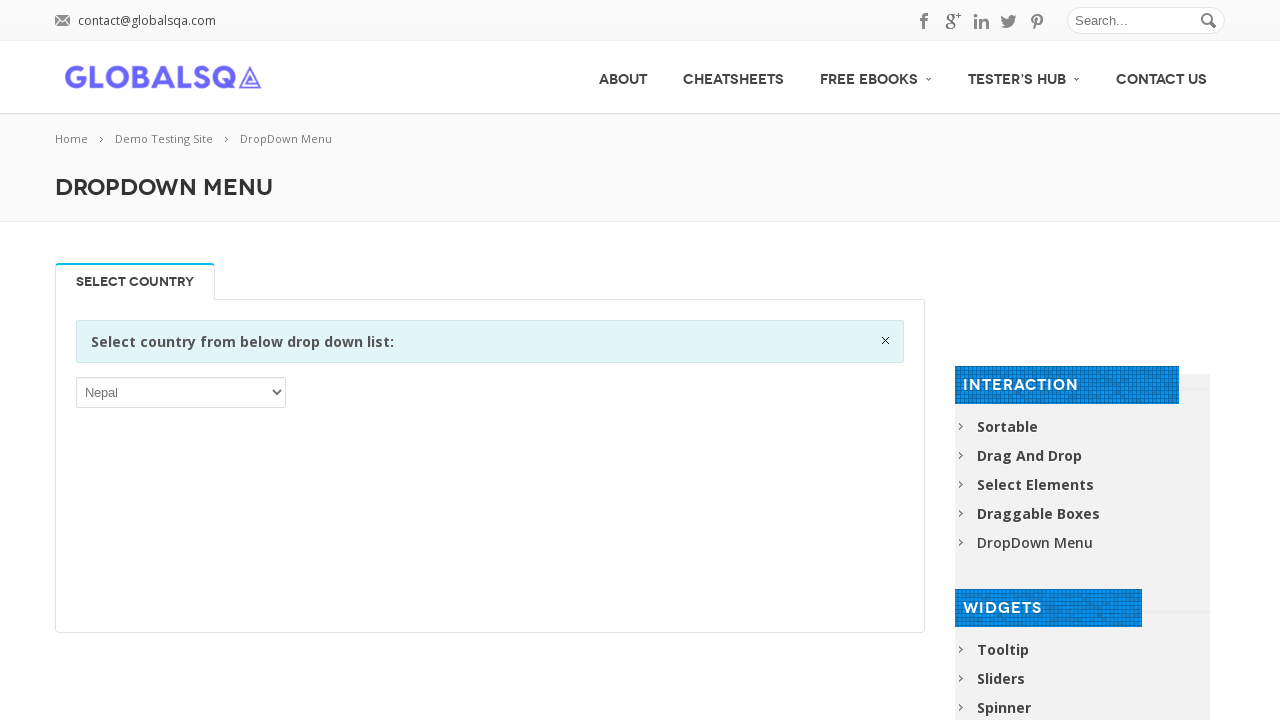

Selected odd-indexed option (index 157) with value 'NCL' on select >> nth=0
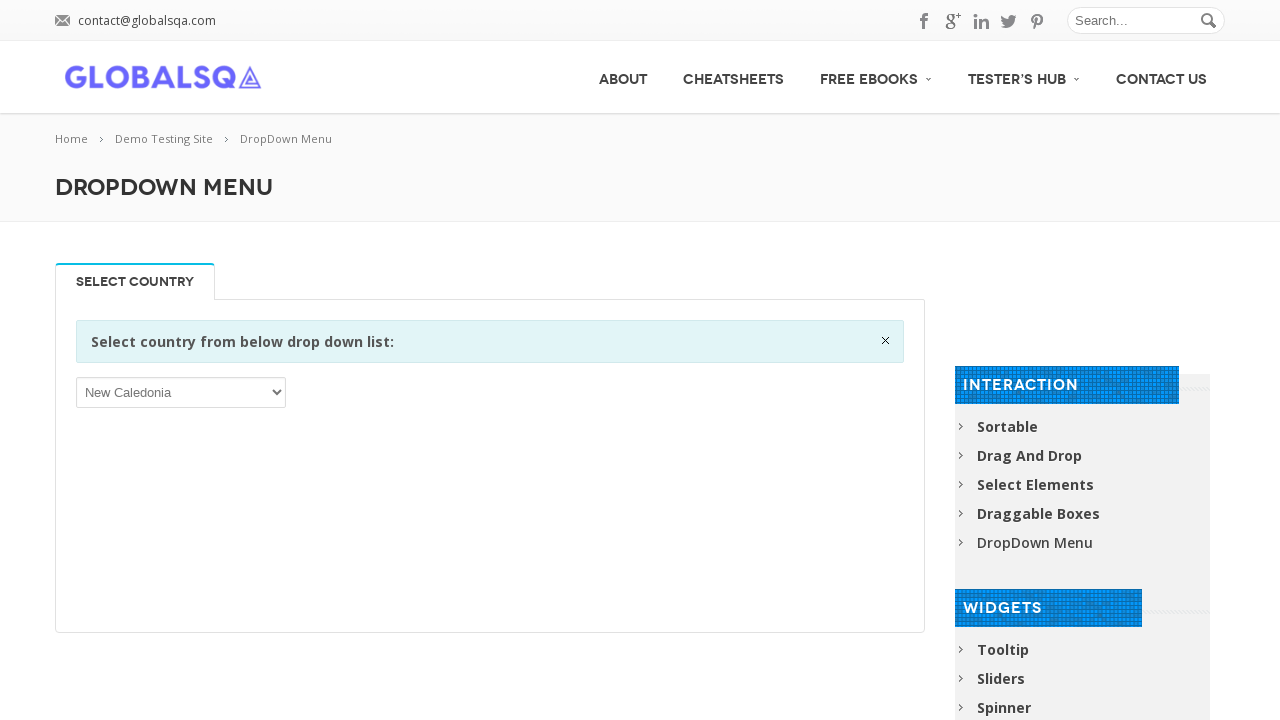

Selected odd-indexed option (index 159) with value 'NIC' on select >> nth=0
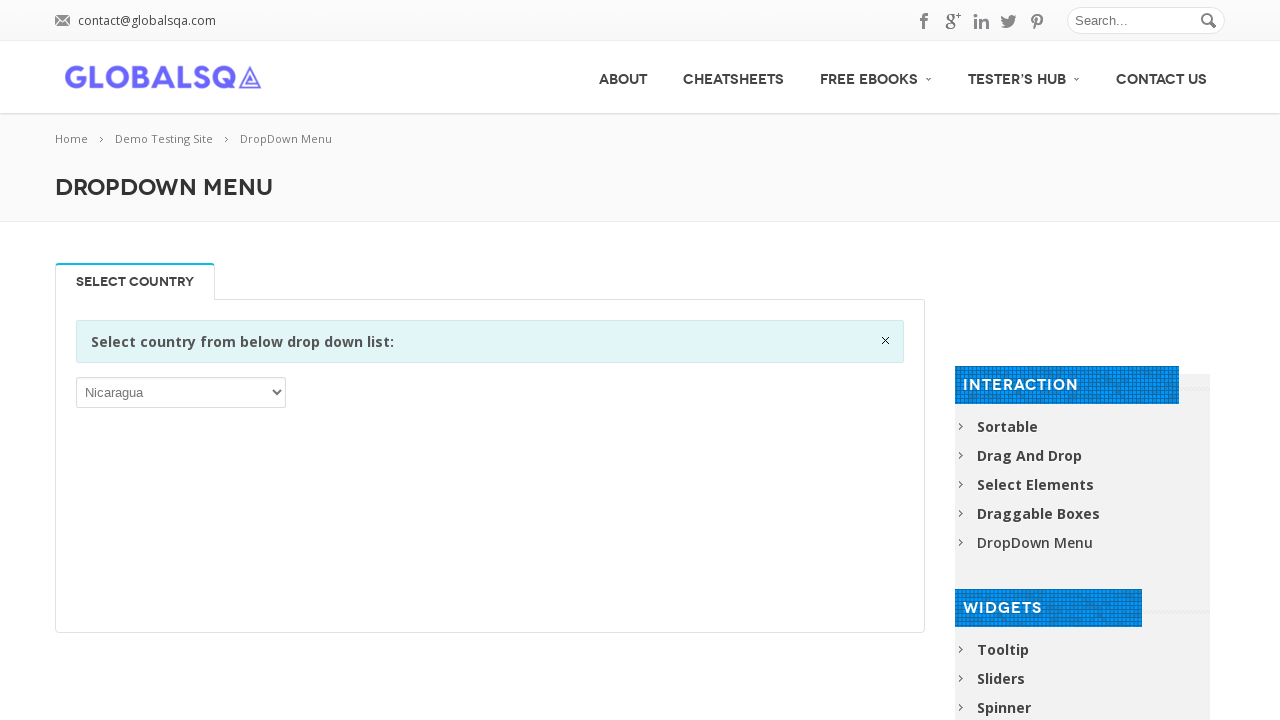

Selected odd-indexed option (index 161) with value 'NGA' on select >> nth=0
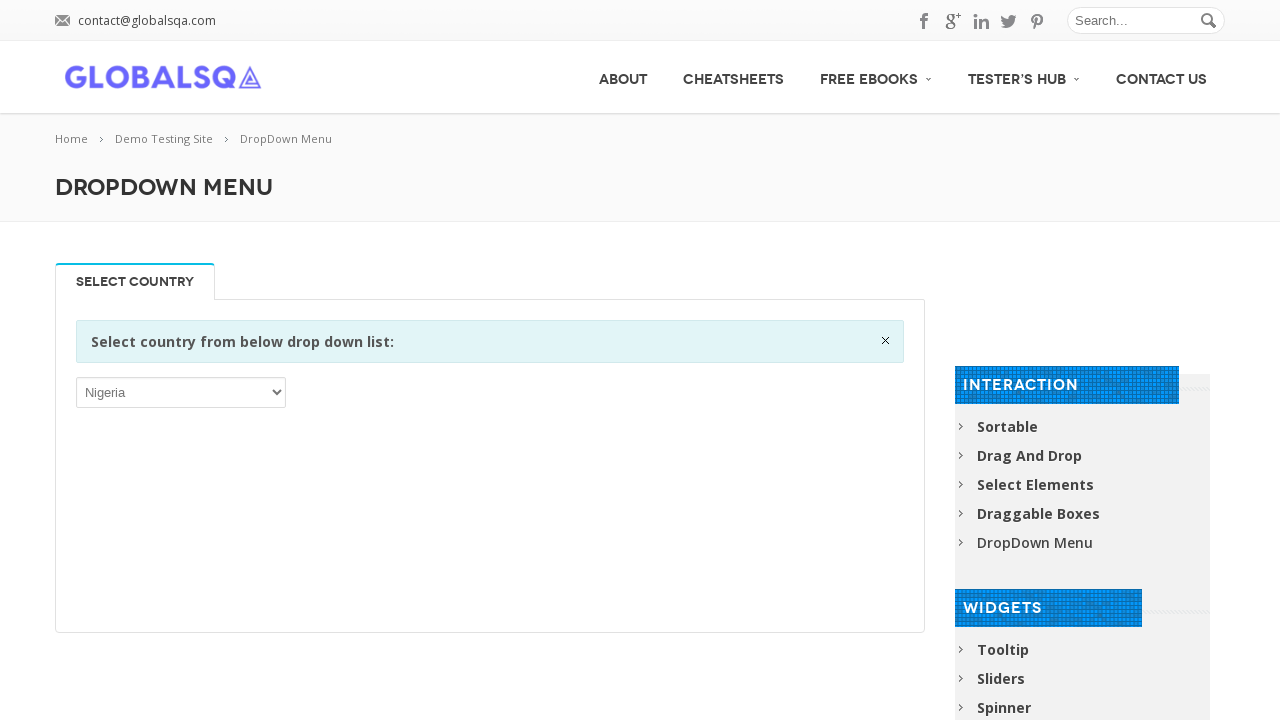

Selected odd-indexed option (index 163) with value 'NFK' on select >> nth=0
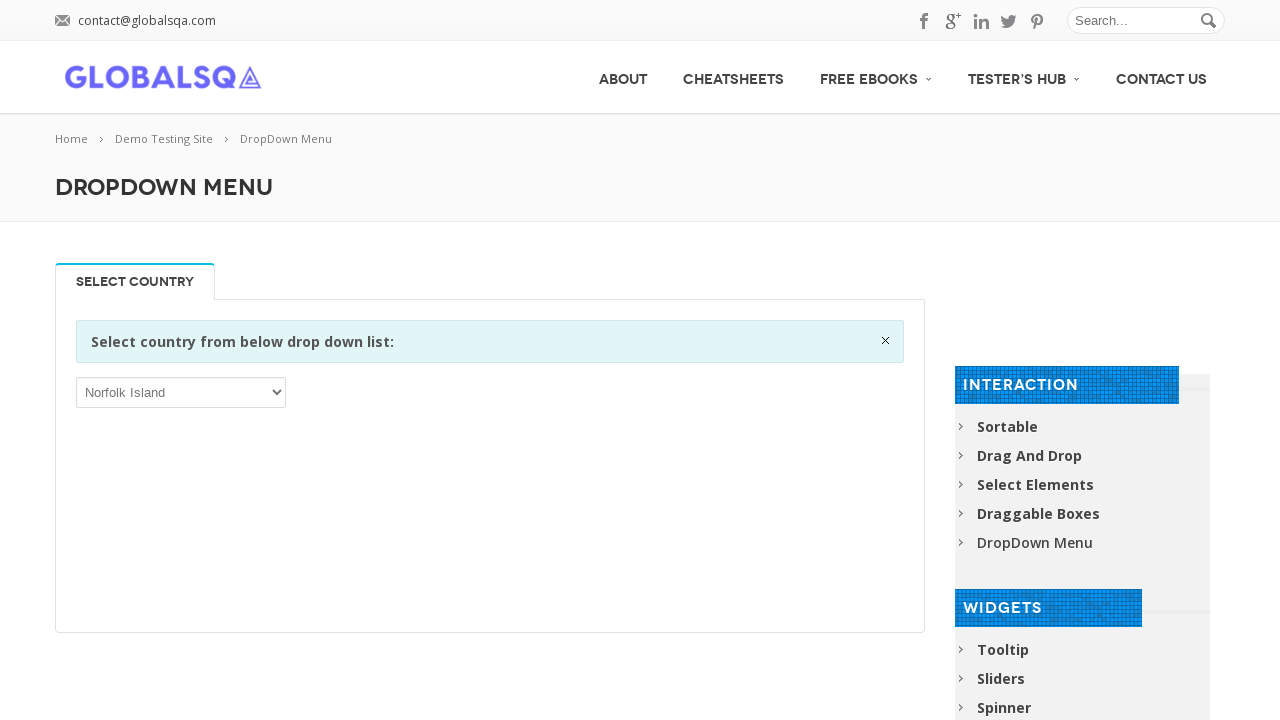

Selected odd-indexed option (index 165) with value 'NOR' on select >> nth=0
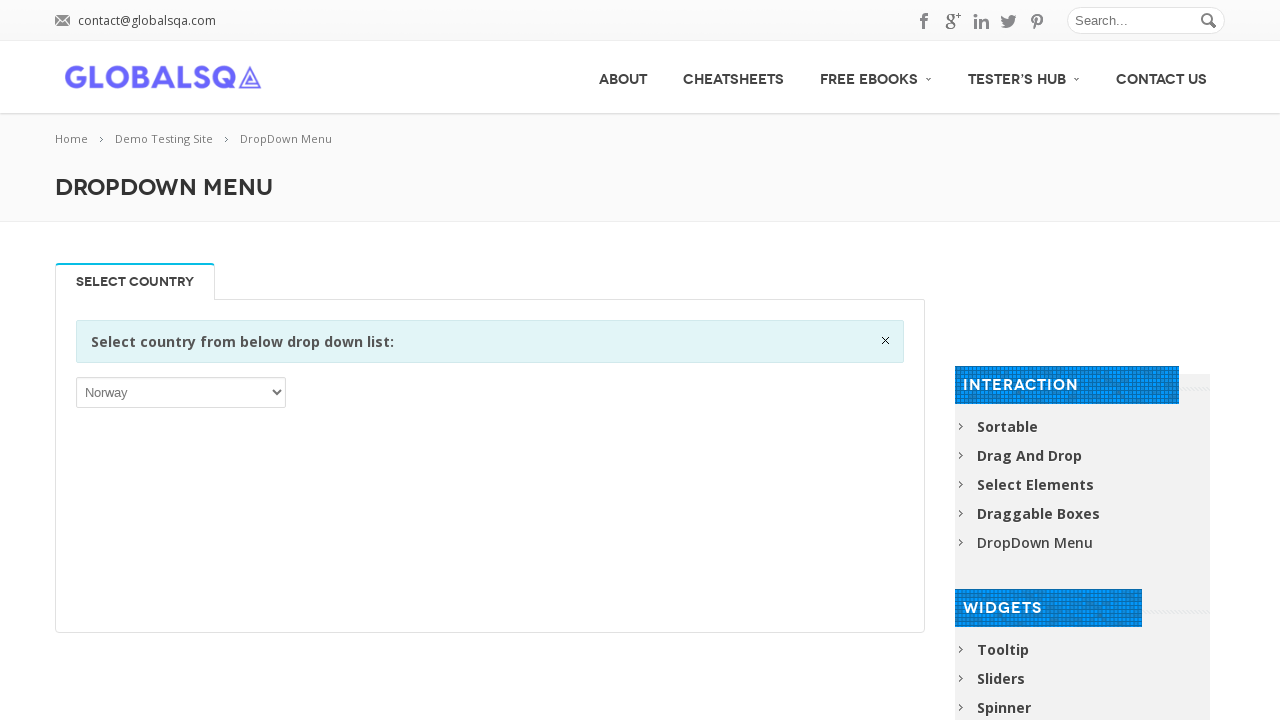

Selected odd-indexed option (index 167) with value 'PAK' on select >> nth=0
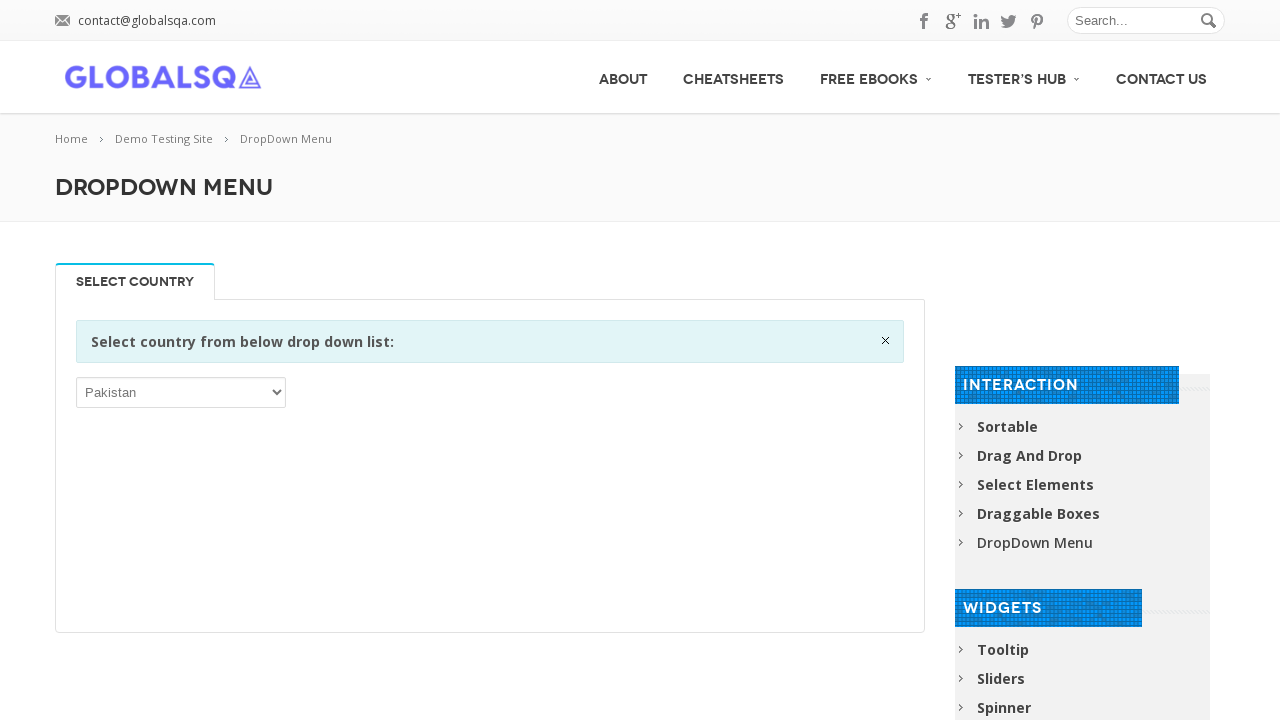

Selected odd-indexed option (index 169) with value 'PSE' on select >> nth=0
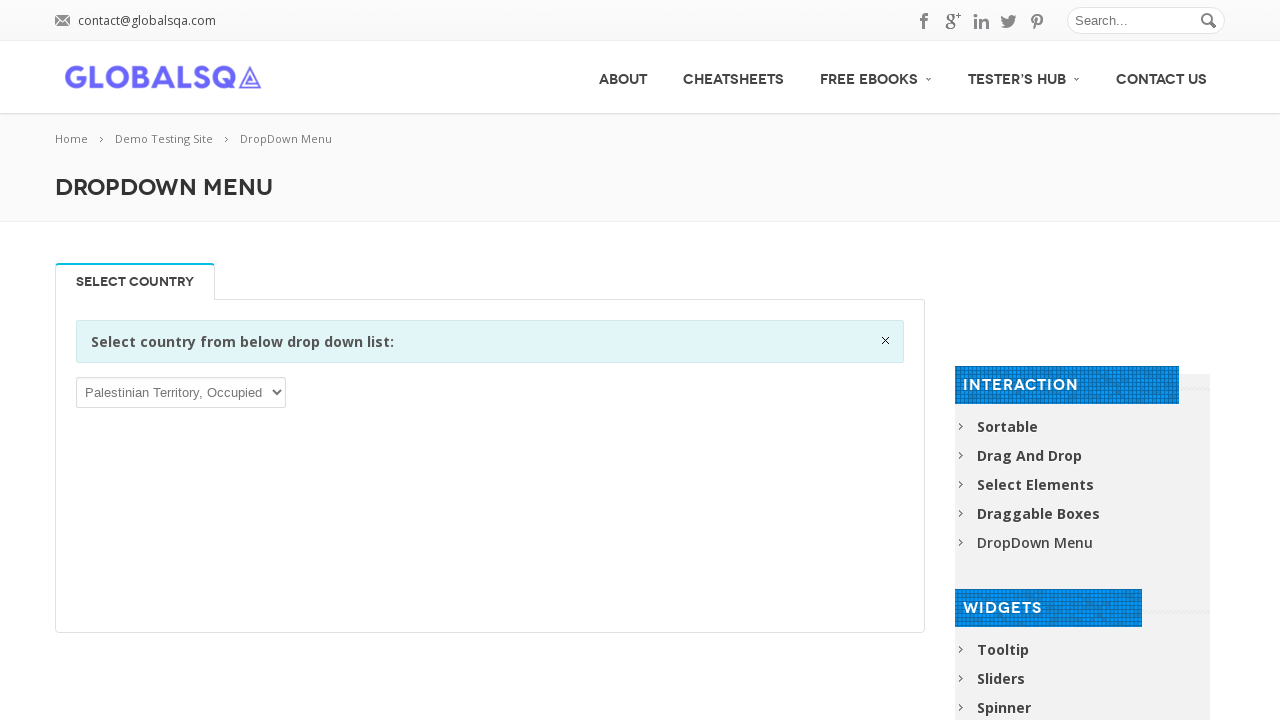

Selected odd-indexed option (index 171) with value 'PNG' on select >> nth=0
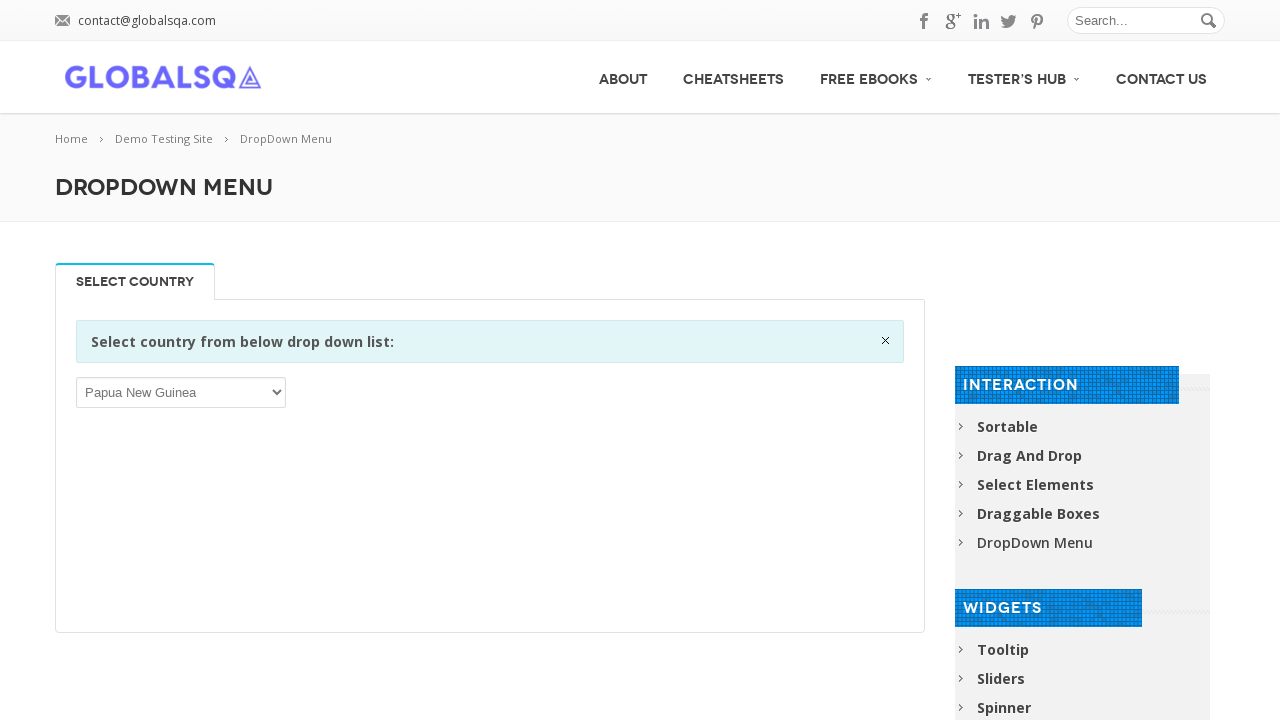

Selected odd-indexed option (index 173) with value 'PER' on select >> nth=0
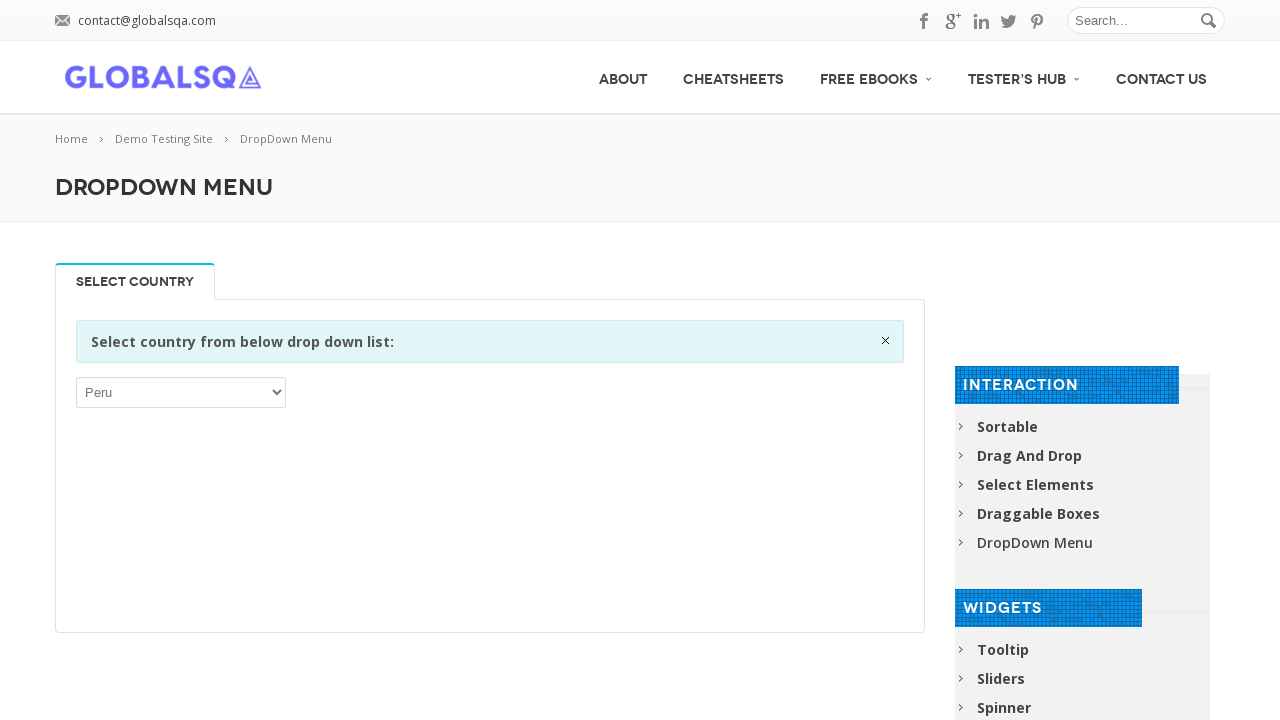

Selected odd-indexed option (index 175) with value 'PCN' on select >> nth=0
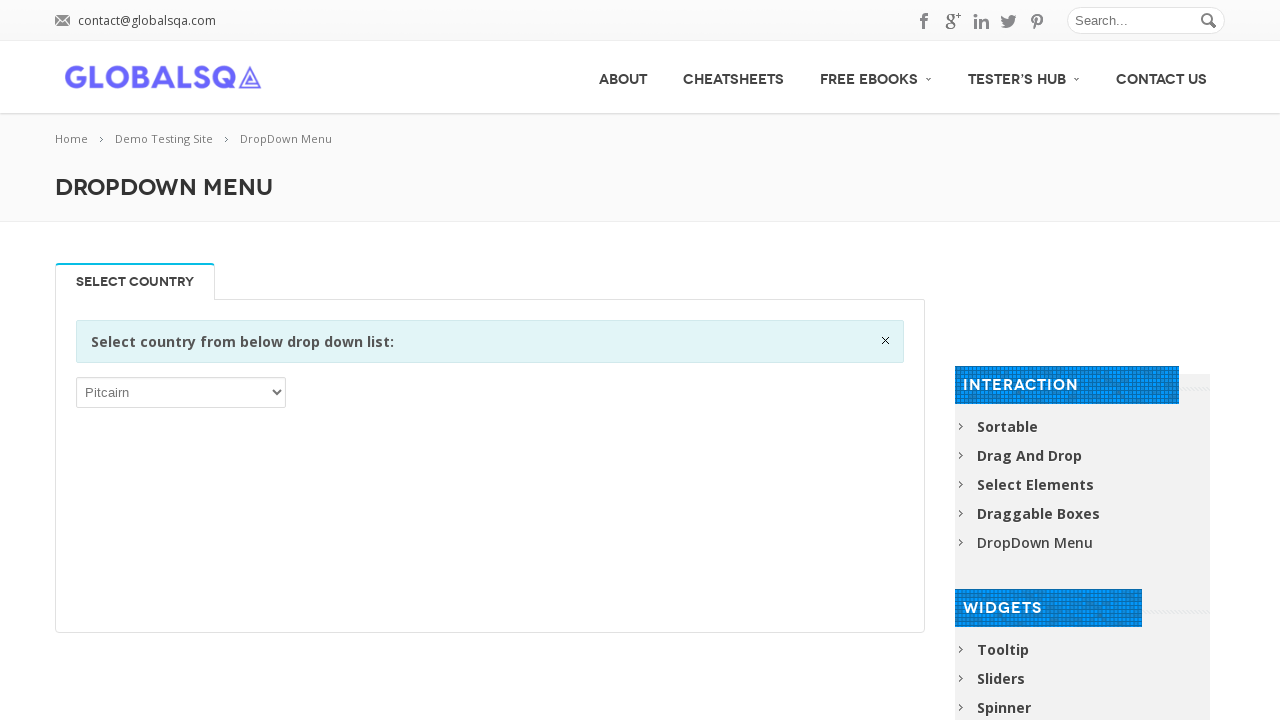

Selected odd-indexed option (index 177) with value 'PRT' on select >> nth=0
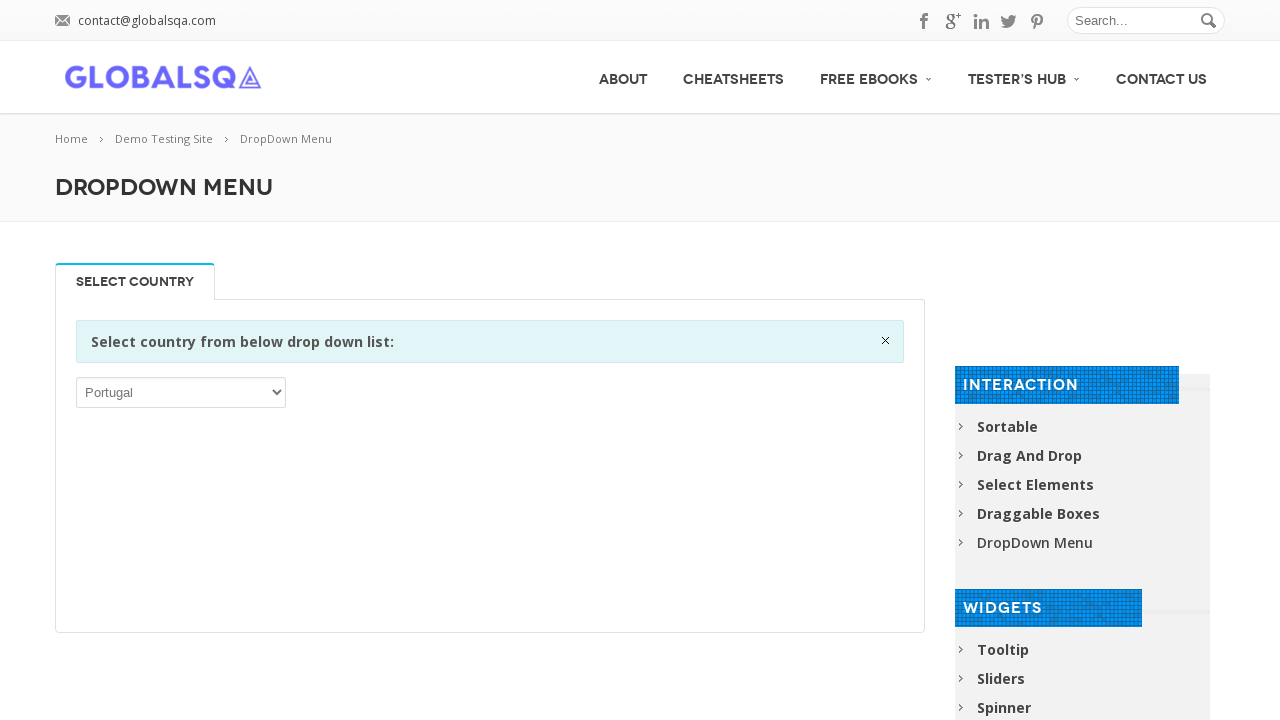

Selected odd-indexed option (index 179) with value 'QAT' on select >> nth=0
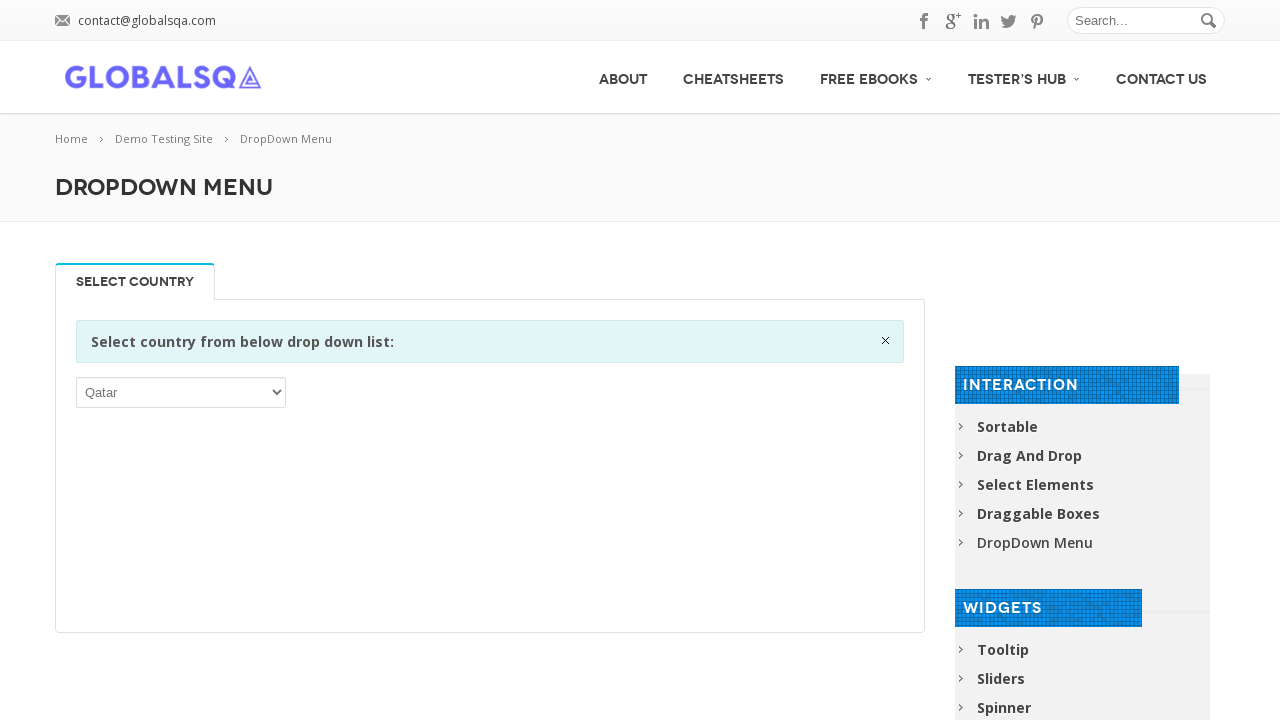

Selected odd-indexed option (index 181) with value 'ROU' on select >> nth=0
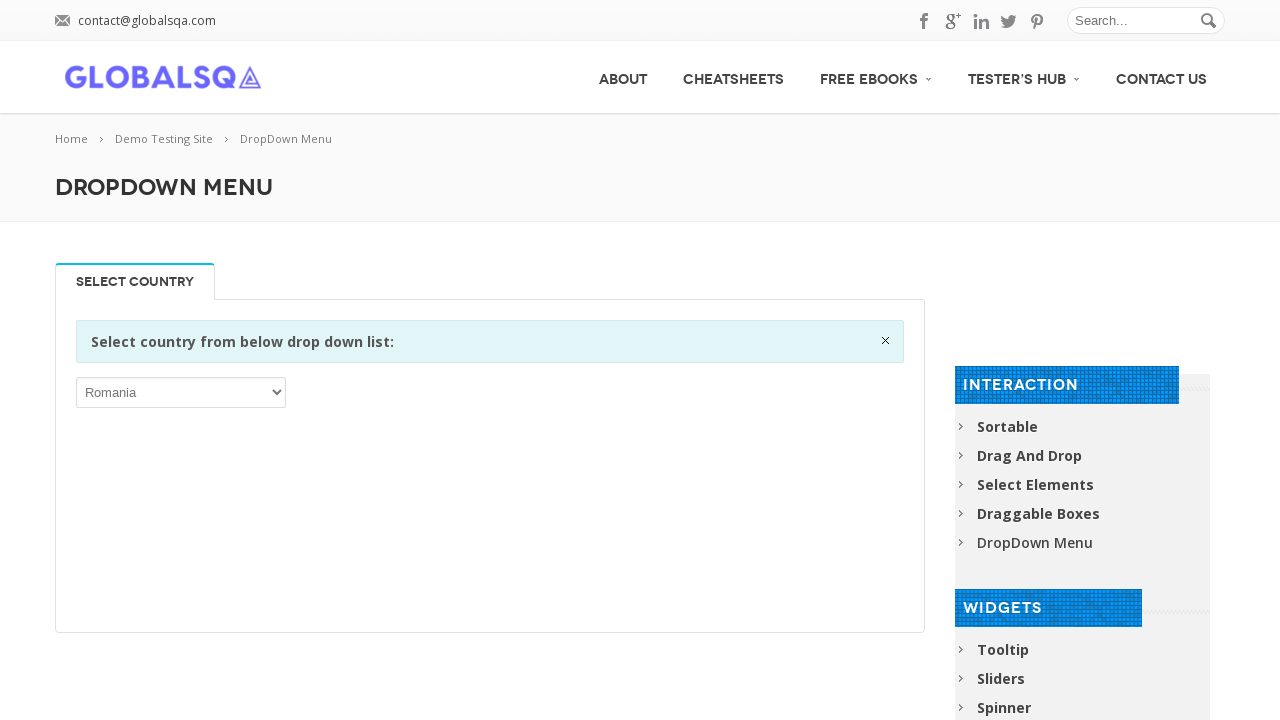

Selected odd-indexed option (index 183) with value 'RWA' on select >> nth=0
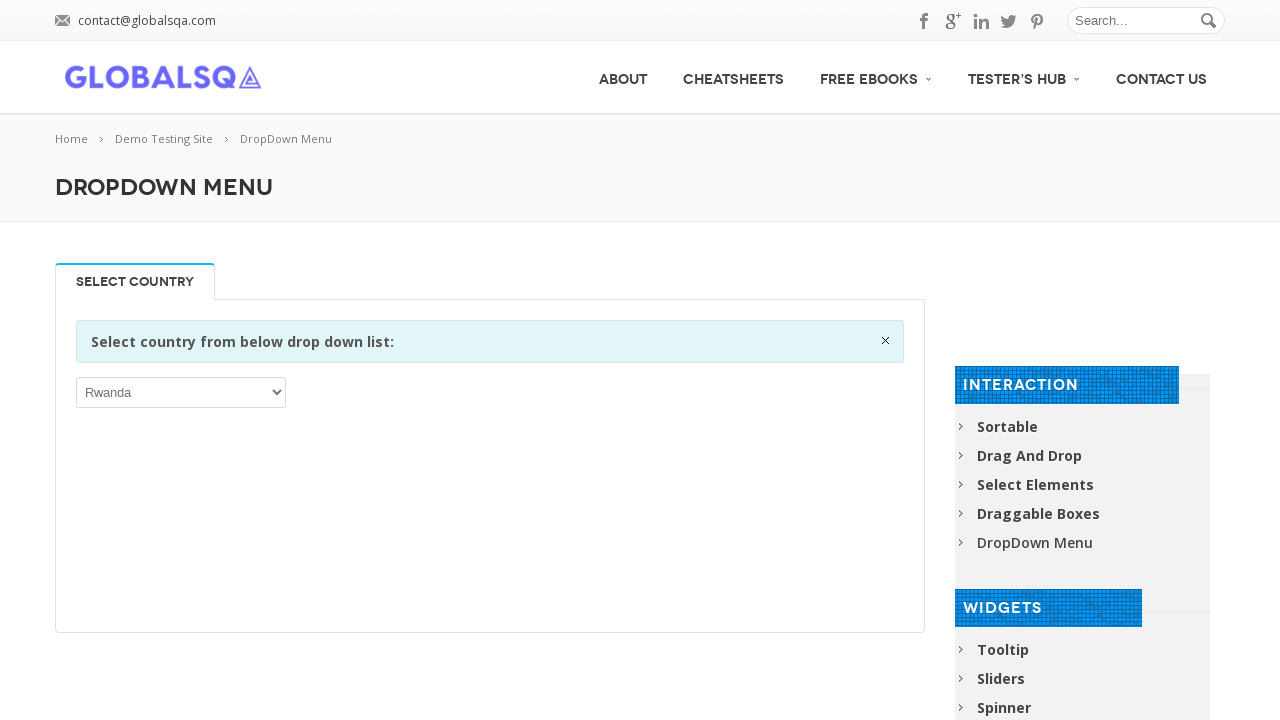

Selected odd-indexed option (index 185) with value 'SHN' on select >> nth=0
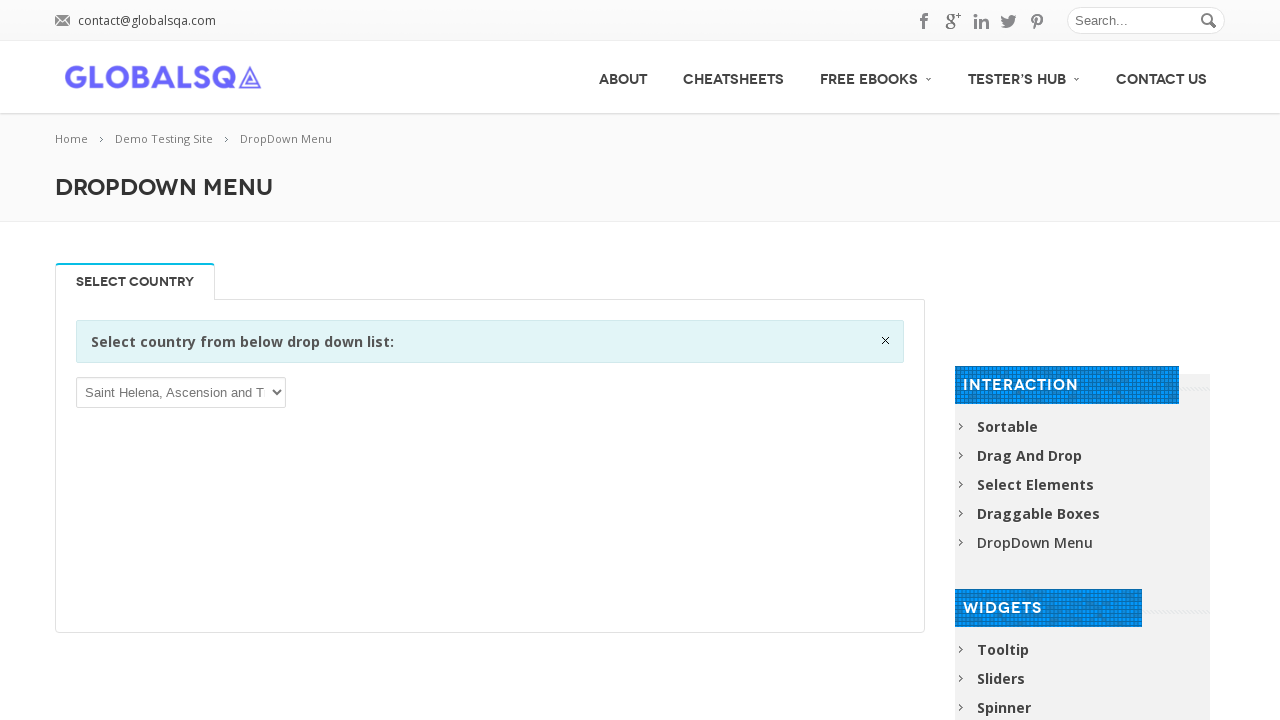

Selected odd-indexed option (index 187) with value 'LCA' on select >> nth=0
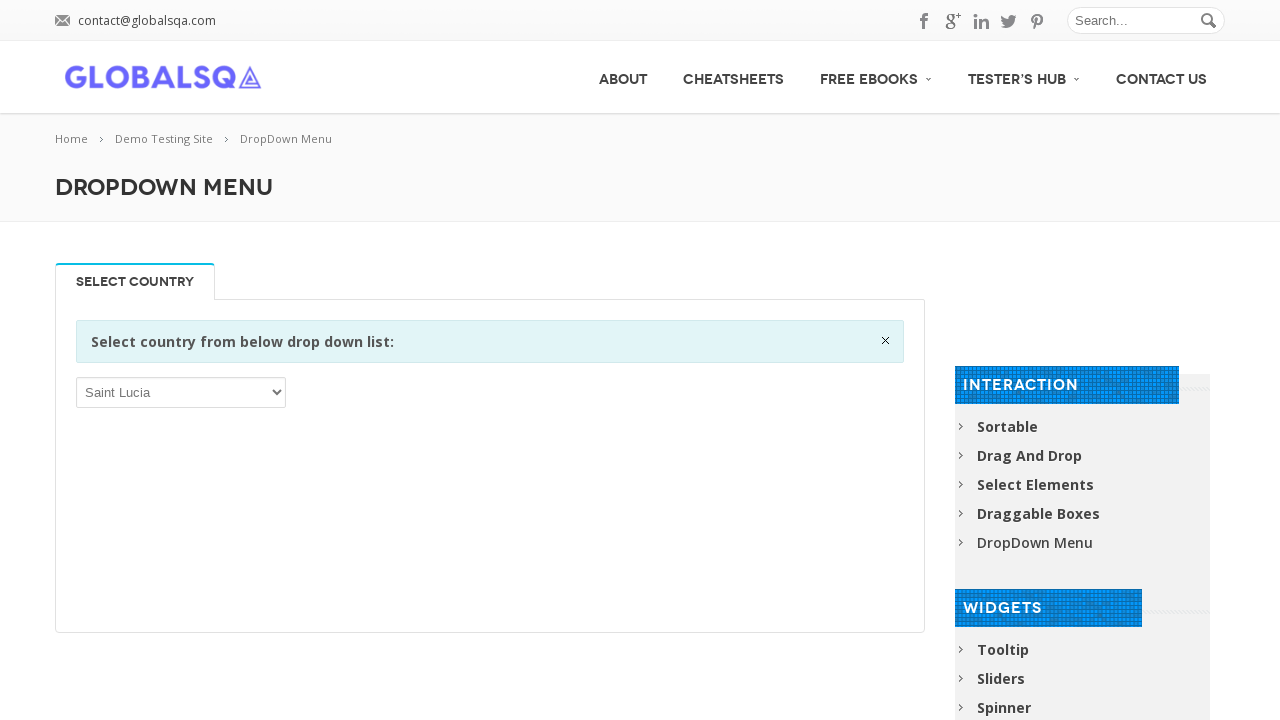

Selected odd-indexed option (index 189) with value 'SPM' on select >> nth=0
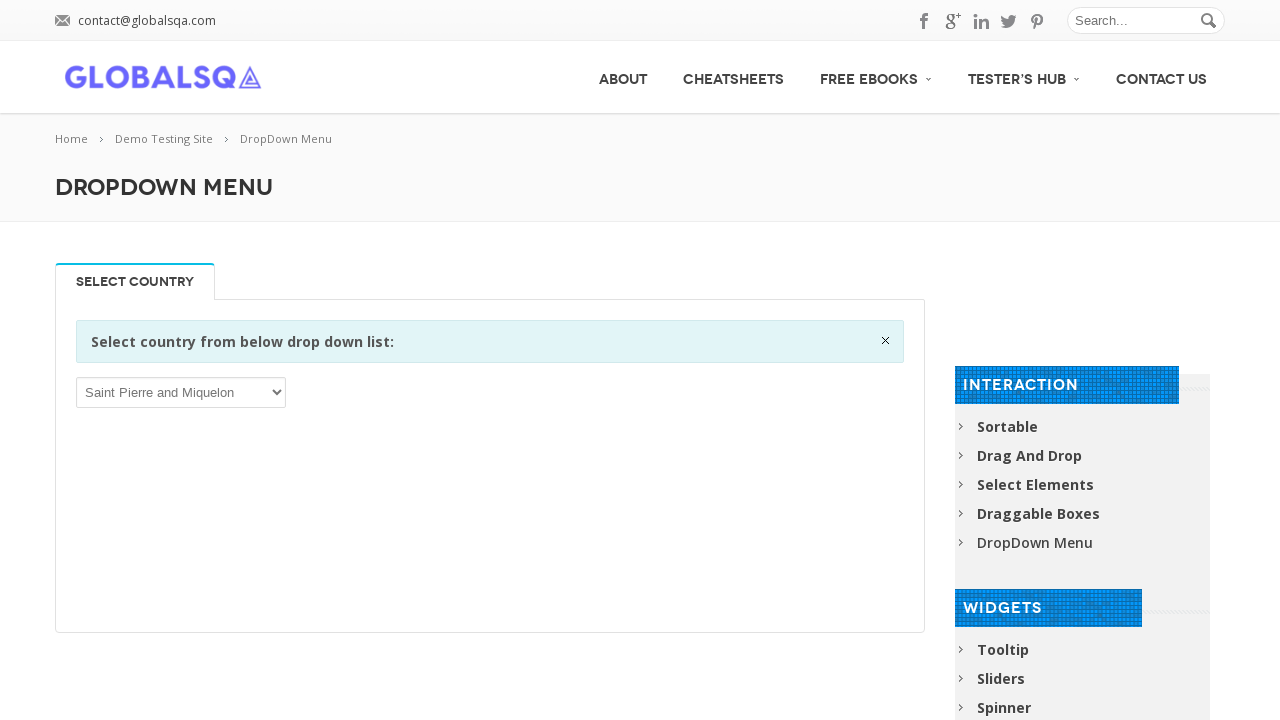

Selected odd-indexed option (index 191) with value 'WSM' on select >> nth=0
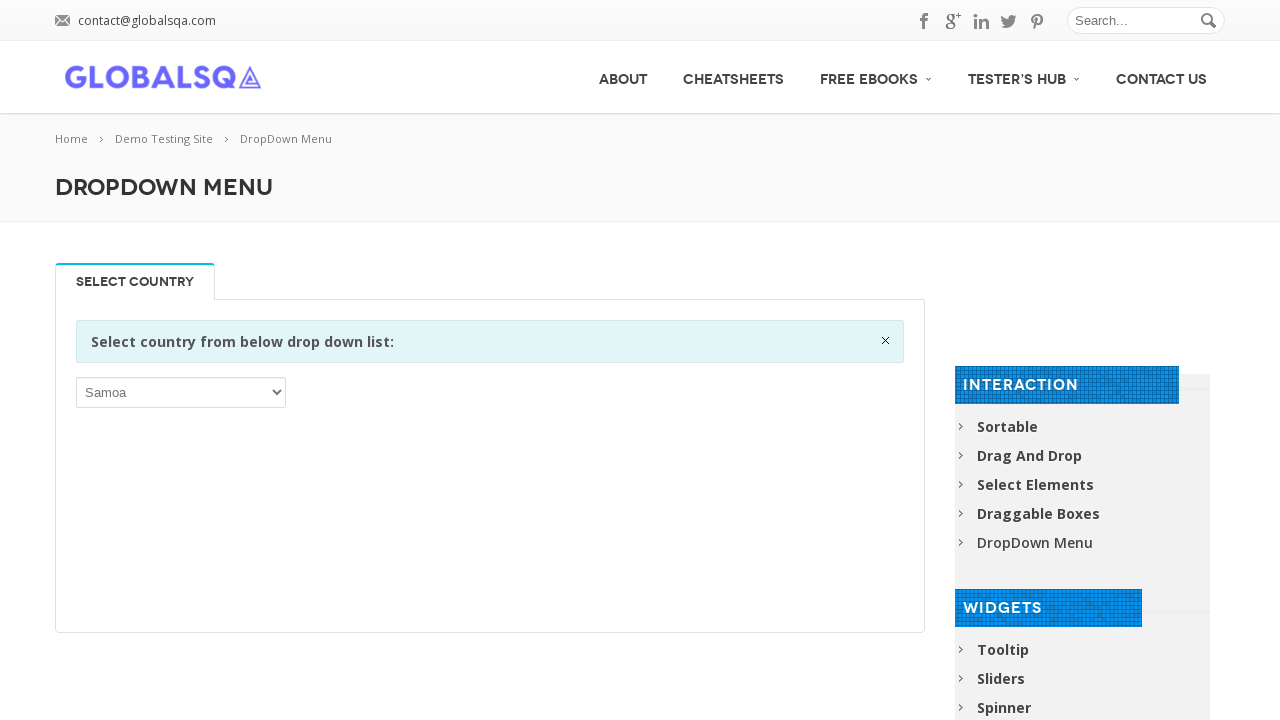

Selected odd-indexed option (index 193) with value 'STP' on select >> nth=0
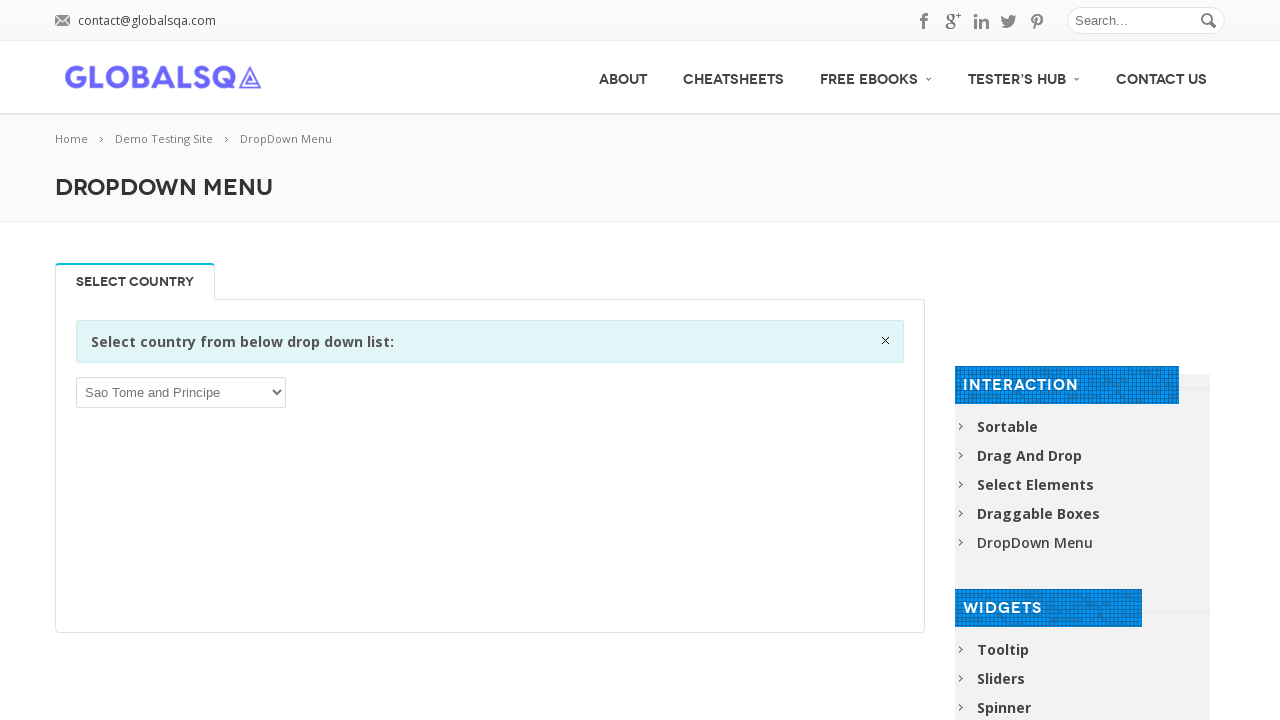

Selected odd-indexed option (index 195) with value 'SEN' on select >> nth=0
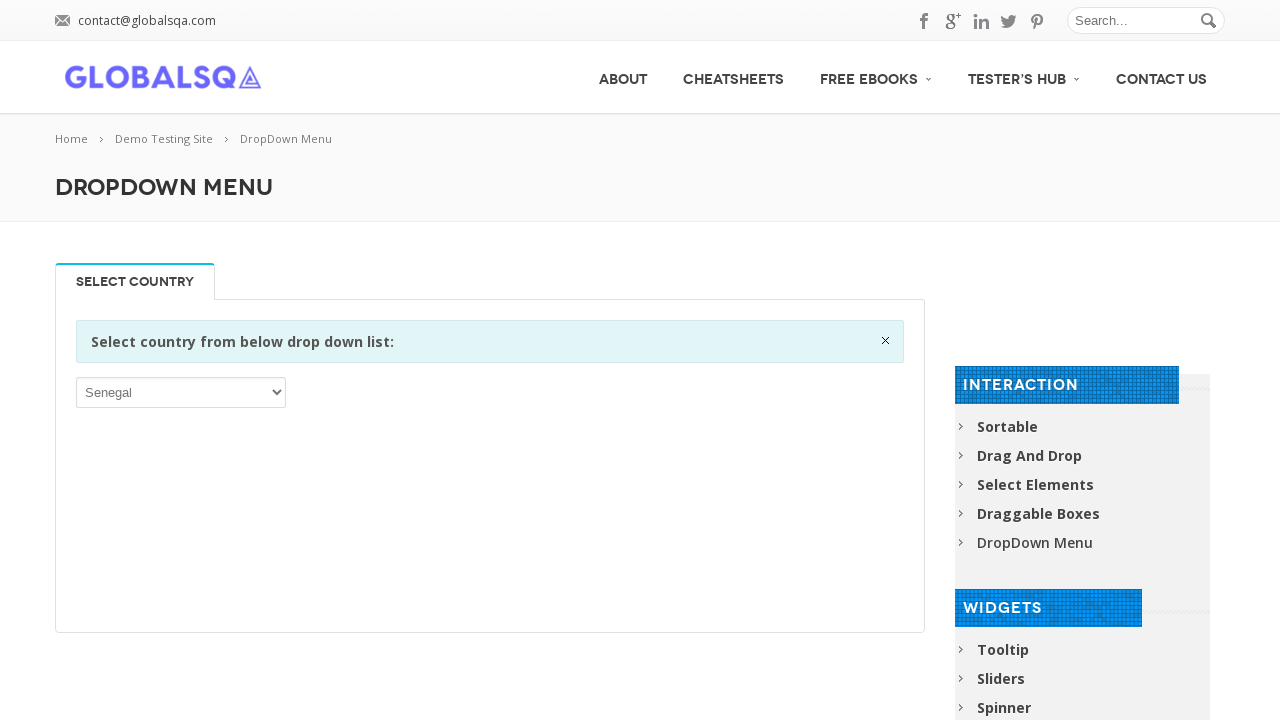

Selected odd-indexed option (index 197) with value 'SYC' on select >> nth=0
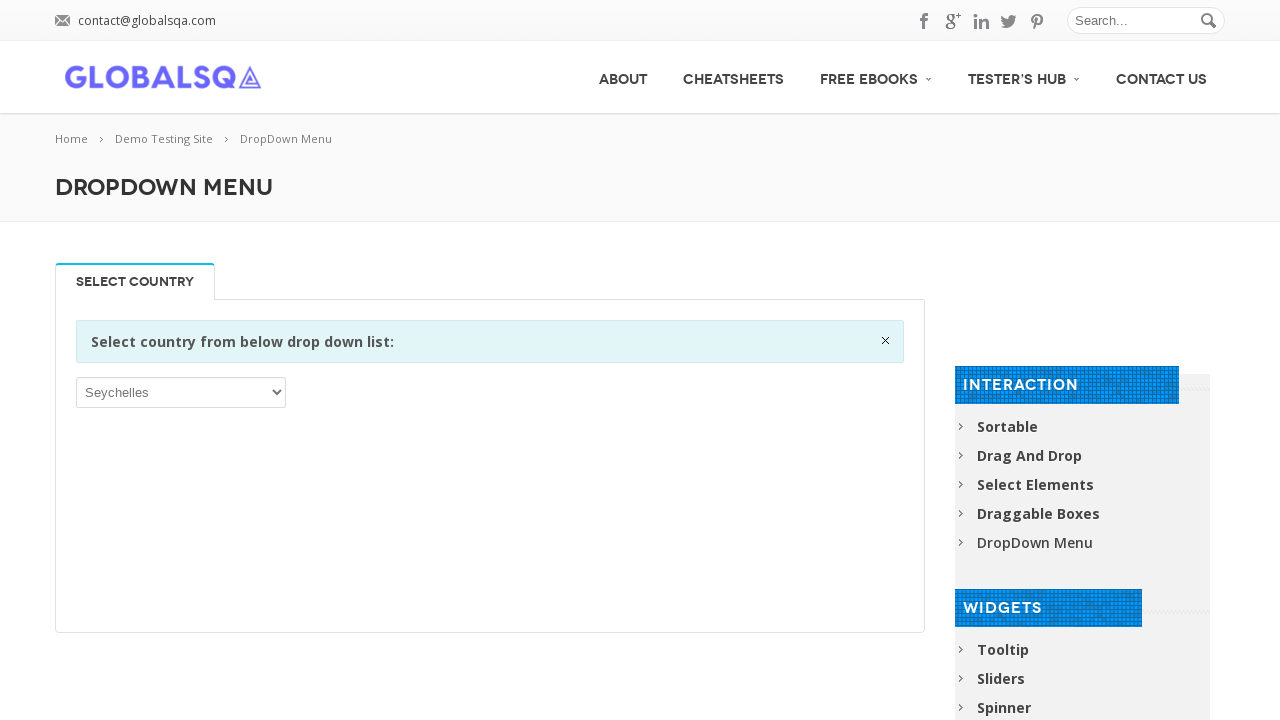

Selected odd-indexed option (index 199) with value 'SGP' on select >> nth=0
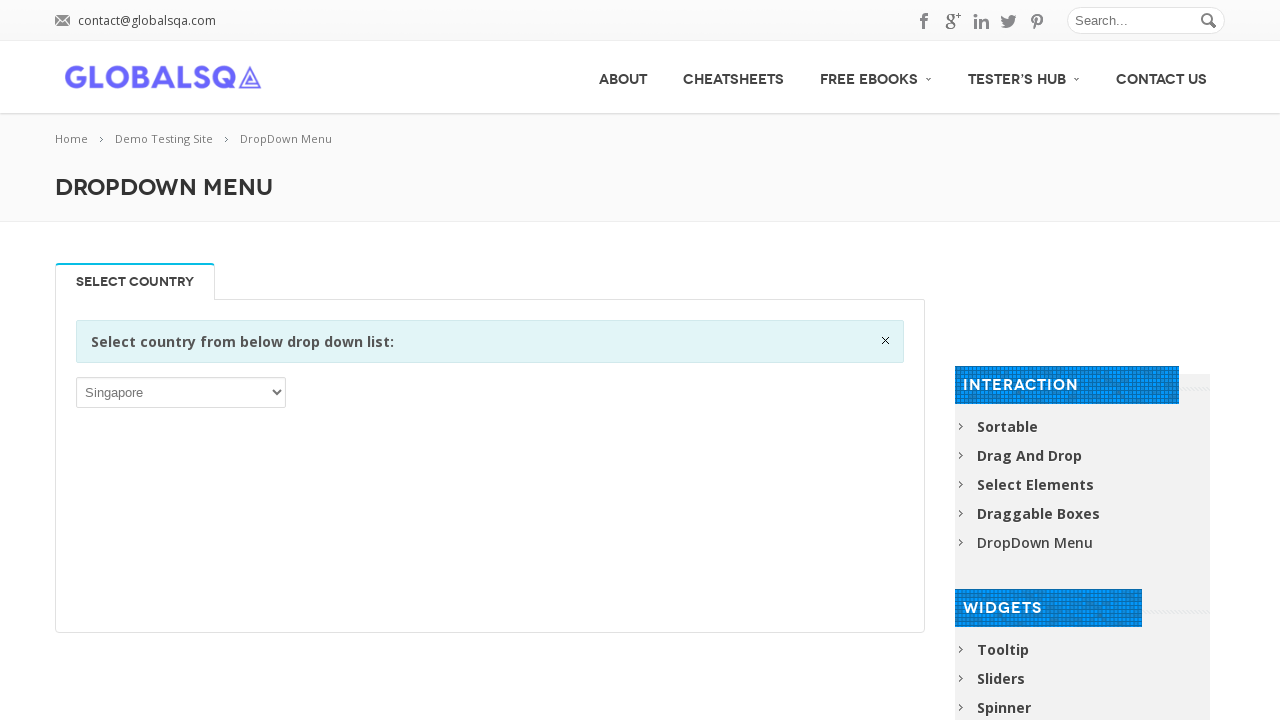

Selected odd-indexed option (index 201) with value 'SVK' on select >> nth=0
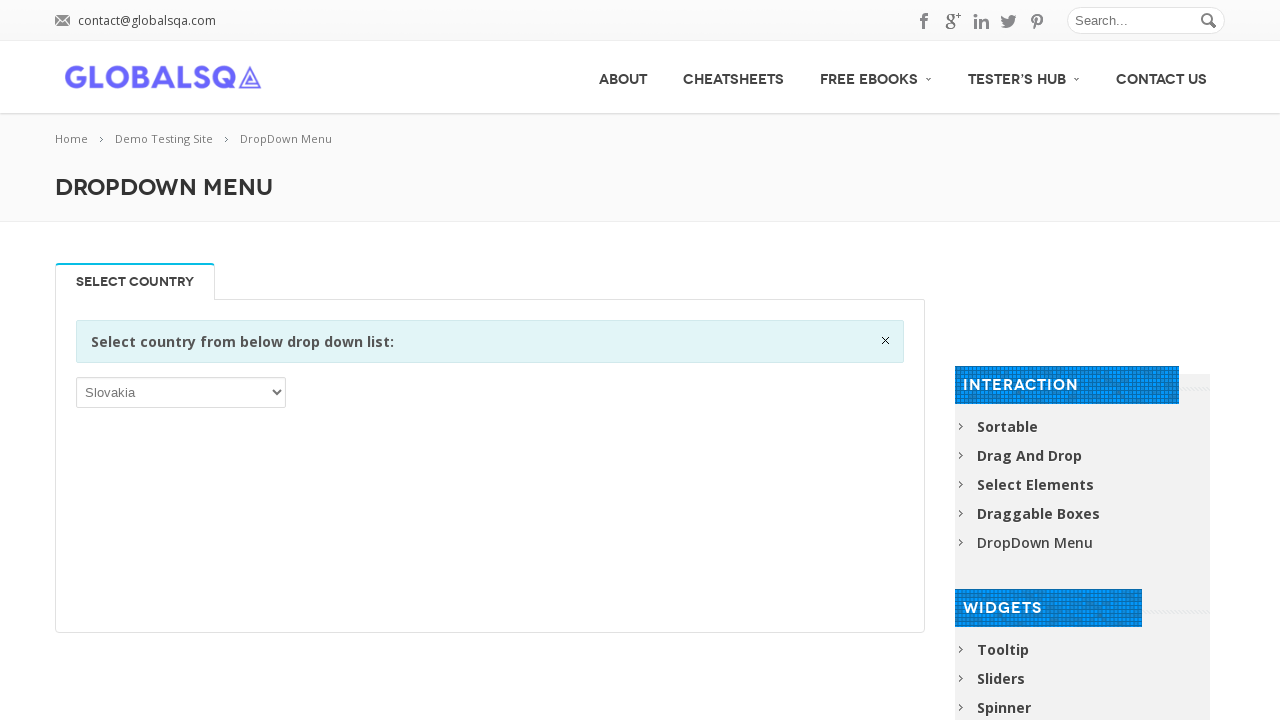

Selected odd-indexed option (index 203) with value 'SLB' on select >> nth=0
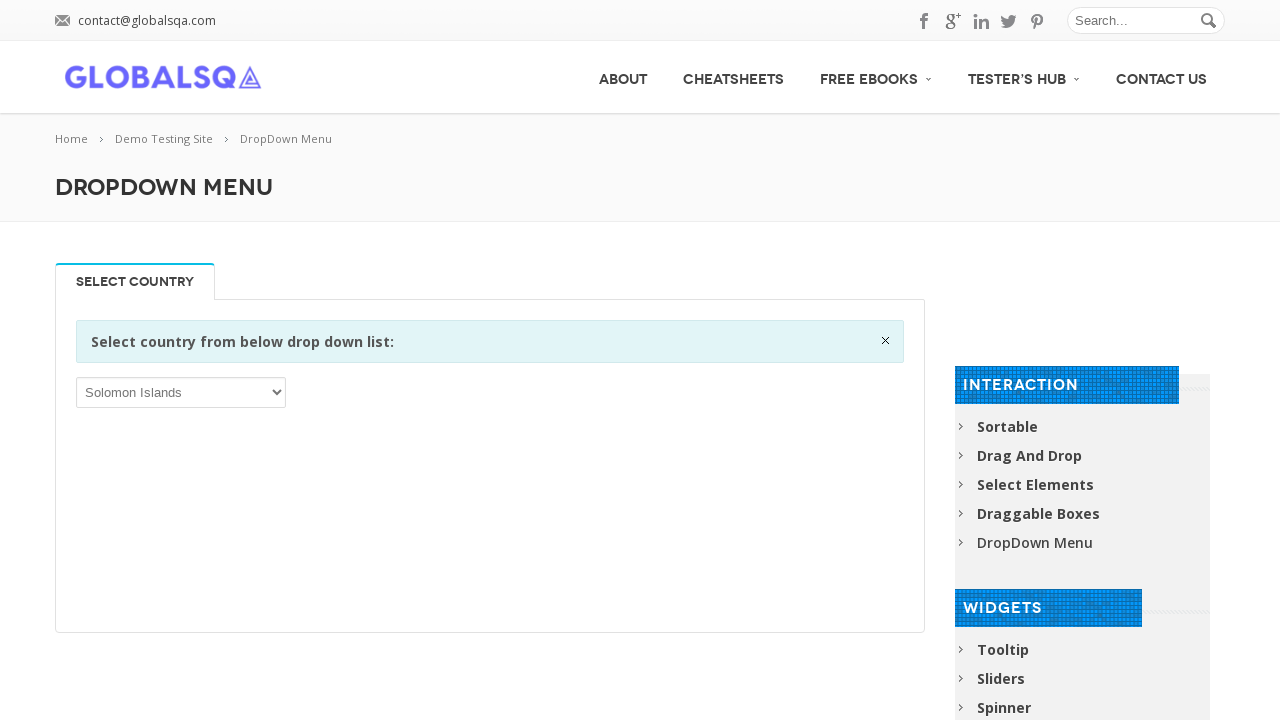

Selected odd-indexed option (index 205) with value 'ZAF' on select >> nth=0
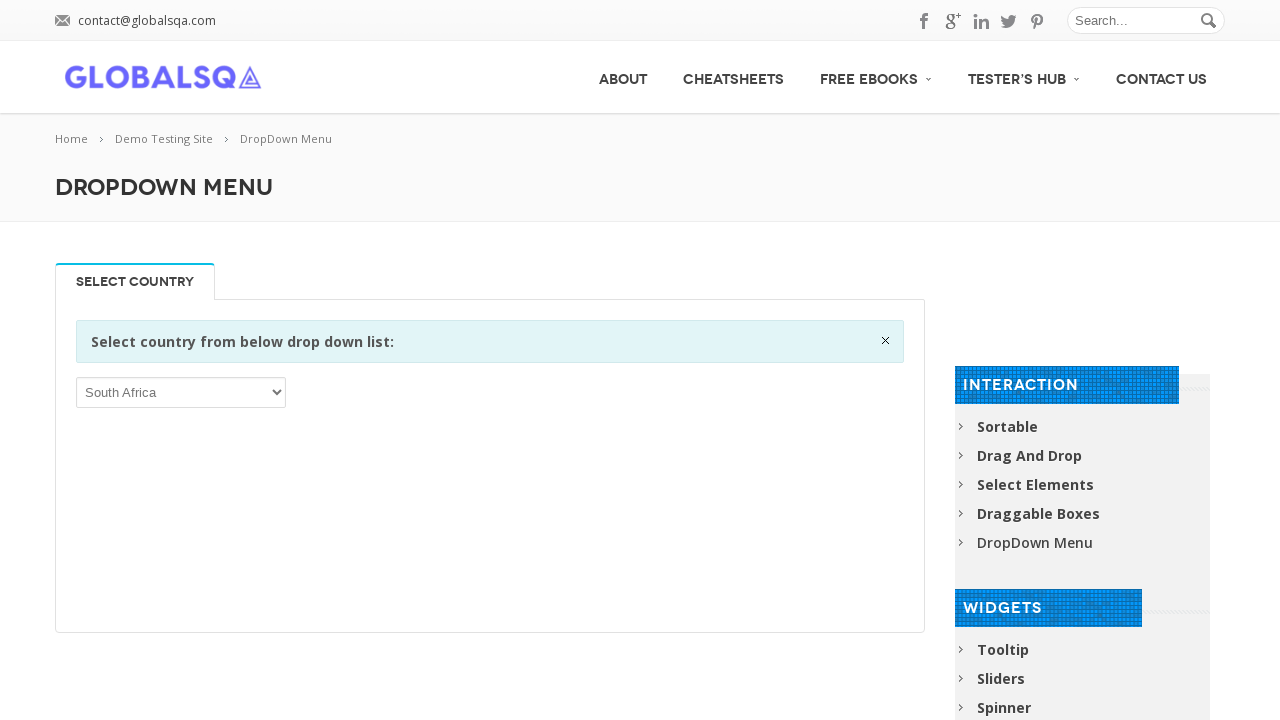

Selected odd-indexed option (index 207) with value 'SSD' on select >> nth=0
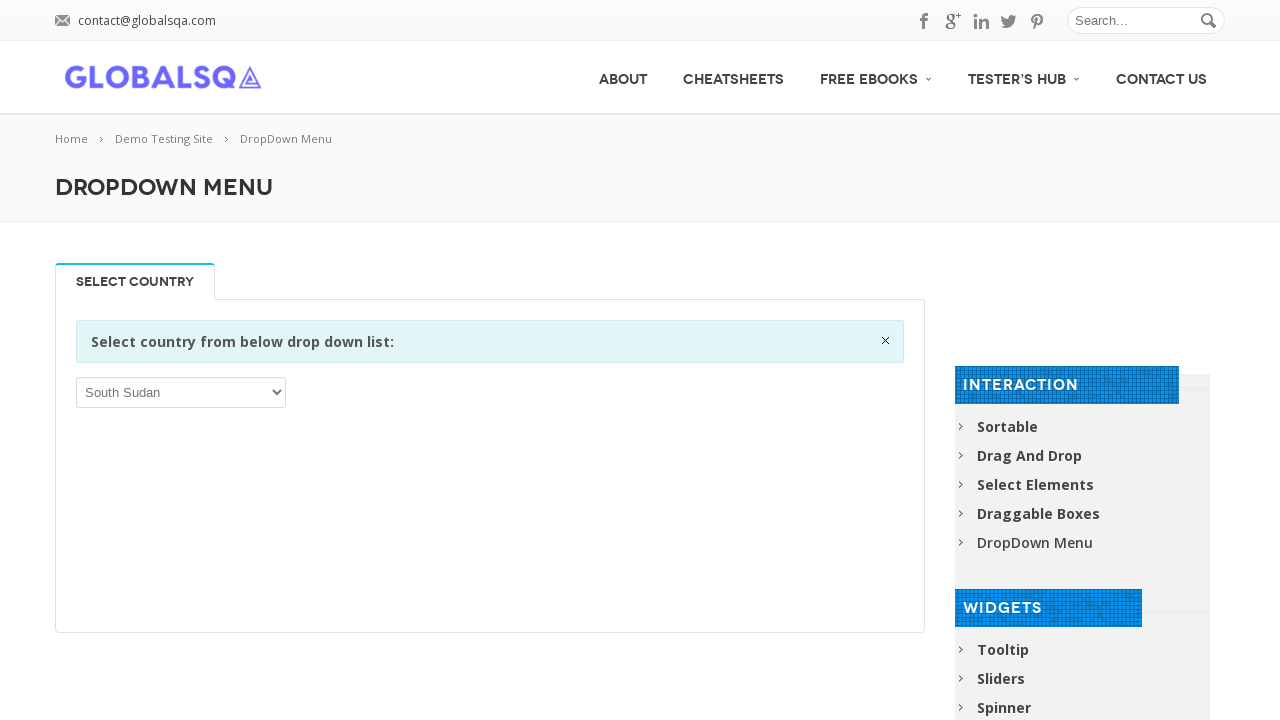

Selected odd-indexed option (index 209) with value 'LKA' on select >> nth=0
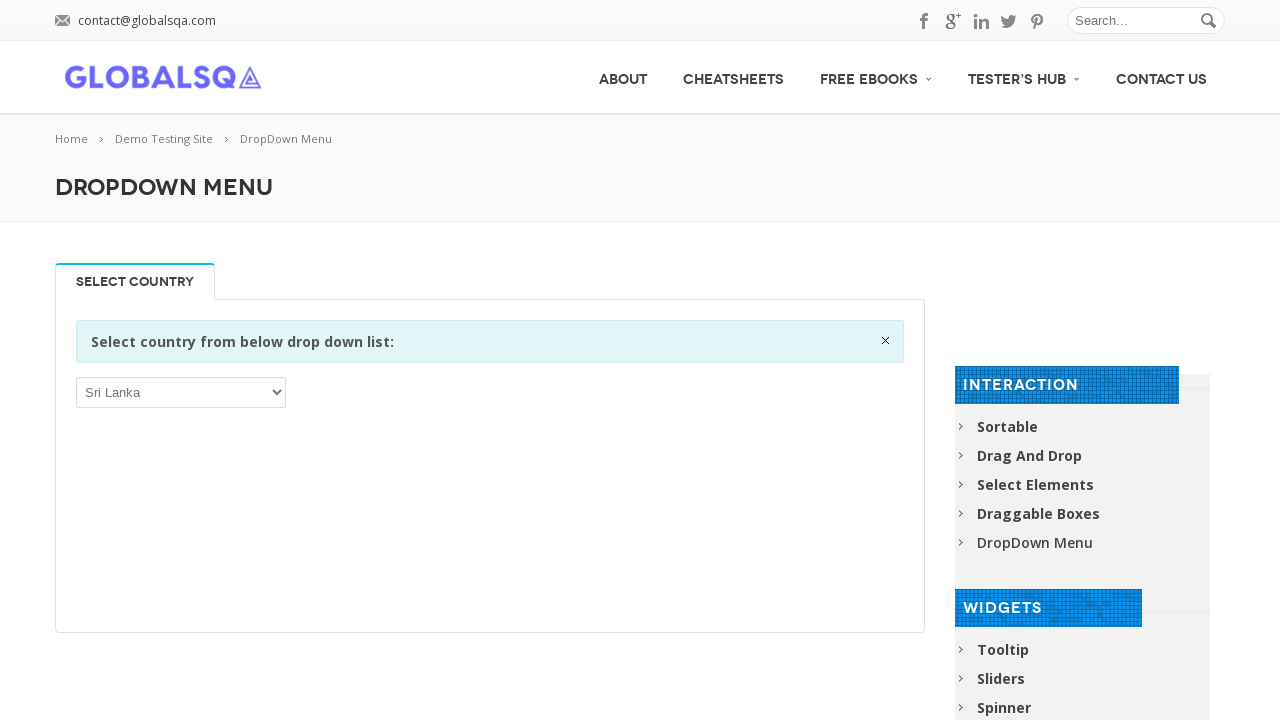

Selected odd-indexed option (index 211) with value 'SUR' on select >> nth=0
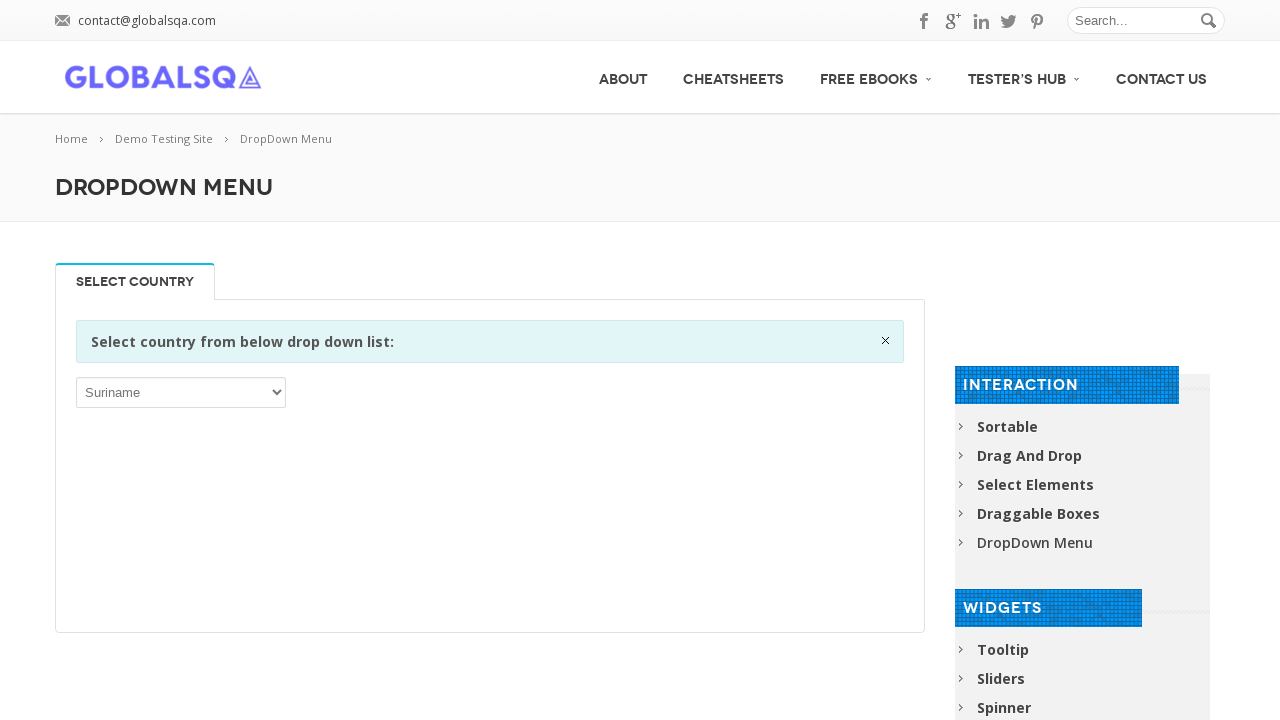

Selected odd-indexed option (index 213) with value 'SWZ' on select >> nth=0
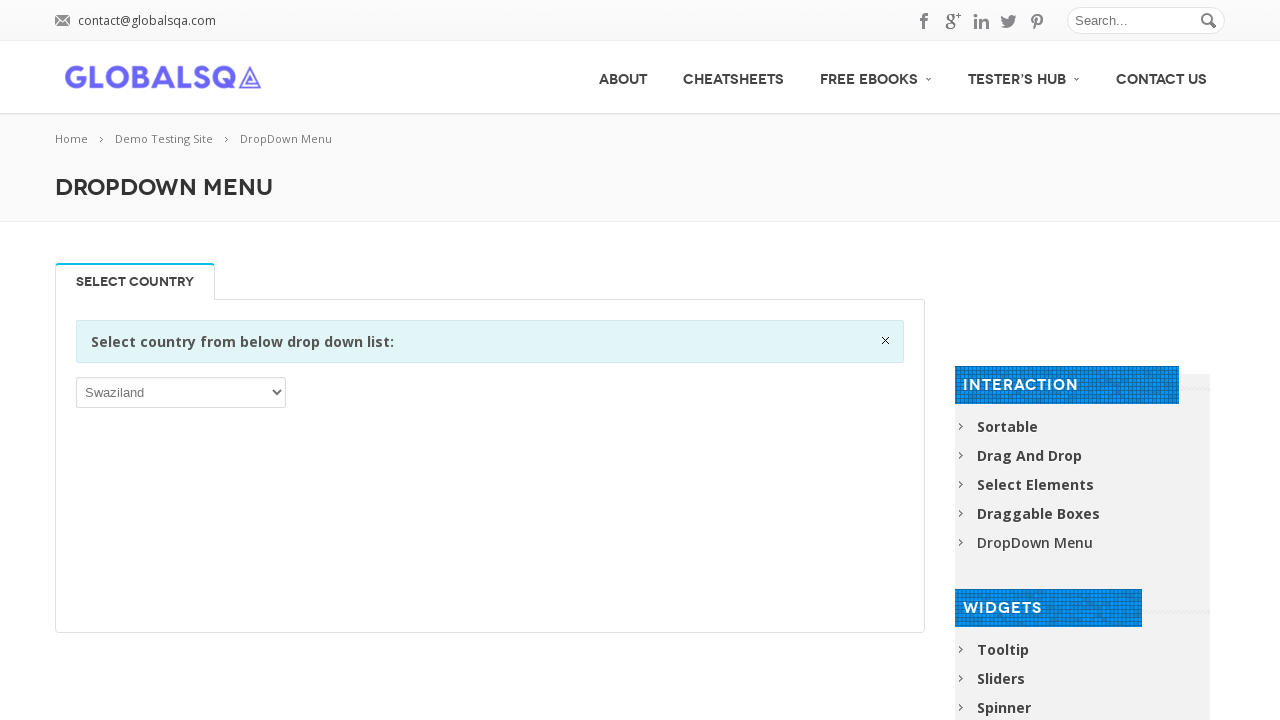

Selected odd-indexed option (index 215) with value 'CHE' on select >> nth=0
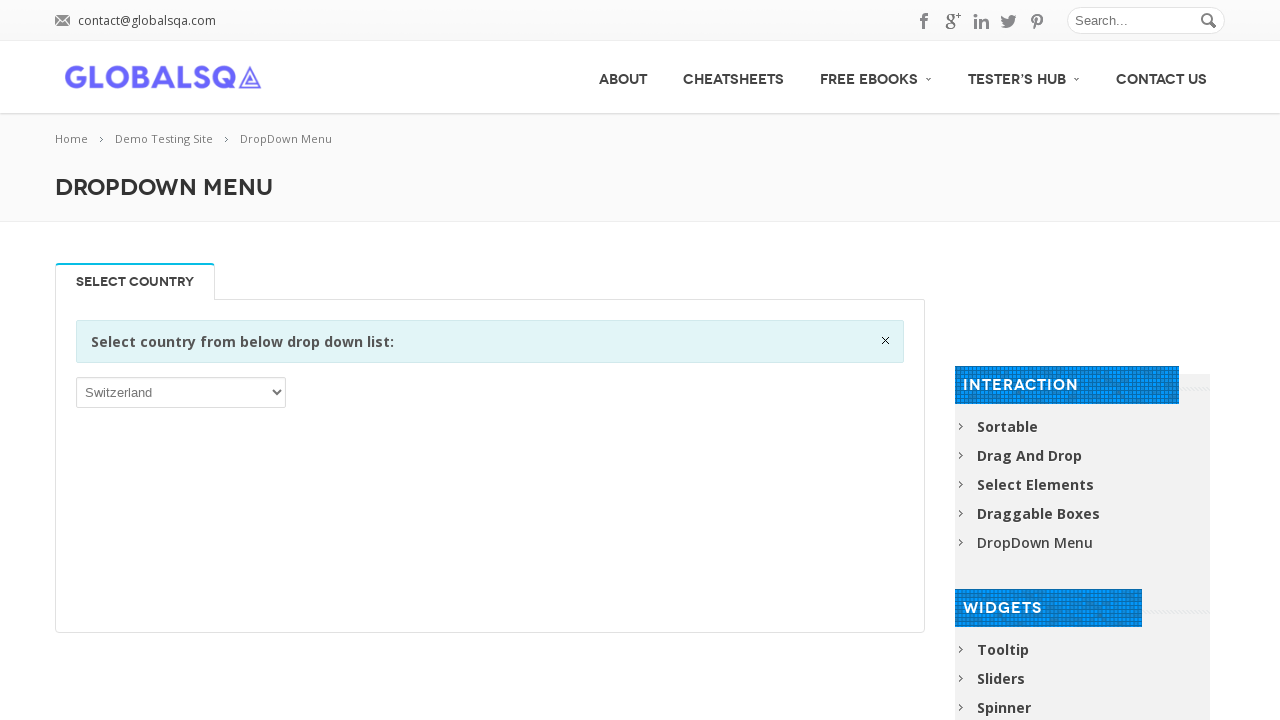

Selected odd-indexed option (index 217) with value 'TWN' on select >> nth=0
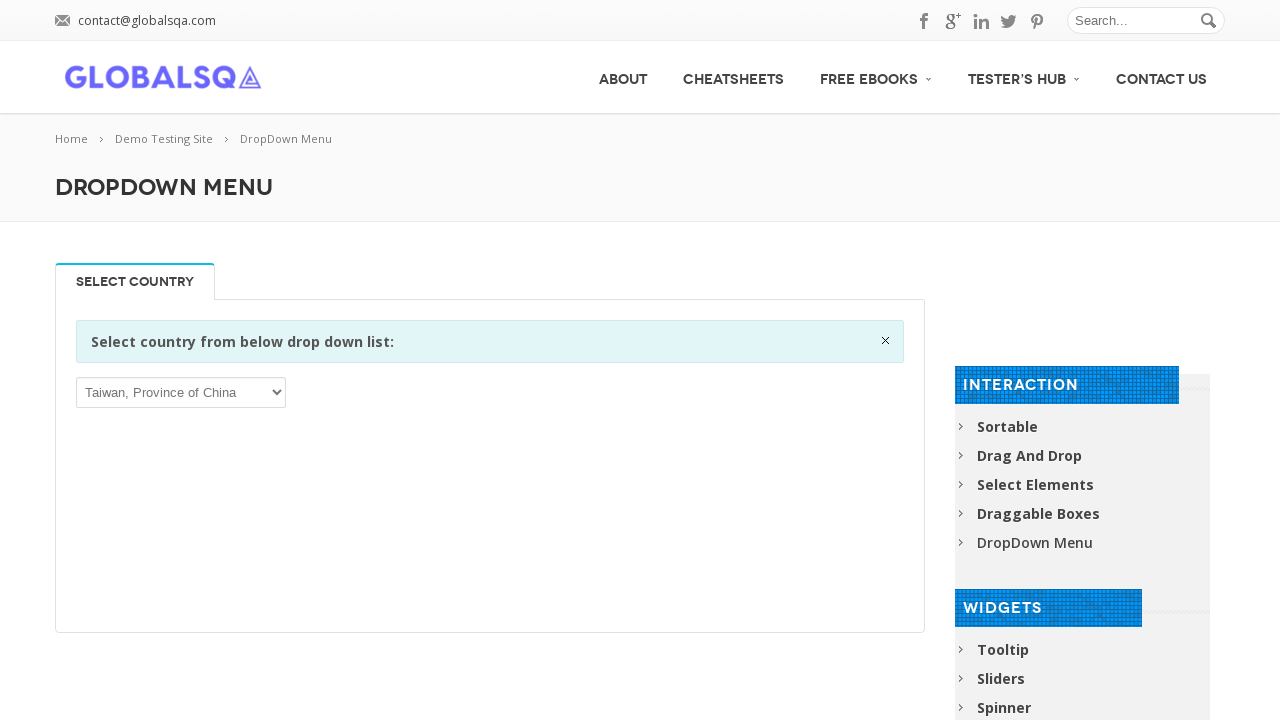

Selected odd-indexed option (index 219) with value 'TZA' on select >> nth=0
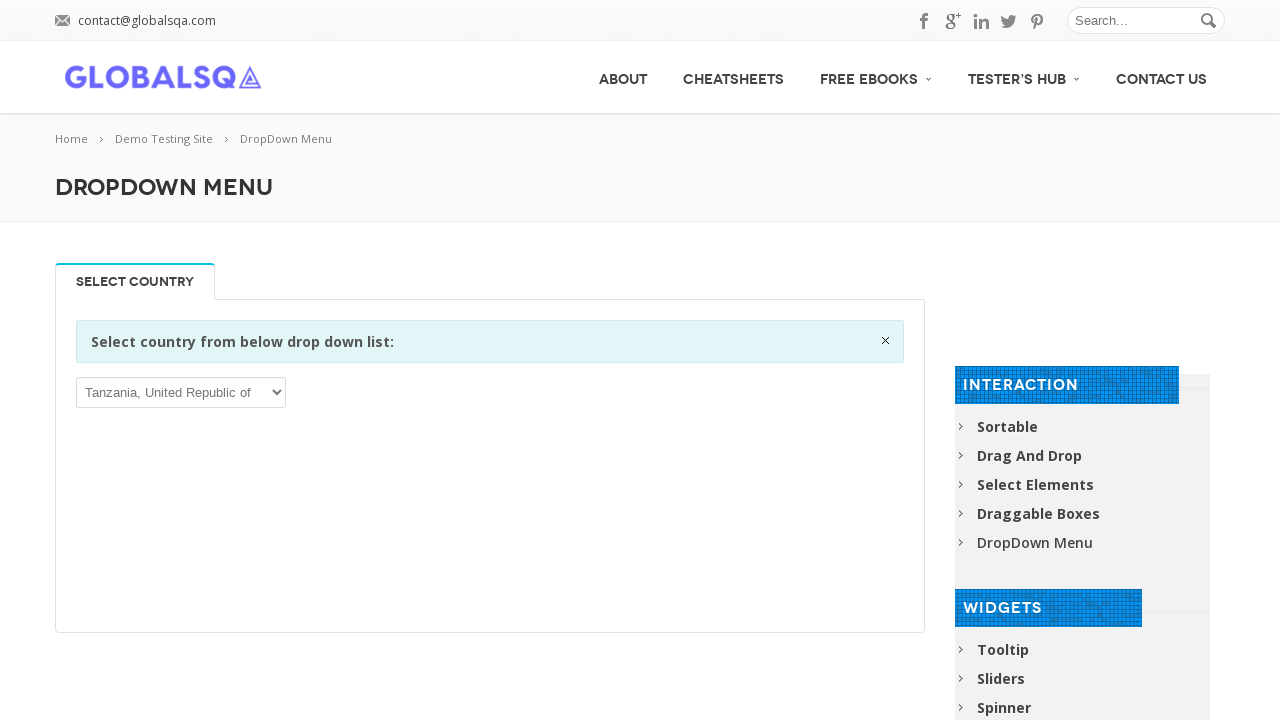

Selected odd-indexed option (index 221) with value 'TLS' on select >> nth=0
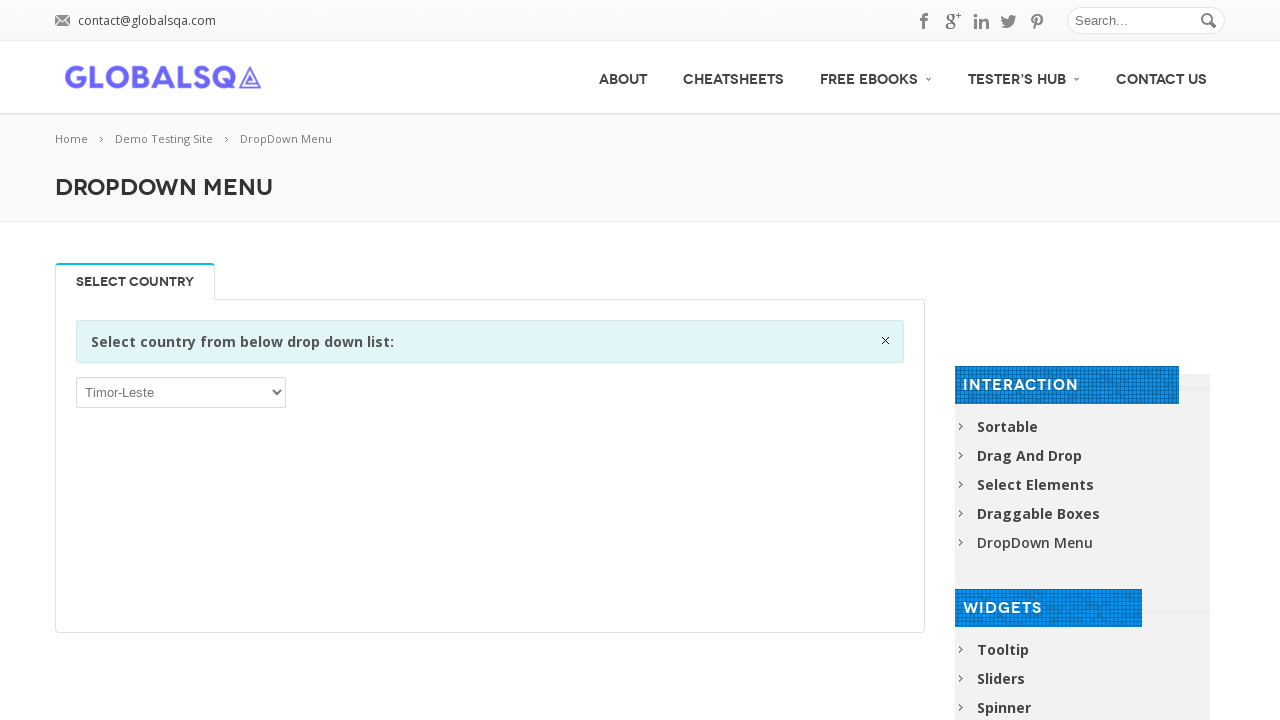

Selected odd-indexed option (index 223) with value 'TKL' on select >> nth=0
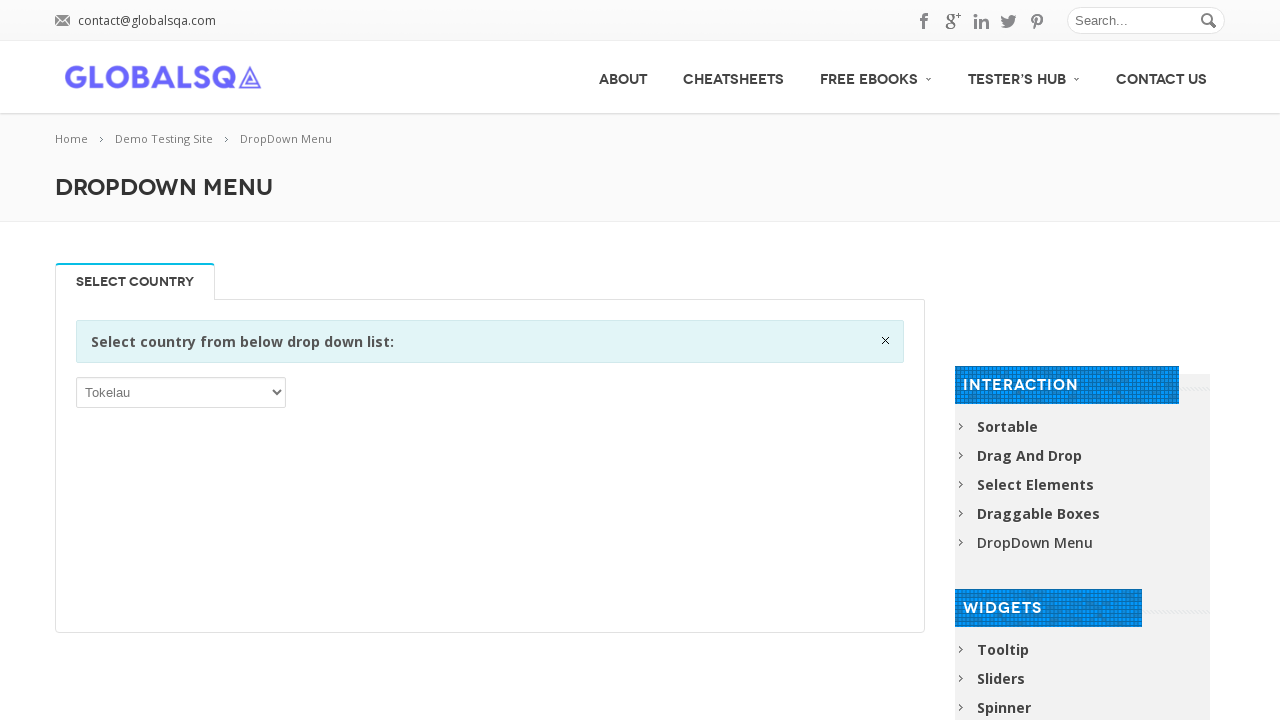

Selected odd-indexed option (index 225) with value 'TTO' on select >> nth=0
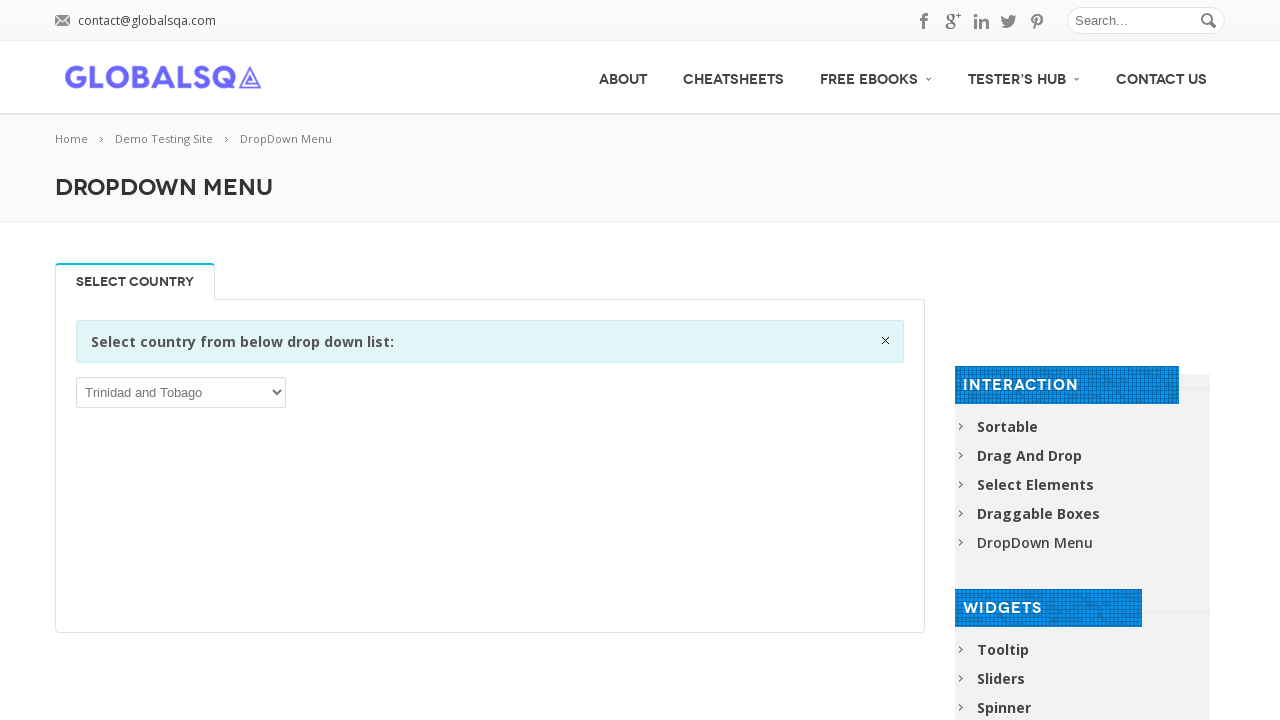

Selected odd-indexed option (index 227) with value 'TUR' on select >> nth=0
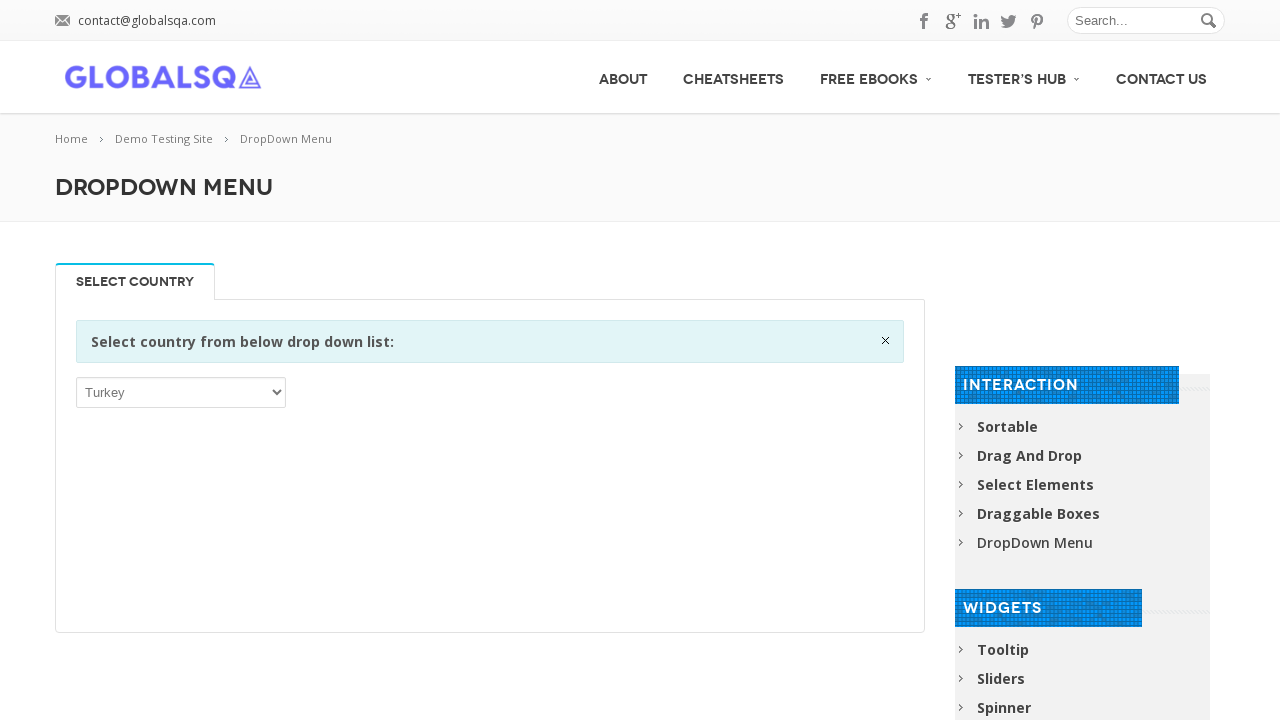

Selected odd-indexed option (index 229) with value 'TCA' on select >> nth=0
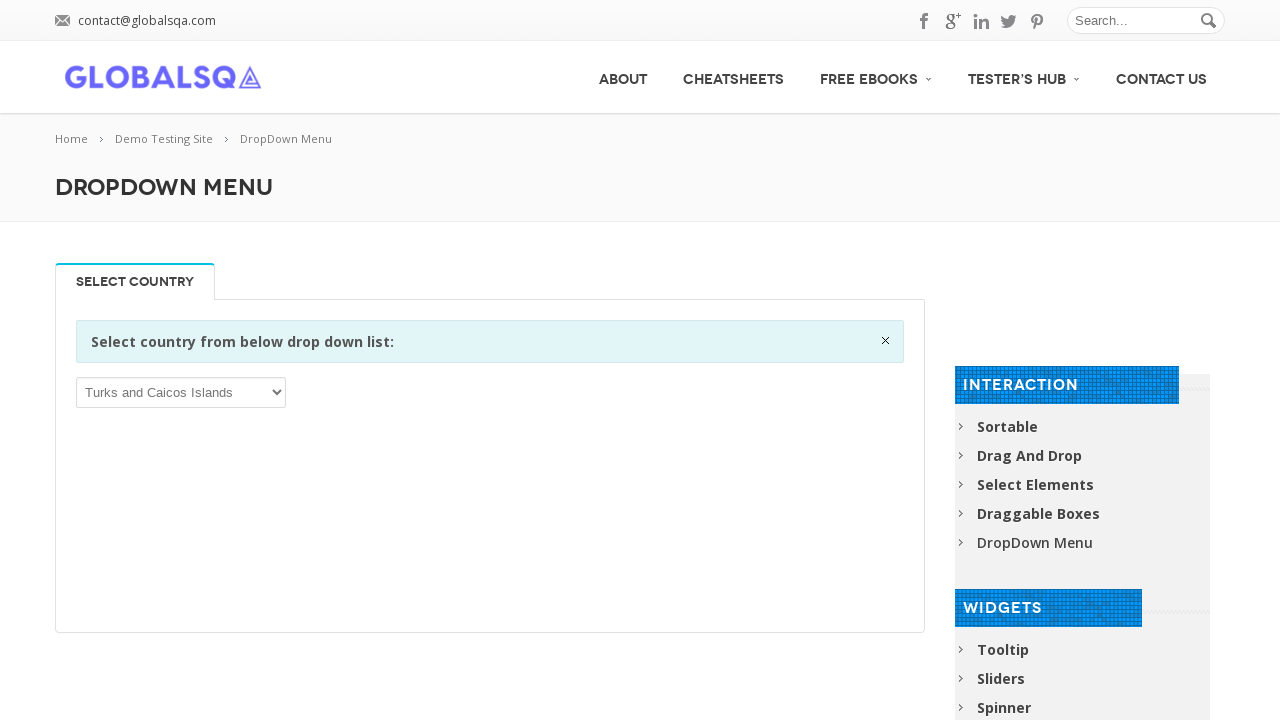

Selected odd-indexed option (index 231) with value 'UGA' on select >> nth=0
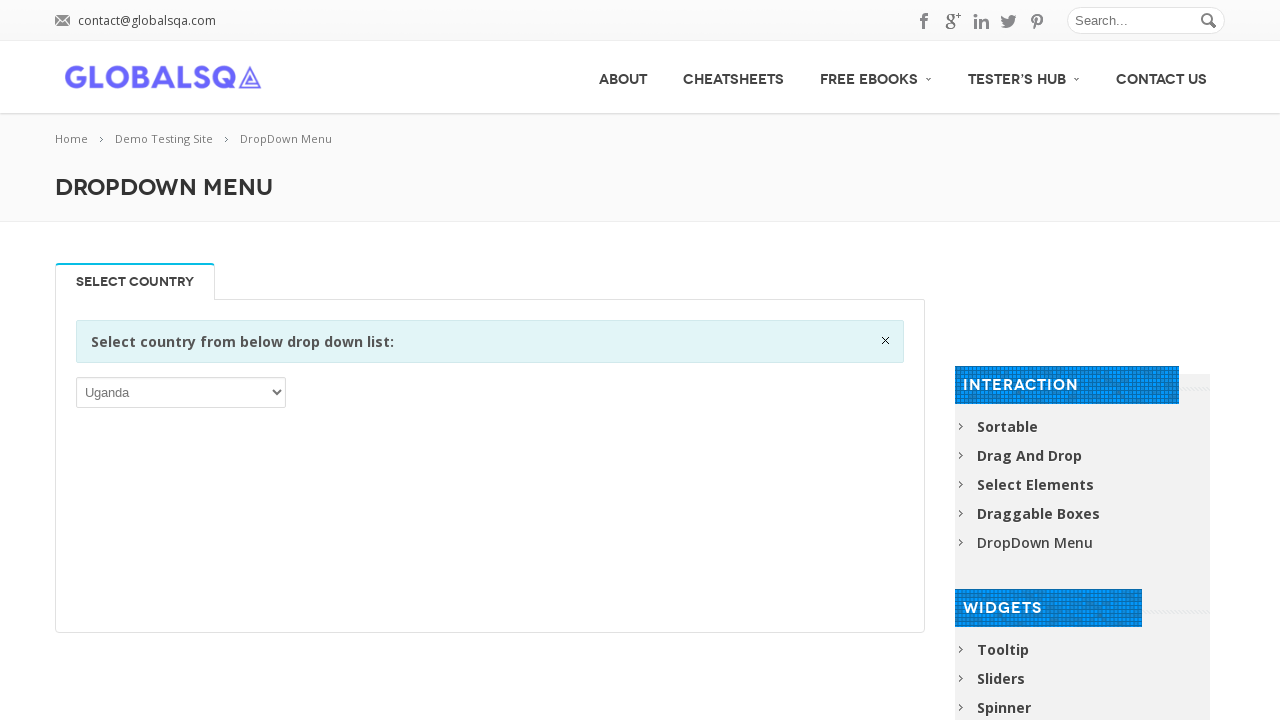

Selected odd-indexed option (index 233) with value 'ARE' on select >> nth=0
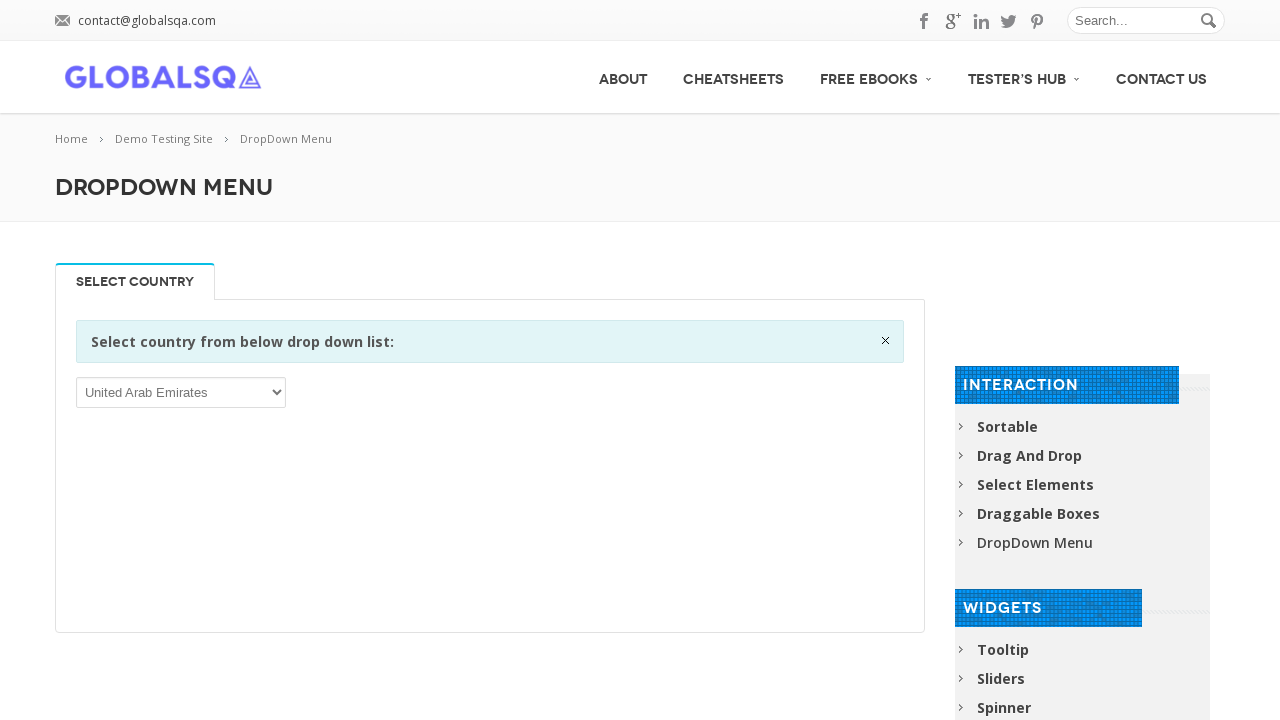

Selected odd-indexed option (index 235) with value 'USA' on select >> nth=0
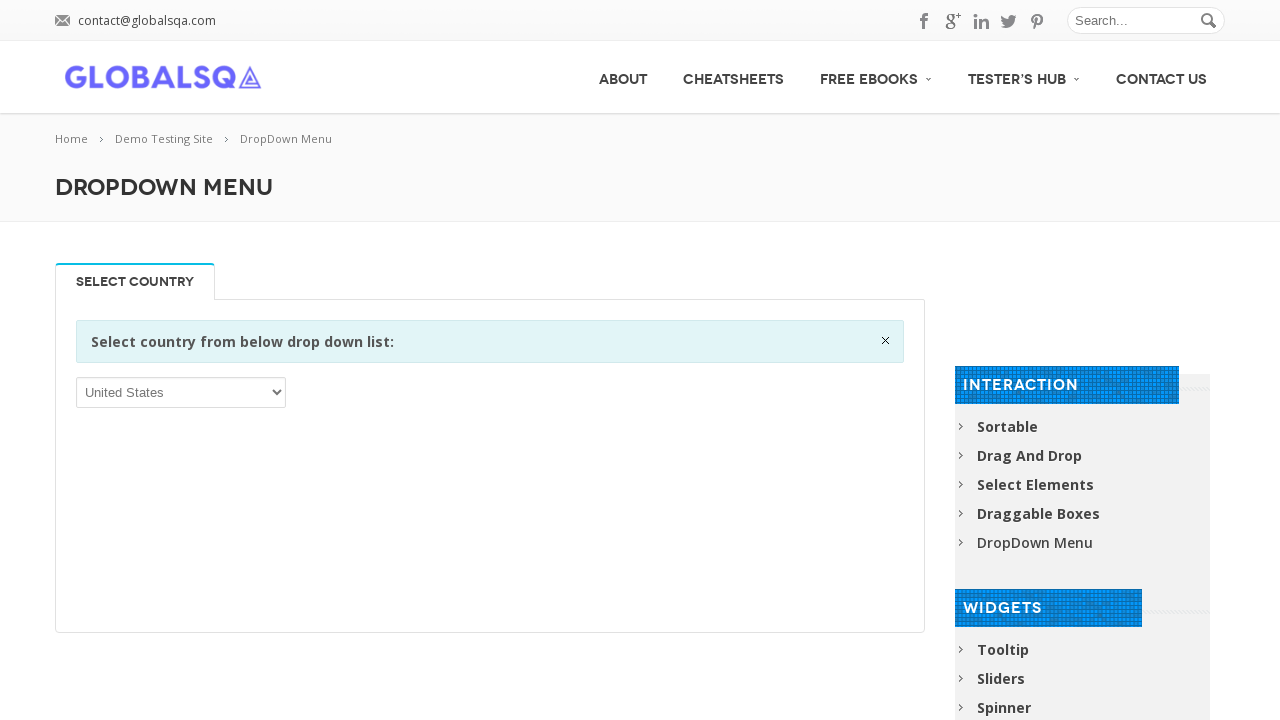

Selected odd-indexed option (index 237) with value 'URY' on select >> nth=0
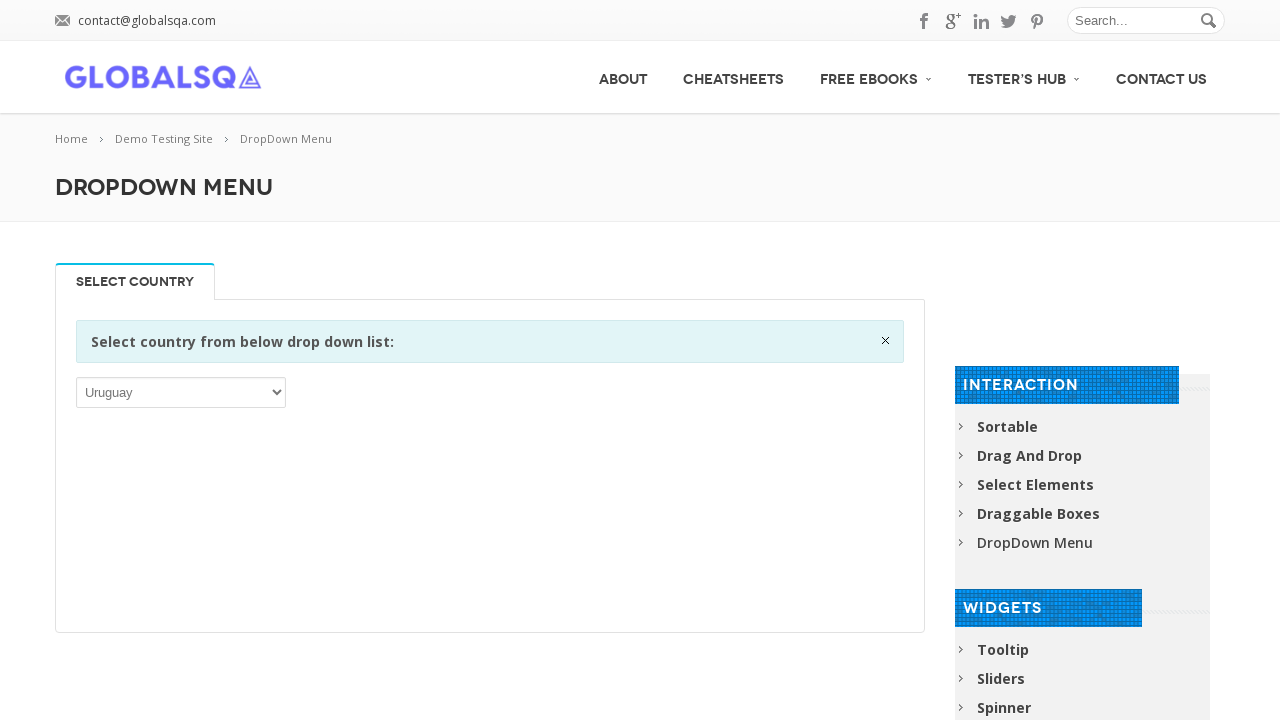

Selected odd-indexed option (index 239) with value 'VUT' on select >> nth=0
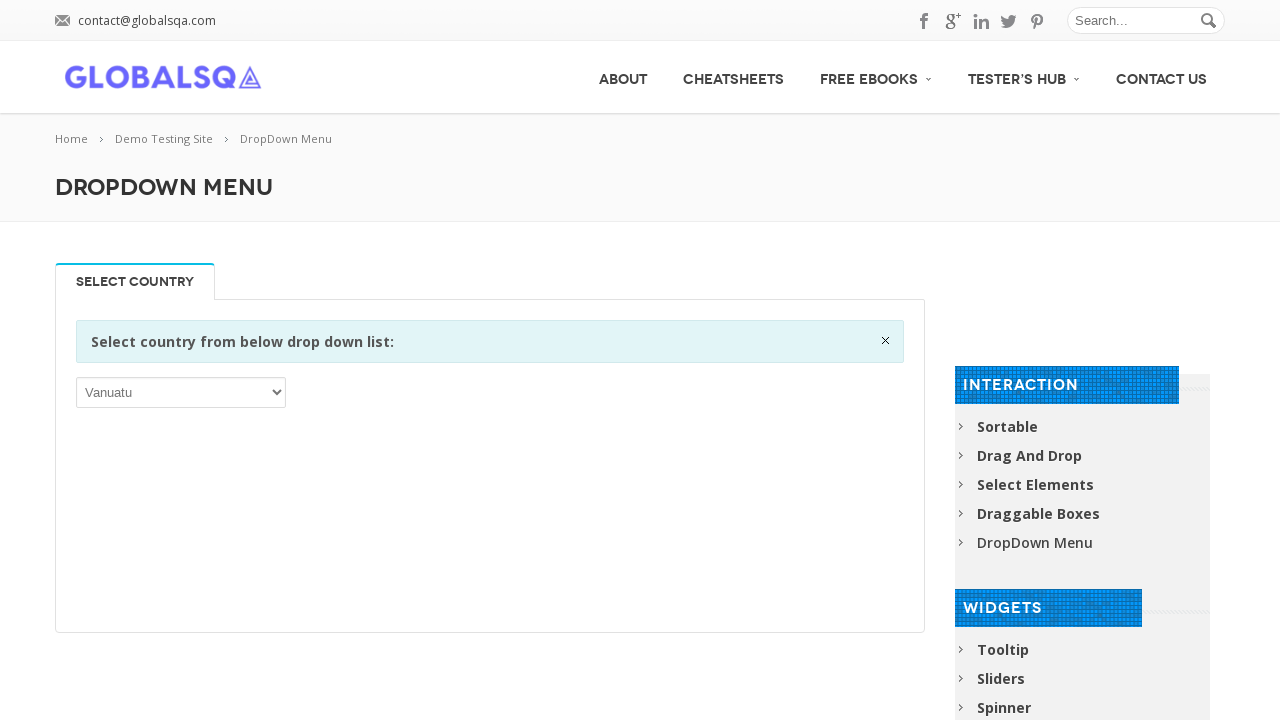

Selected odd-indexed option (index 241) with value 'VNM' on select >> nth=0
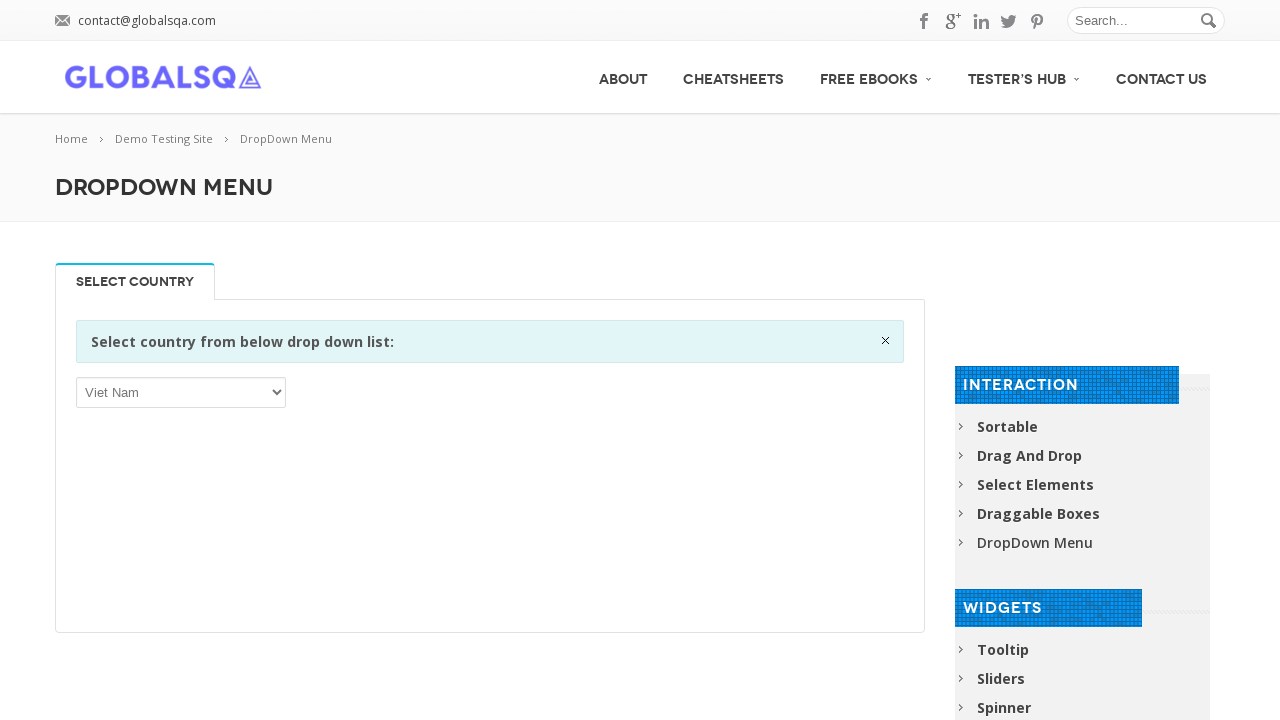

Selected odd-indexed option (index 243) with value 'VIR' on select >> nth=0
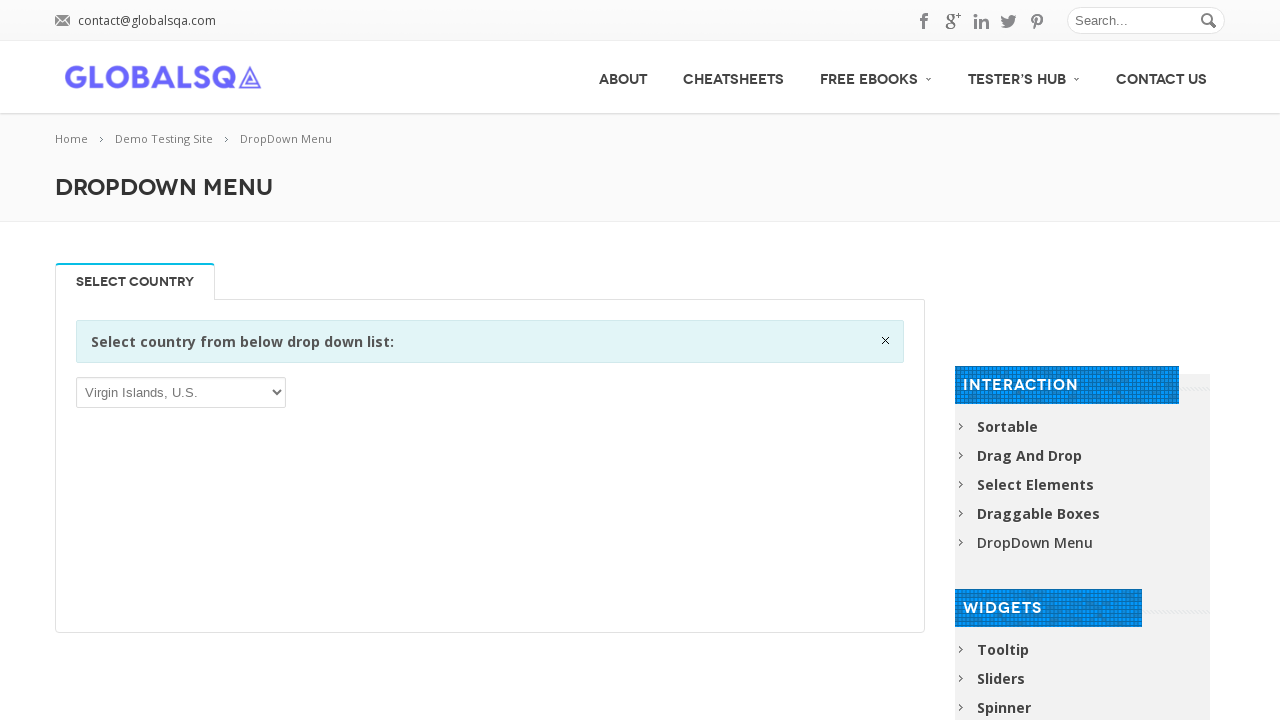

Selected odd-indexed option (index 245) with value 'ESH' on select >> nth=0
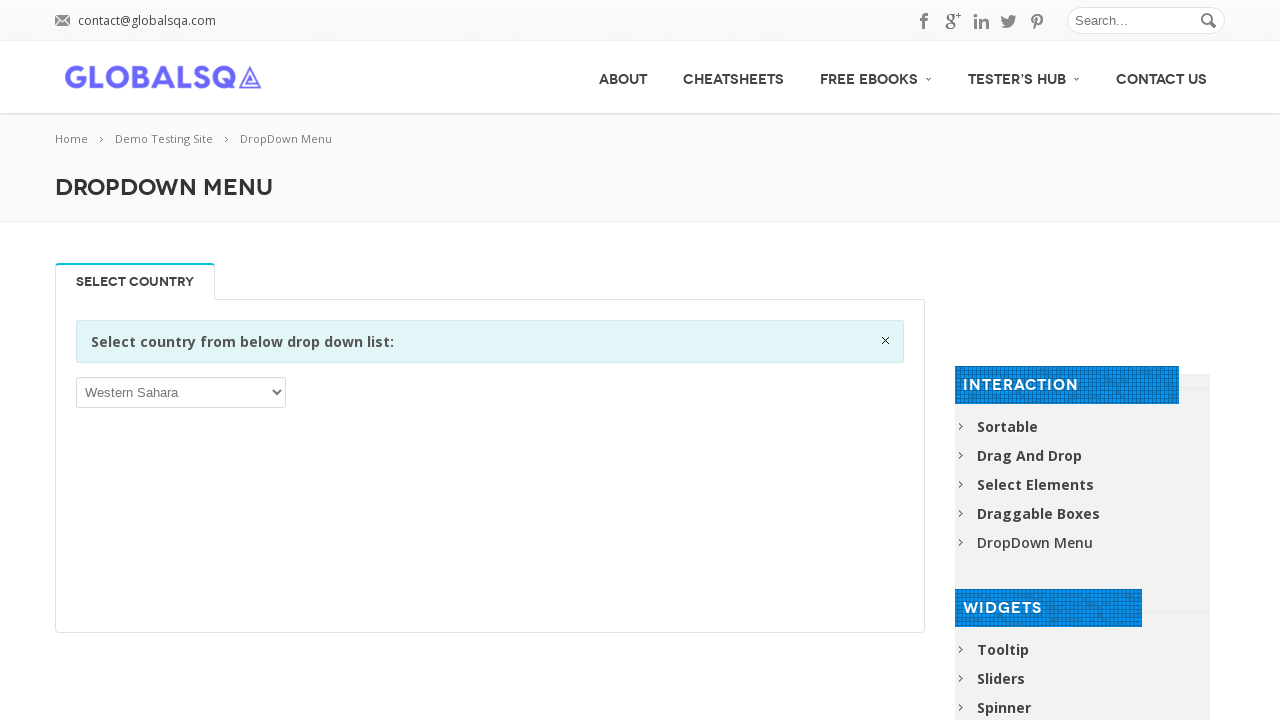

Selected odd-indexed option (index 247) with value 'ZMB' on select >> nth=0
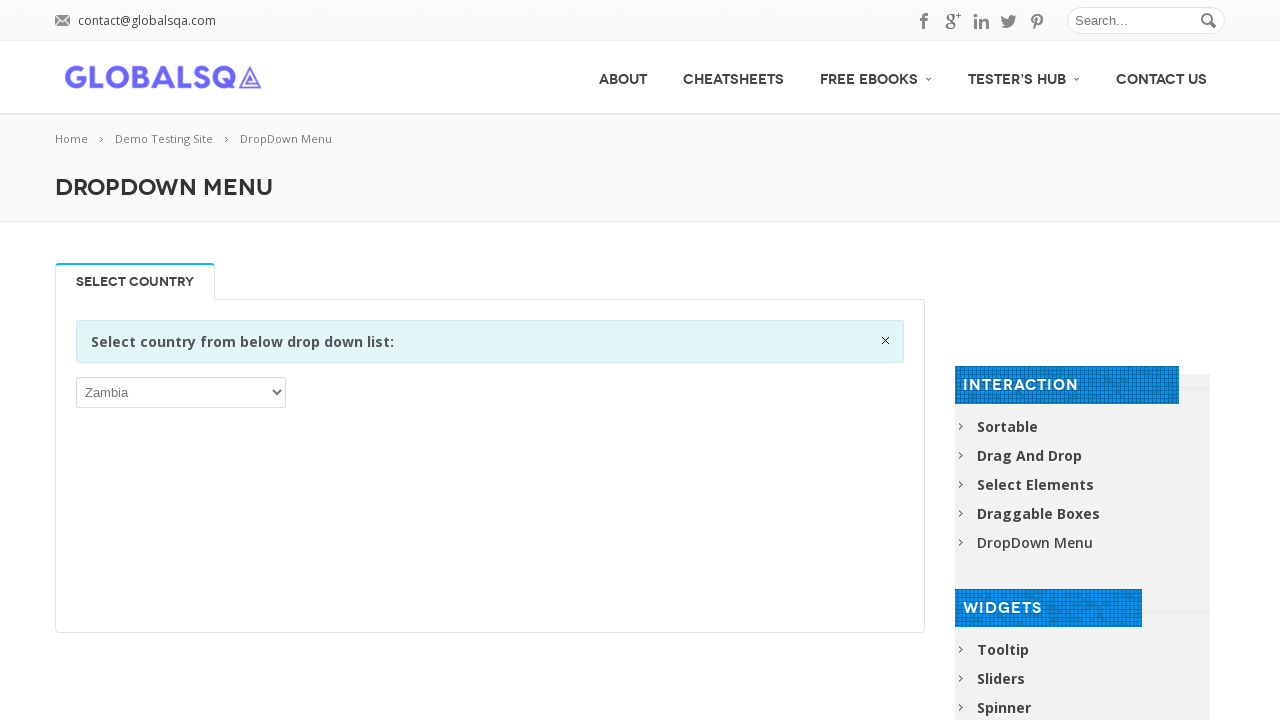

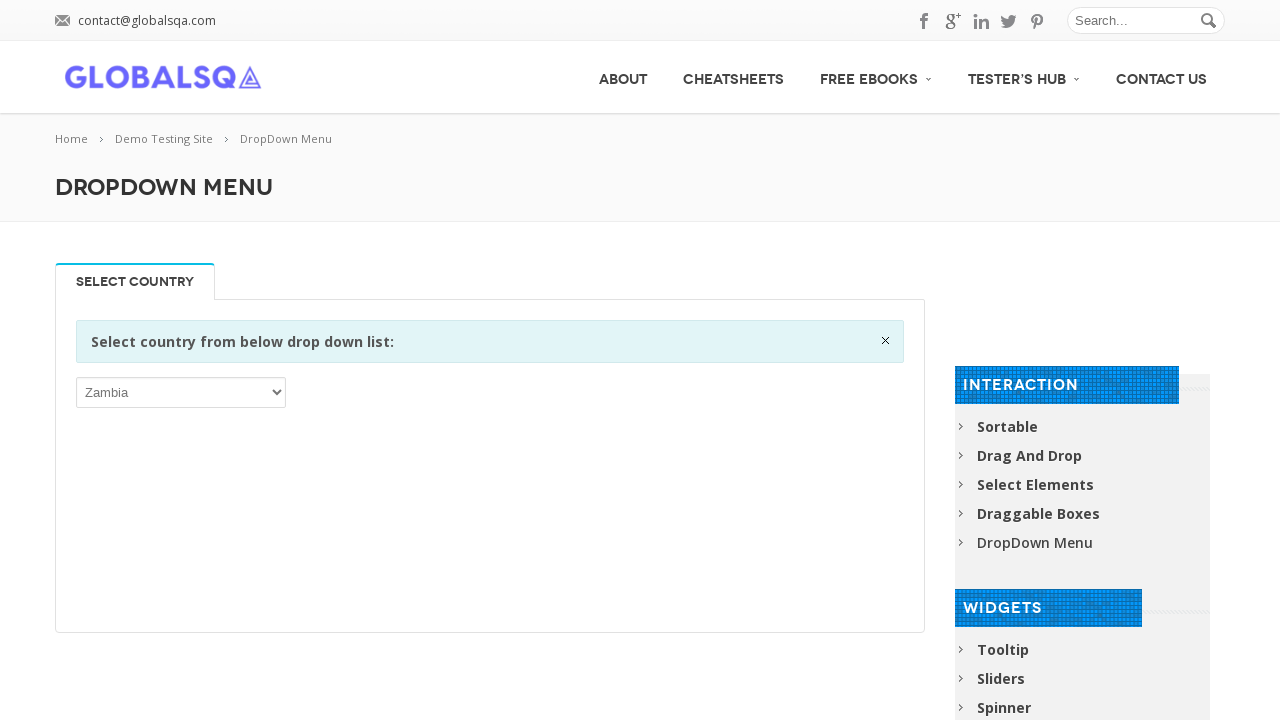